Tests filling a large form by entering text into all input fields and submitting the form, then handling the resulting alert dialog.

Starting URL: http://suninjuly.github.io/huge_form.html

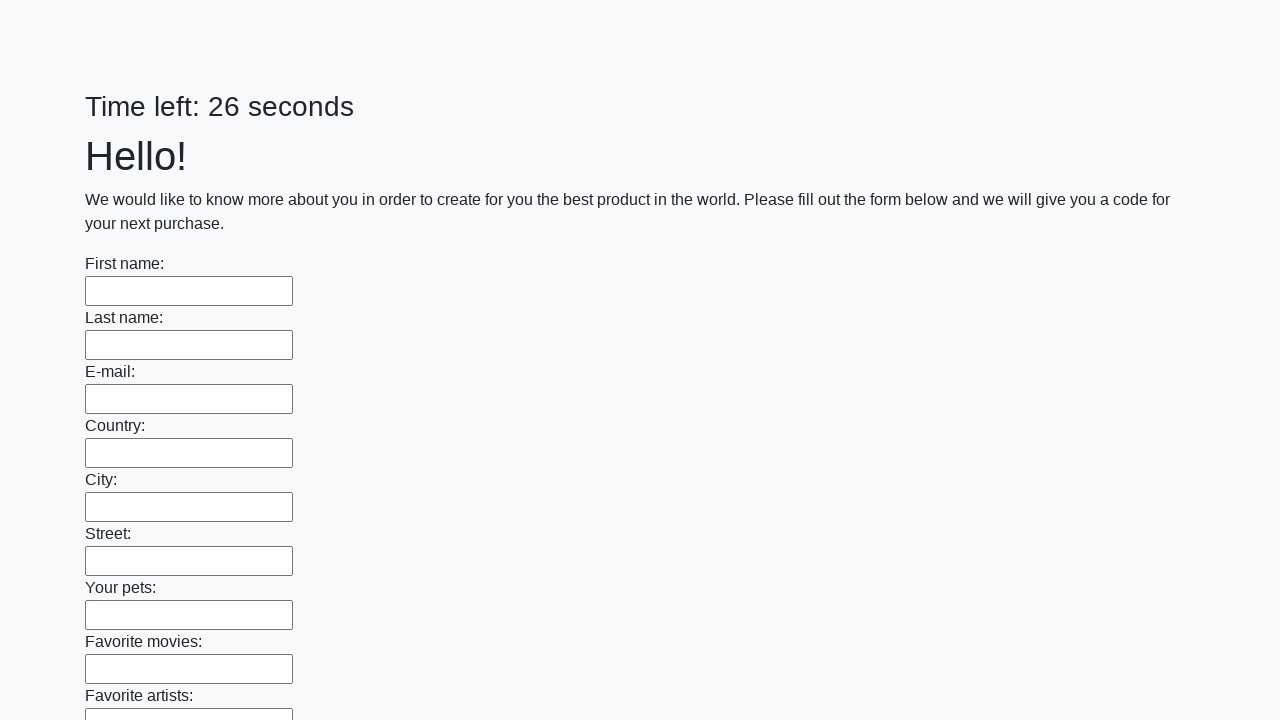

Located all input elements on the page
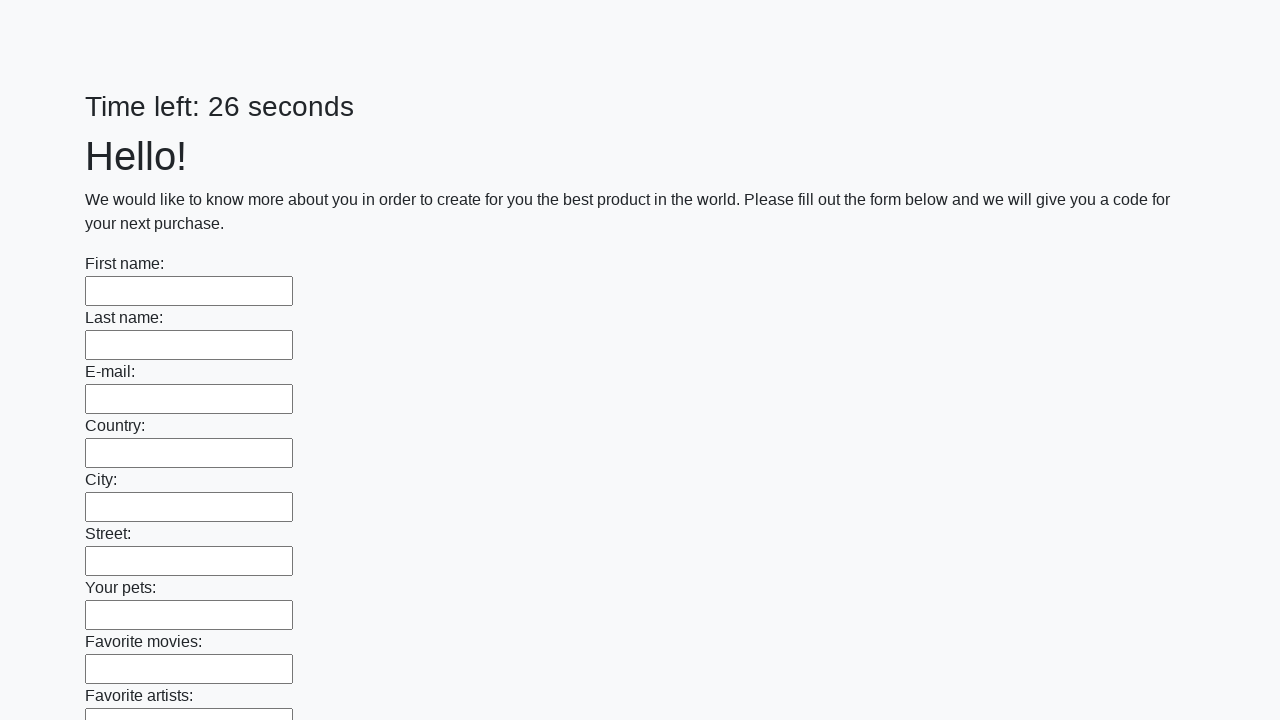

Found 100 input fields on the form
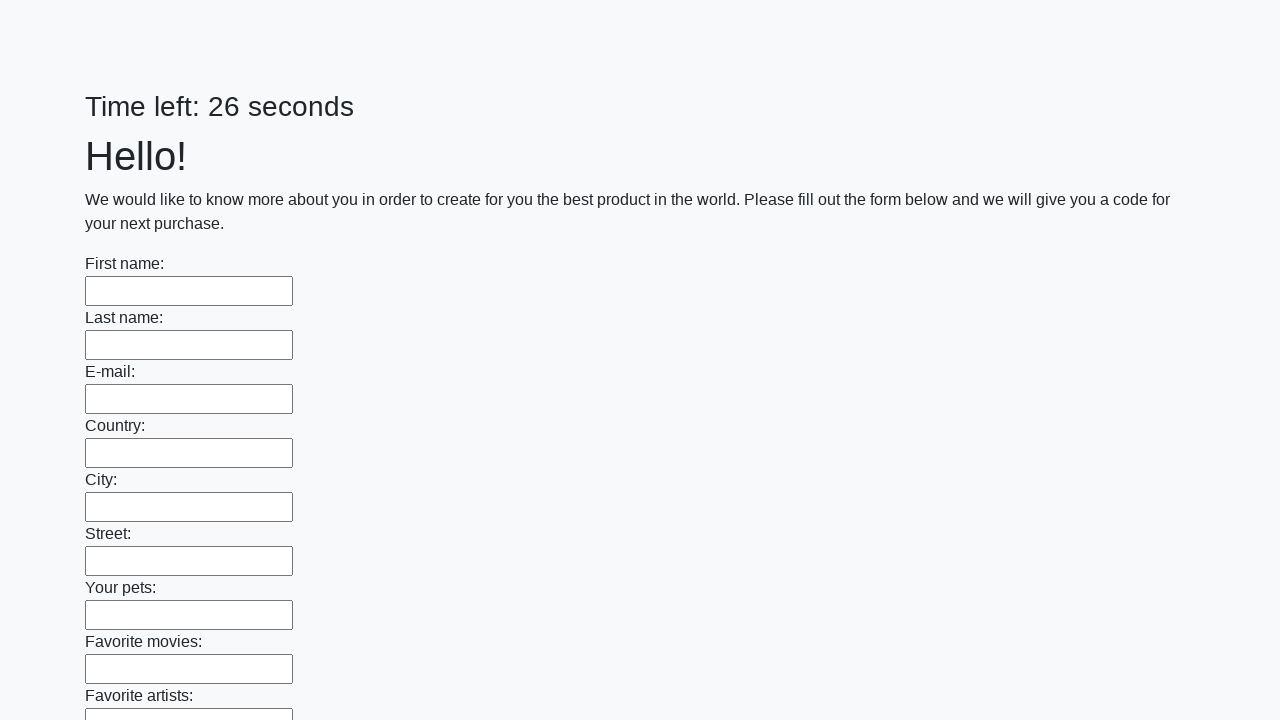

Filled input field 1/100 with 'test_value' on input >> nth=0
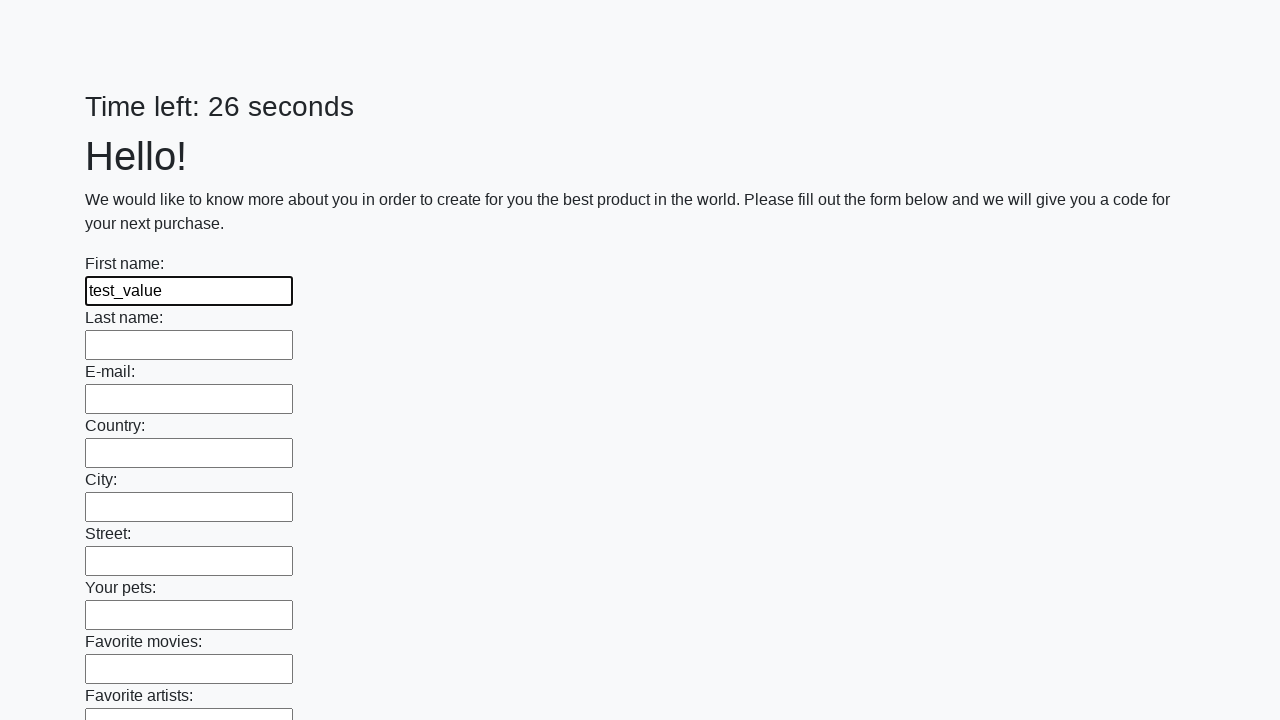

Filled input field 2/100 with 'test_value' on input >> nth=1
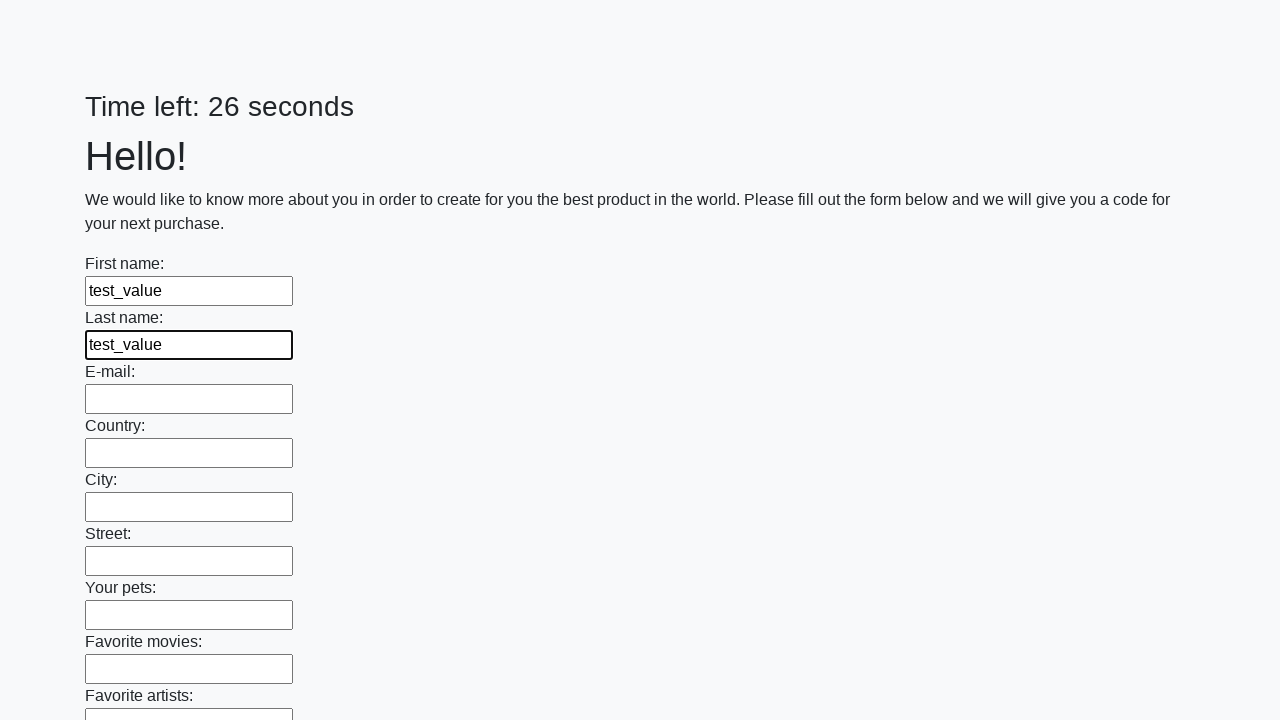

Filled input field 3/100 with 'test_value' on input >> nth=2
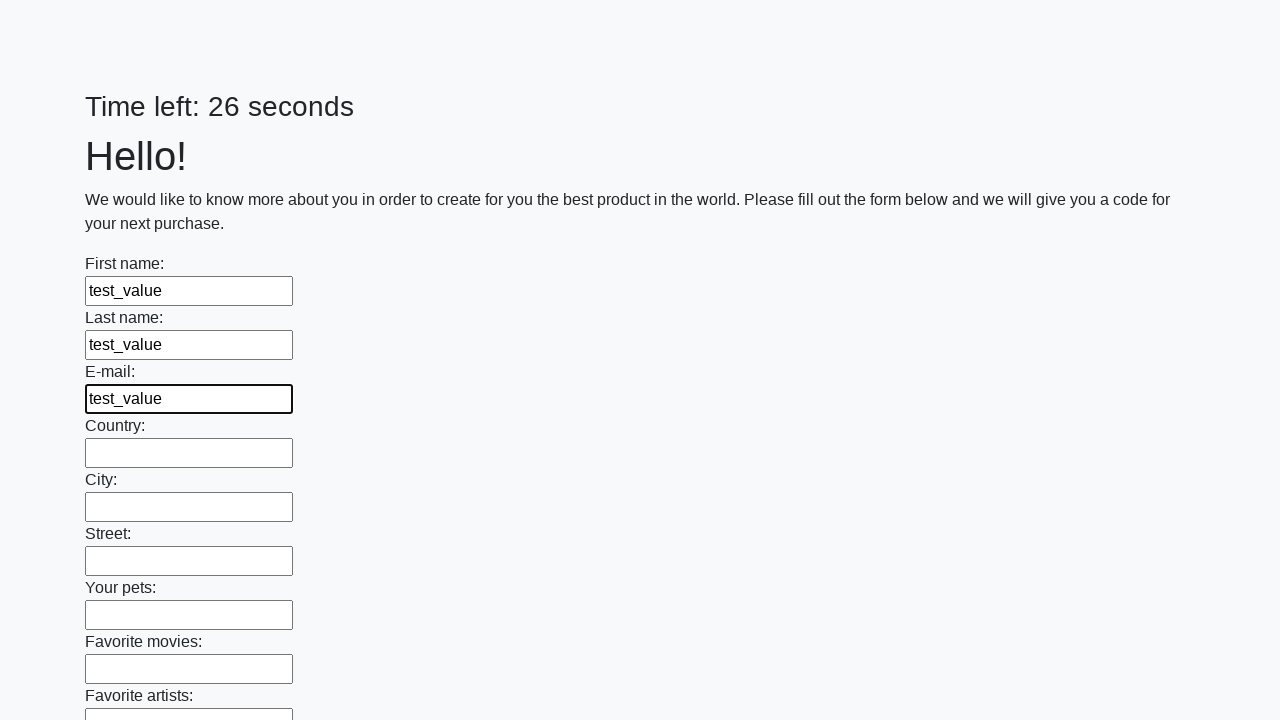

Filled input field 4/100 with 'test_value' on input >> nth=3
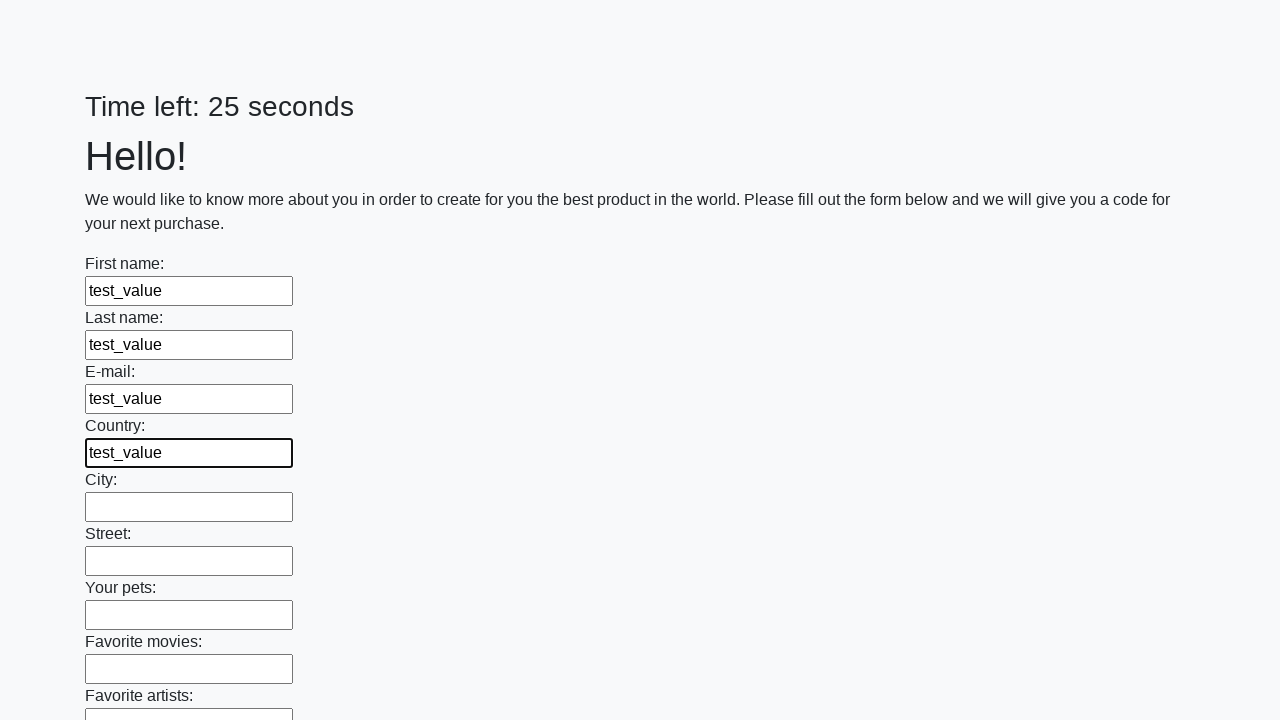

Filled input field 5/100 with 'test_value' on input >> nth=4
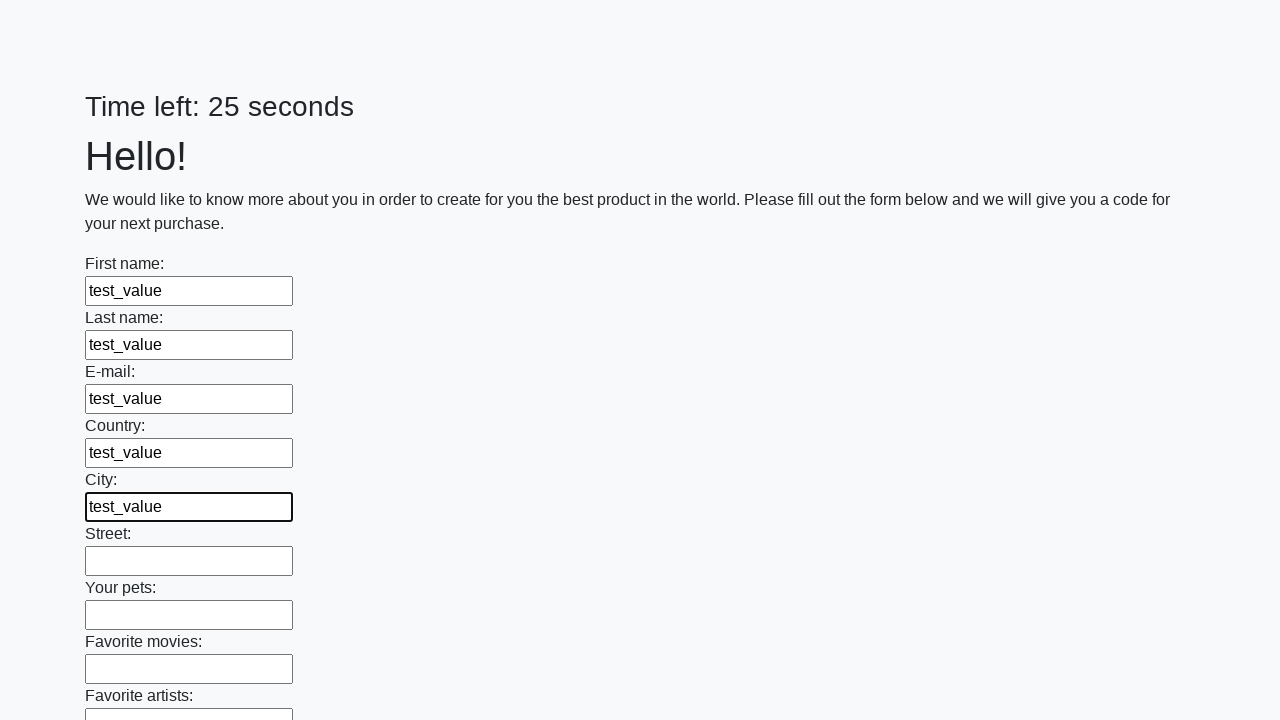

Filled input field 6/100 with 'test_value' on input >> nth=5
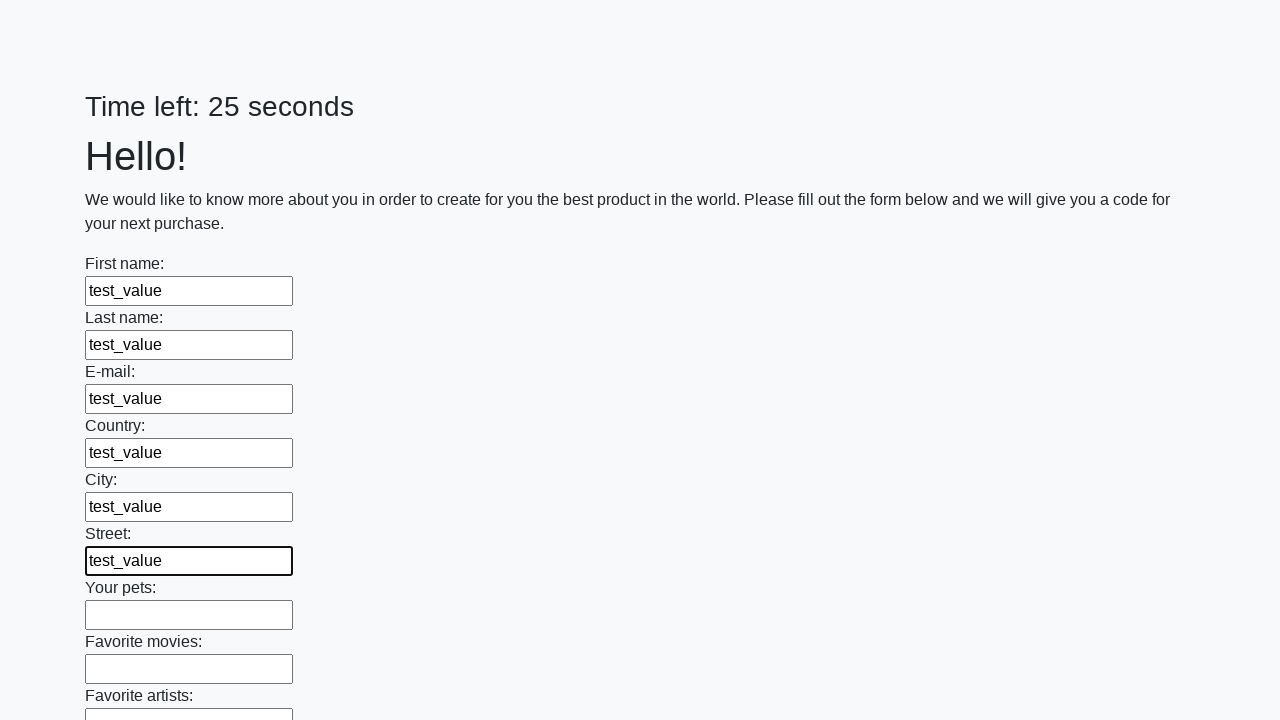

Filled input field 7/100 with 'test_value' on input >> nth=6
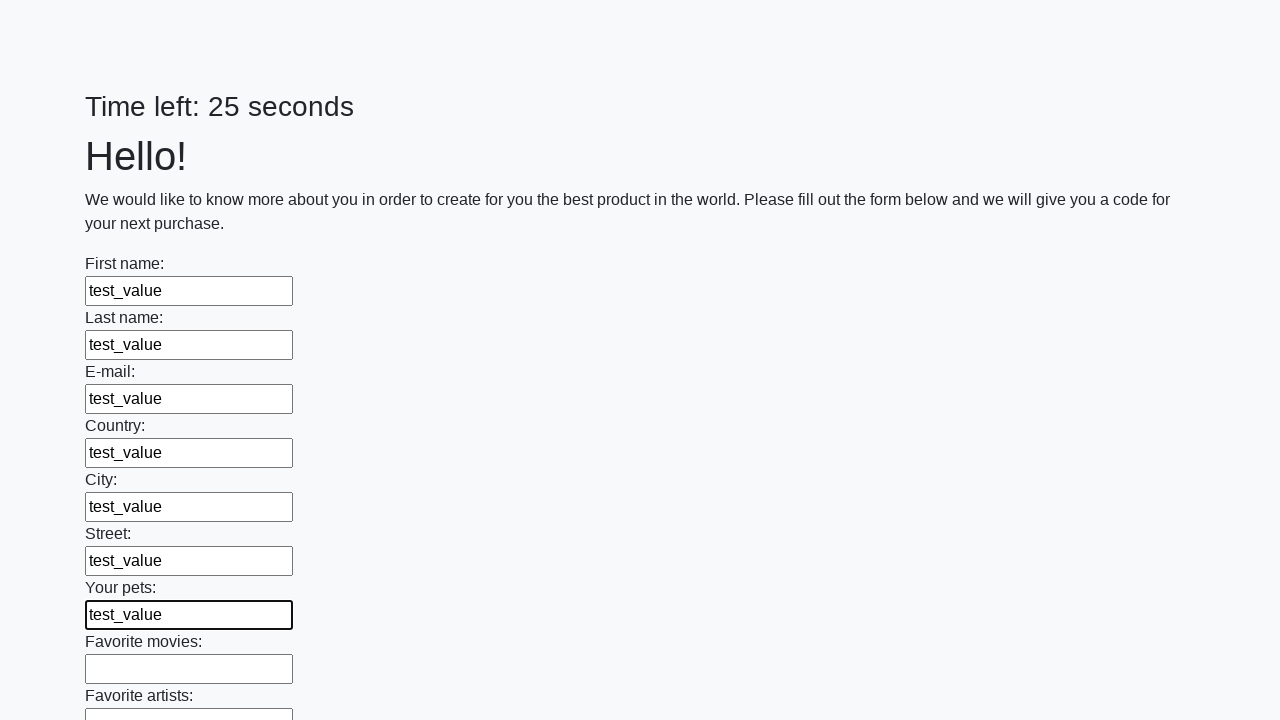

Filled input field 8/100 with 'test_value' on input >> nth=7
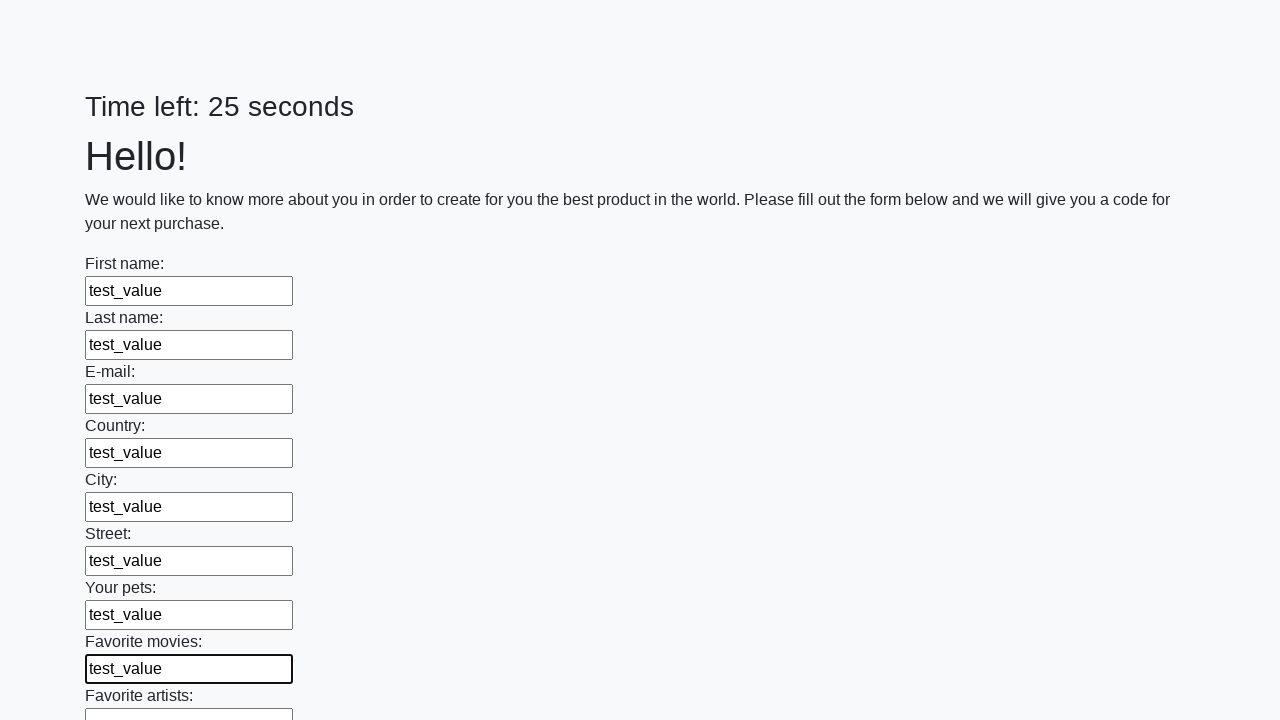

Filled input field 9/100 with 'test_value' on input >> nth=8
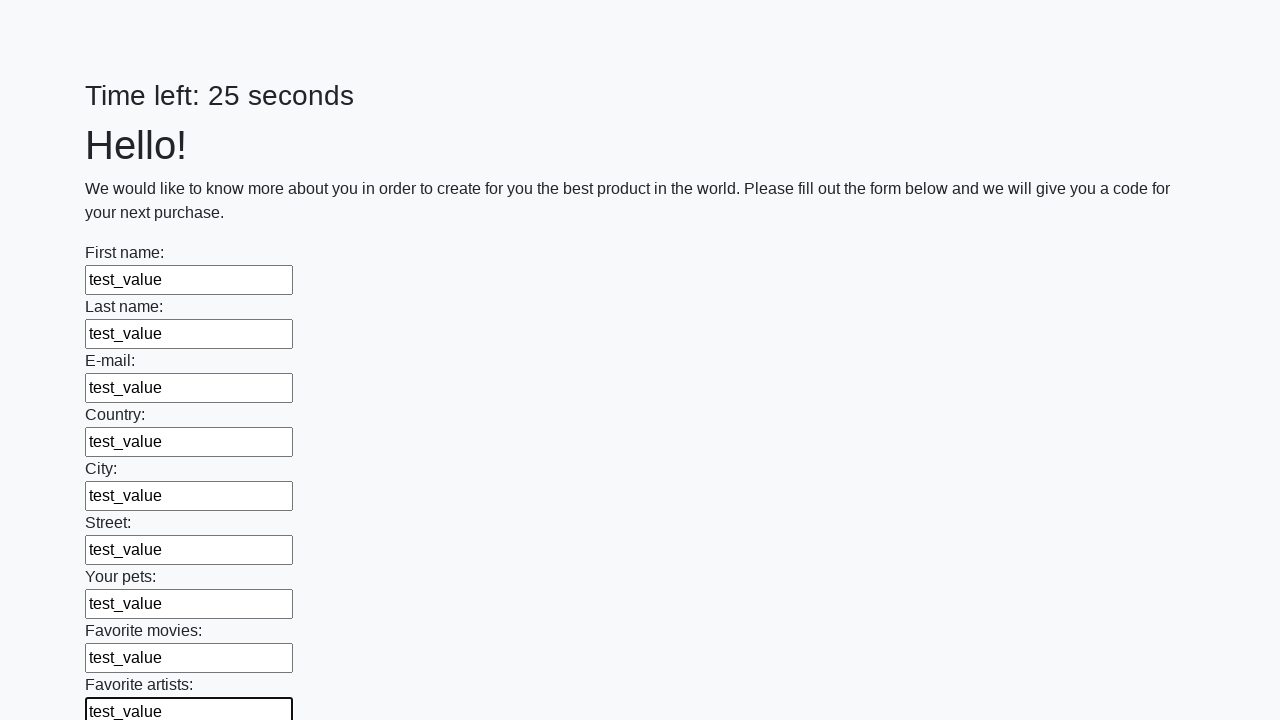

Filled input field 10/100 with 'test_value' on input >> nth=9
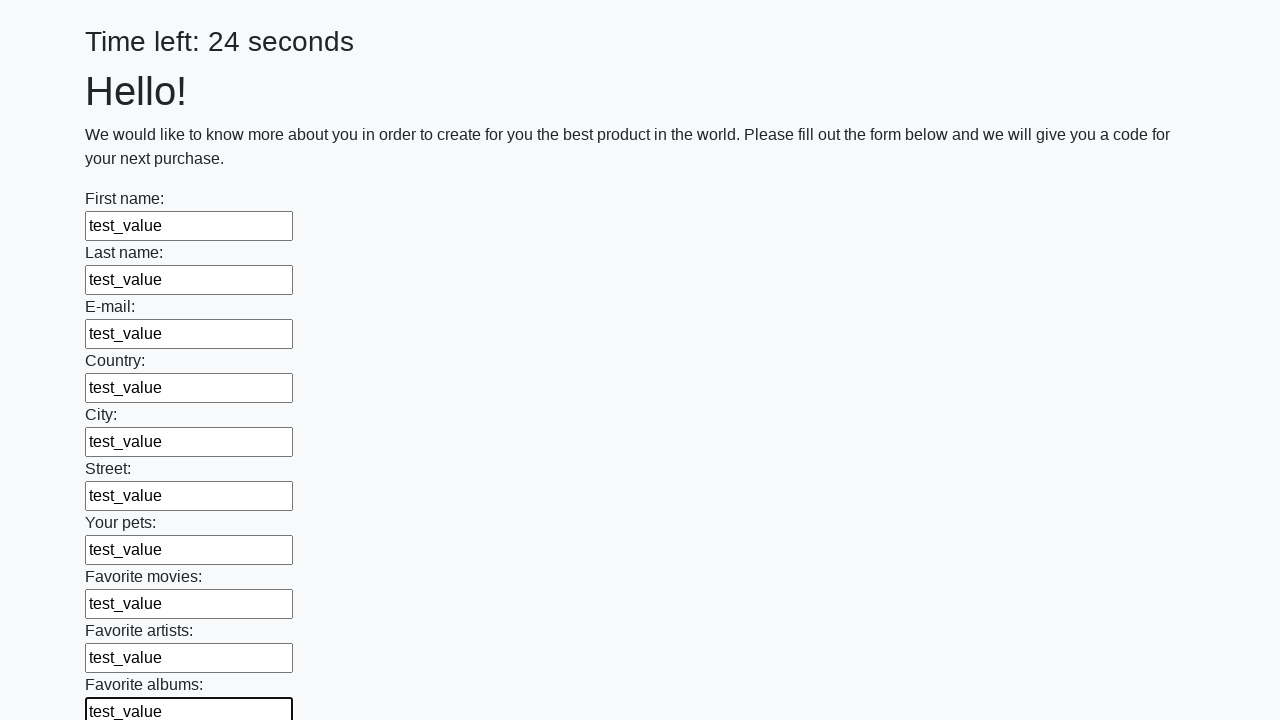

Filled input field 11/100 with 'test_value' on input >> nth=10
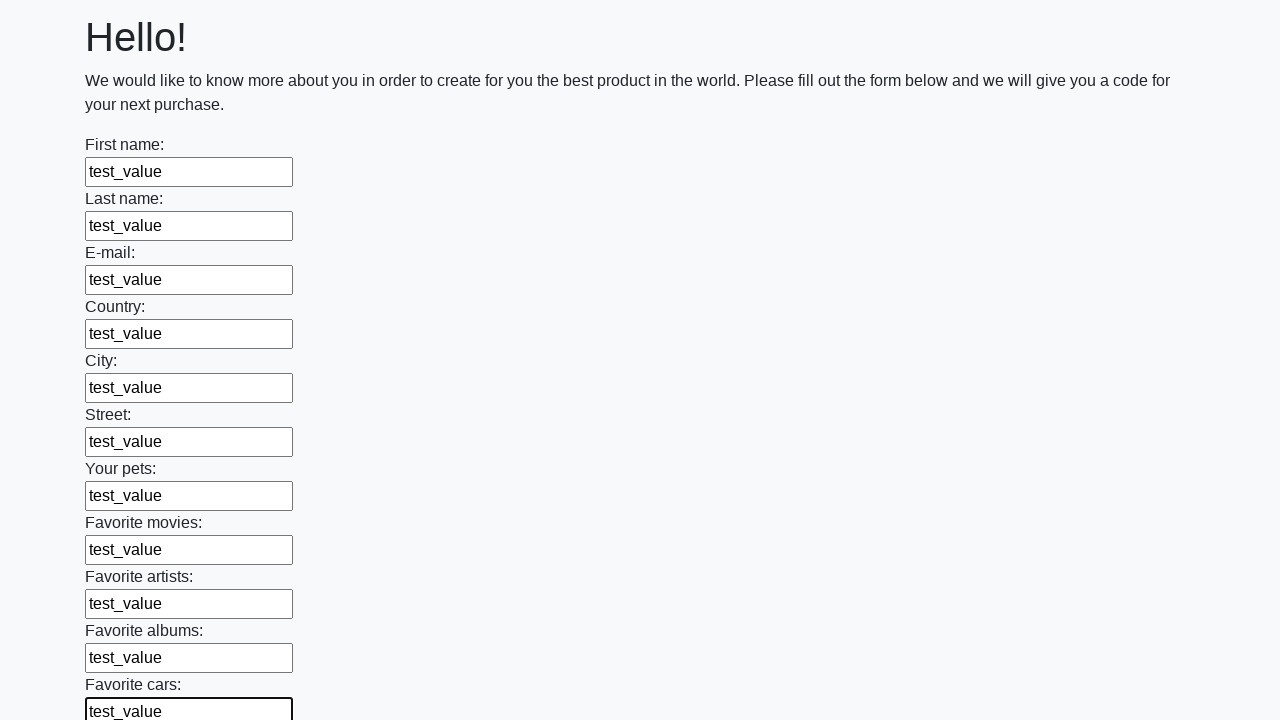

Filled input field 12/100 with 'test_value' on input >> nth=11
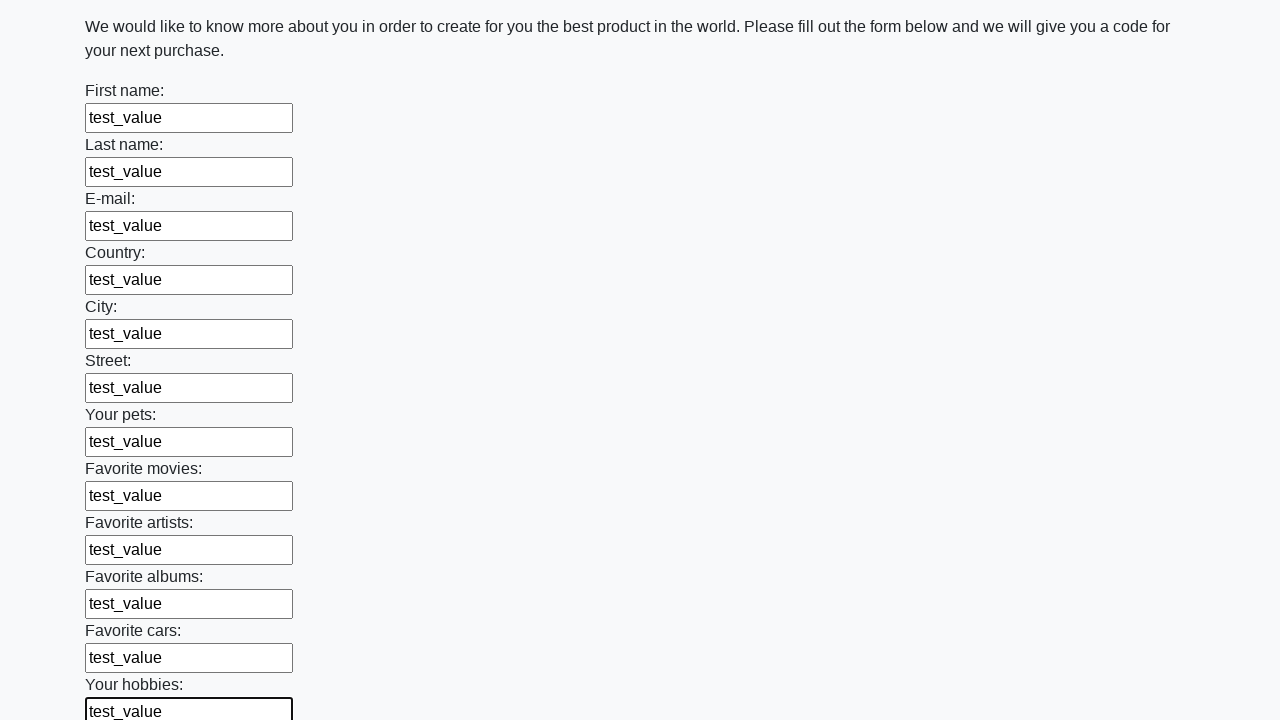

Filled input field 13/100 with 'test_value' on input >> nth=12
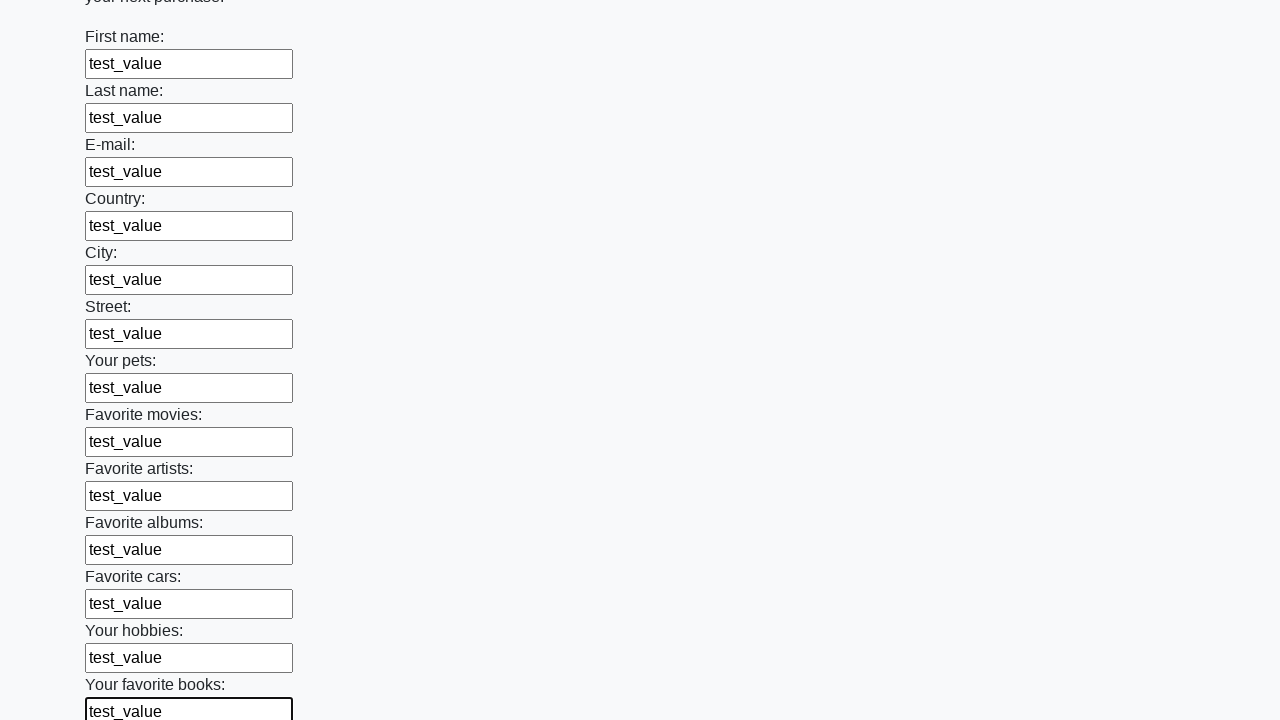

Filled input field 14/100 with 'test_value' on input >> nth=13
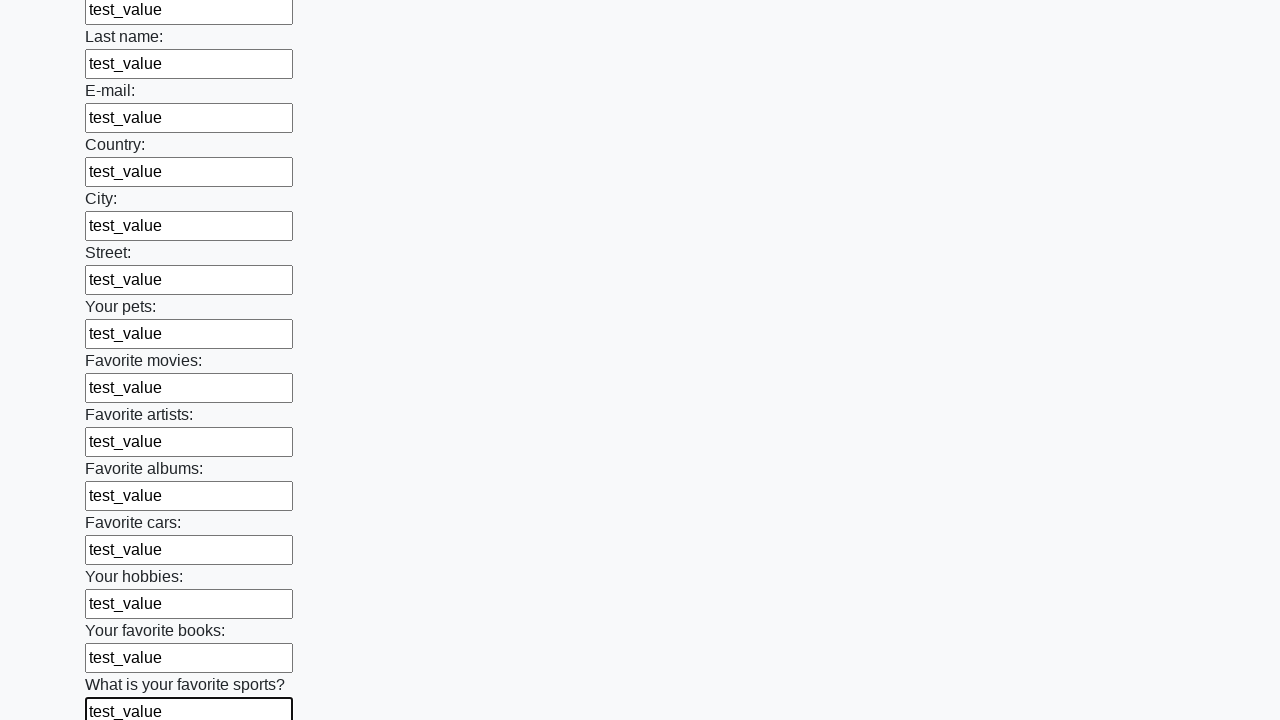

Filled input field 15/100 with 'test_value' on input >> nth=14
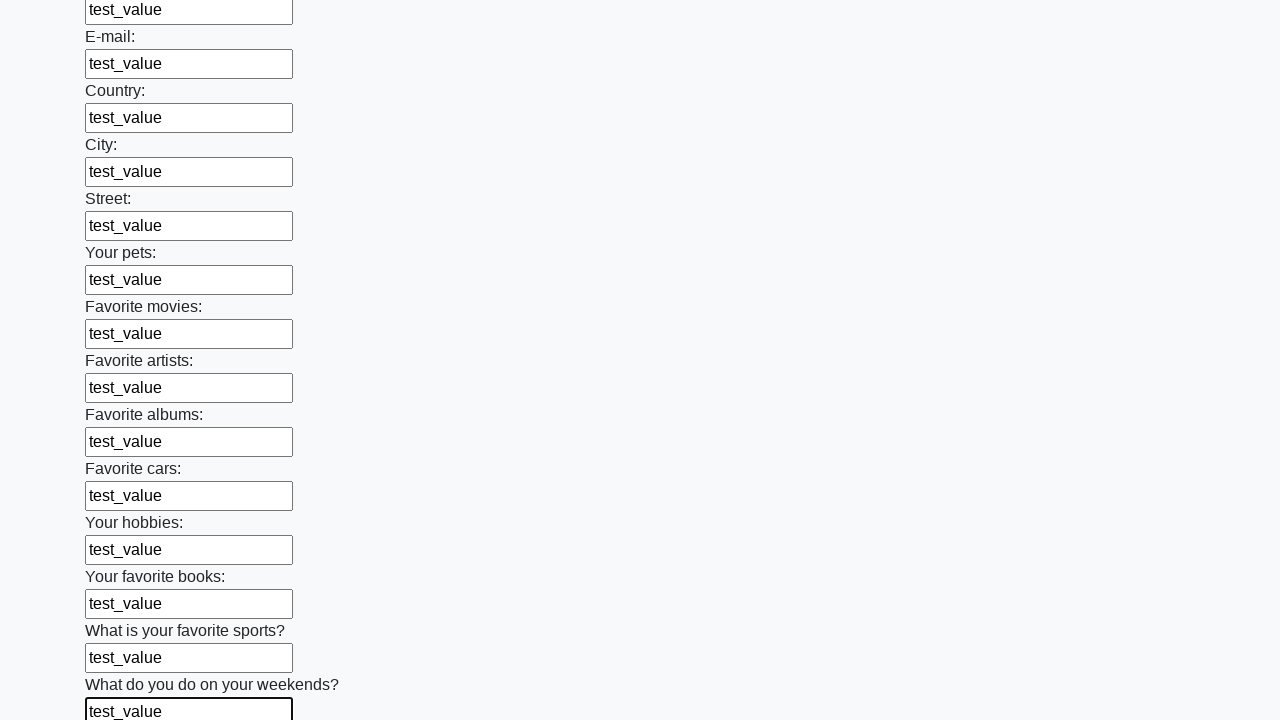

Filled input field 16/100 with 'test_value' on input >> nth=15
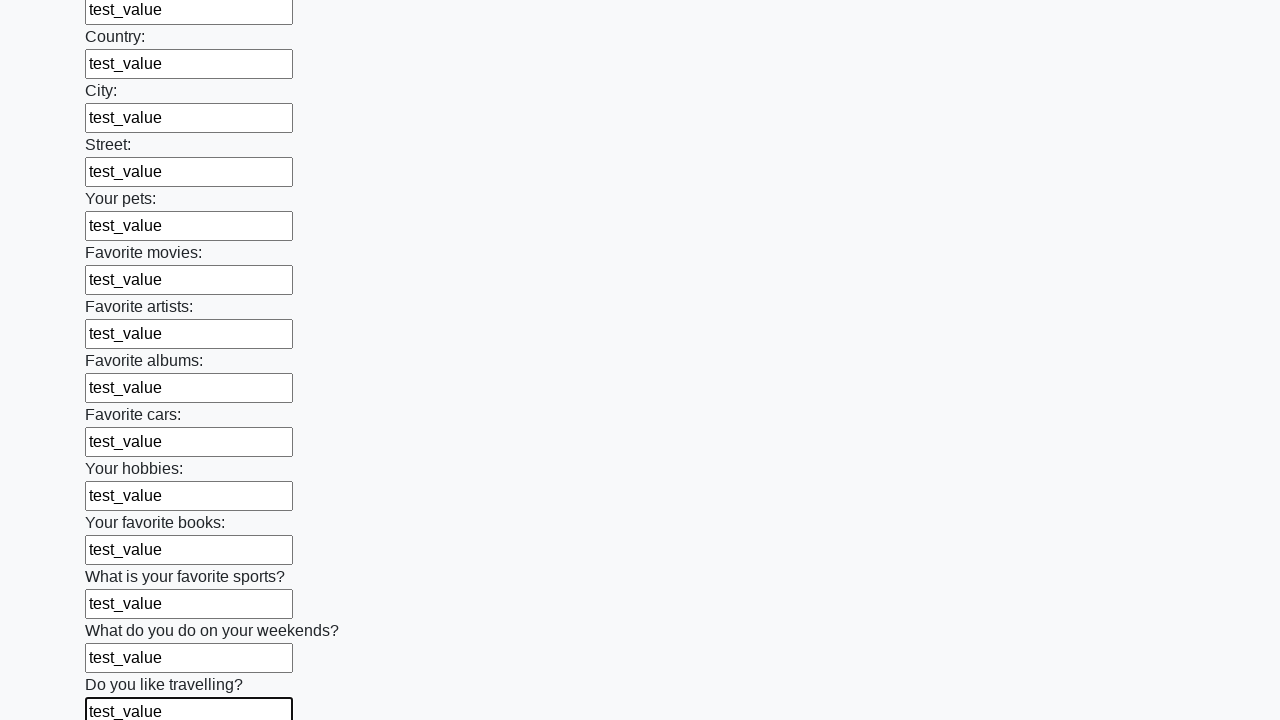

Filled input field 17/100 with 'test_value' on input >> nth=16
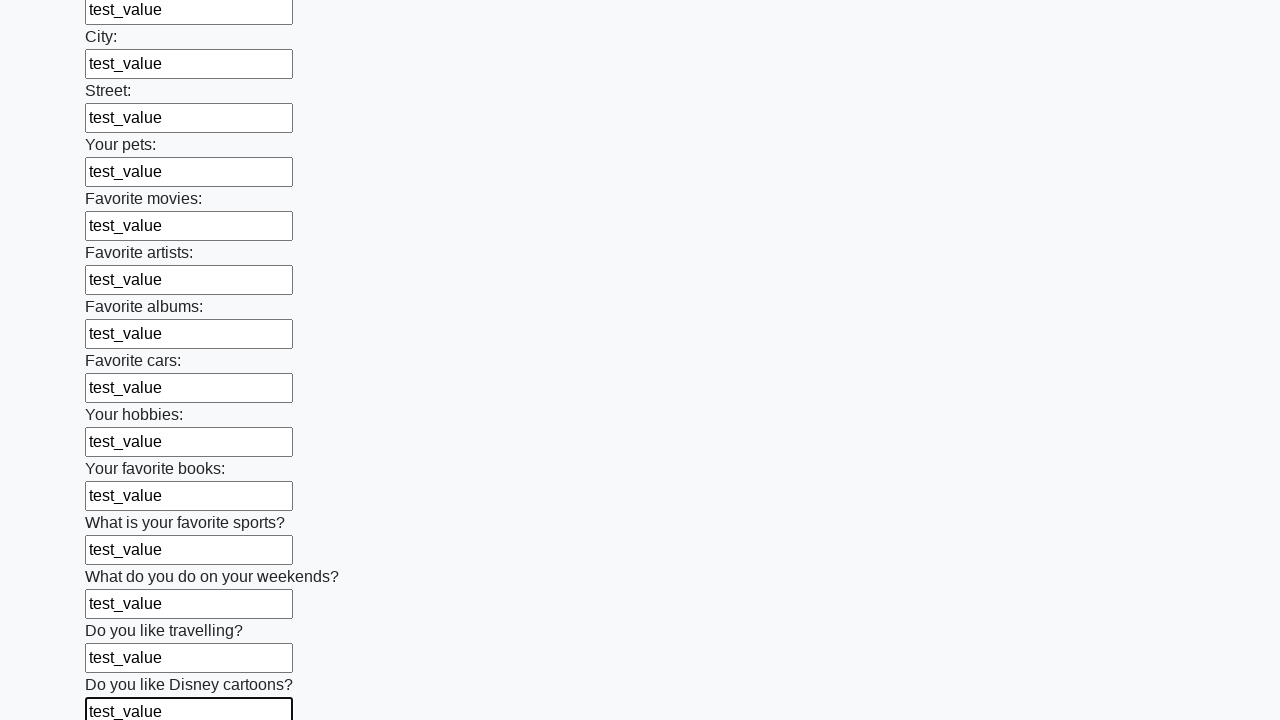

Filled input field 18/100 with 'test_value' on input >> nth=17
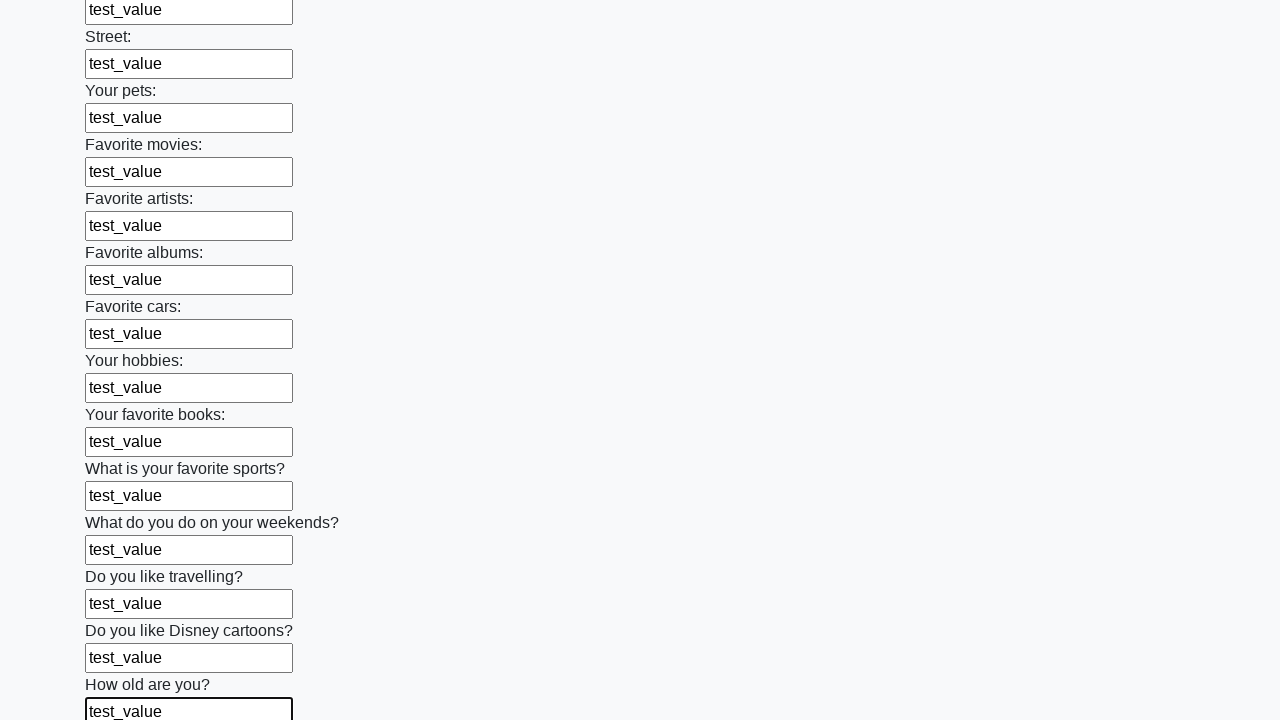

Filled input field 19/100 with 'test_value' on input >> nth=18
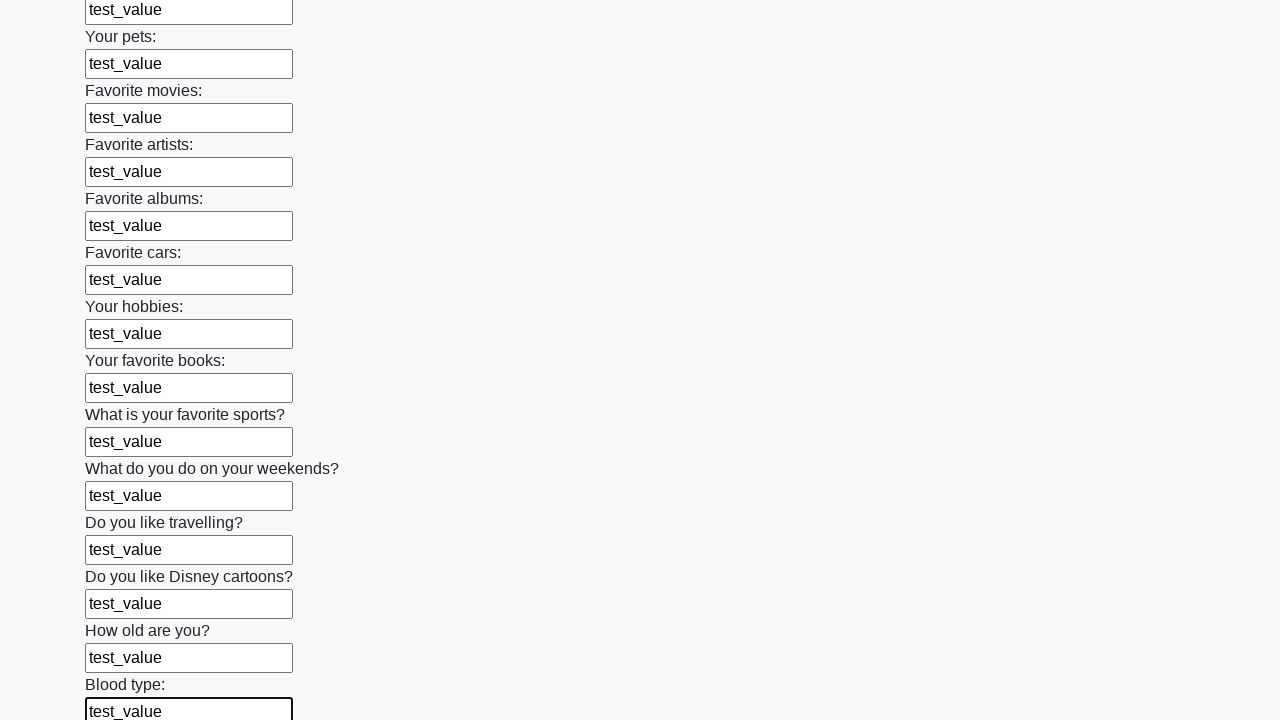

Filled input field 20/100 with 'test_value' on input >> nth=19
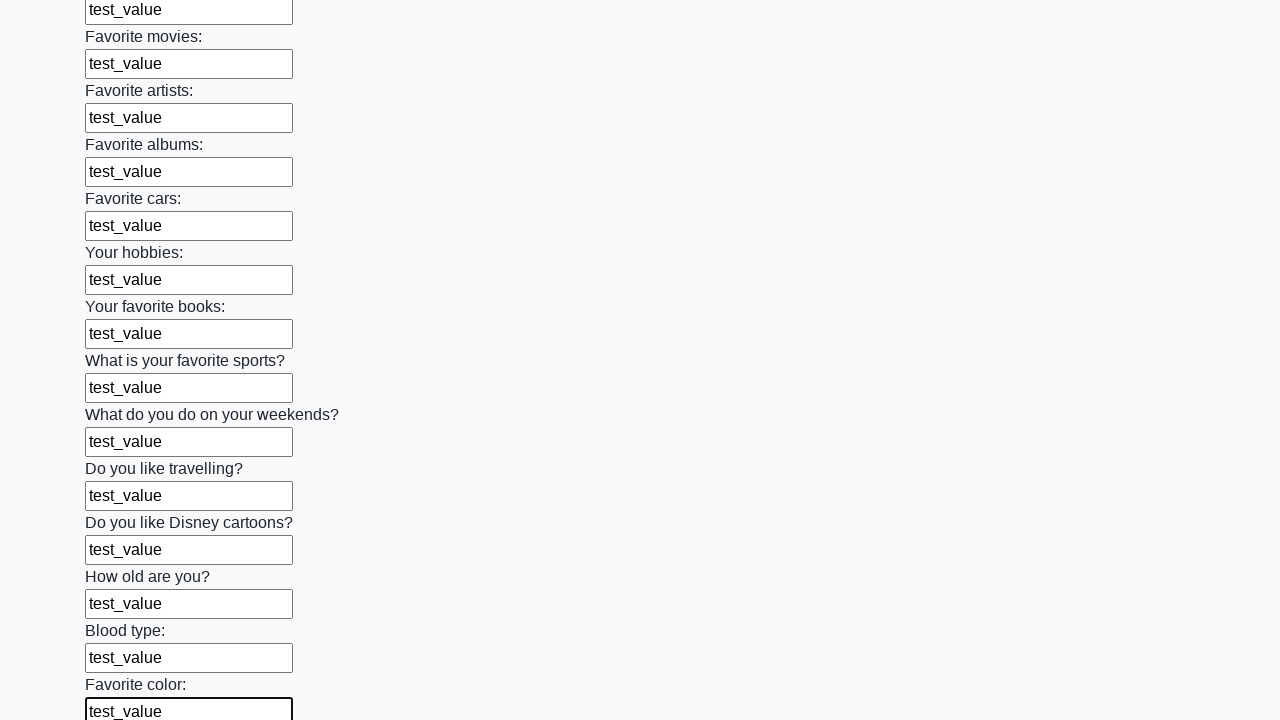

Filled input field 21/100 with 'test_value' on input >> nth=20
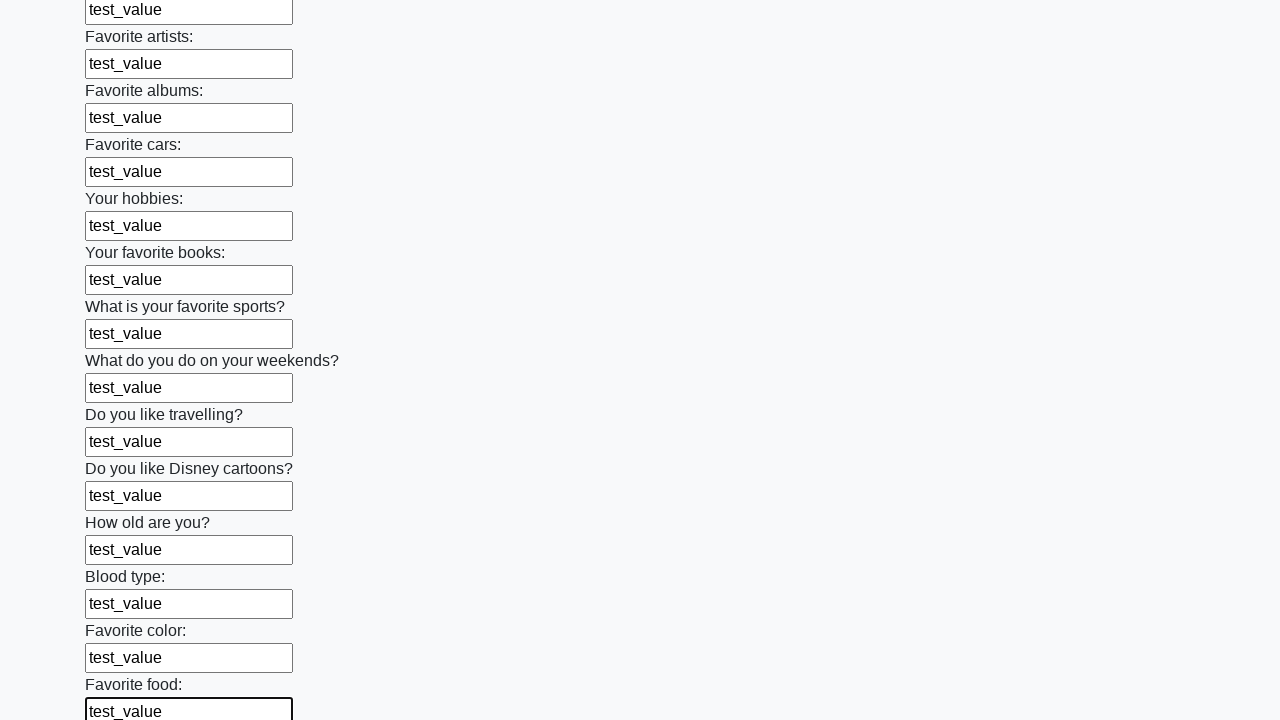

Filled input field 22/100 with 'test_value' on input >> nth=21
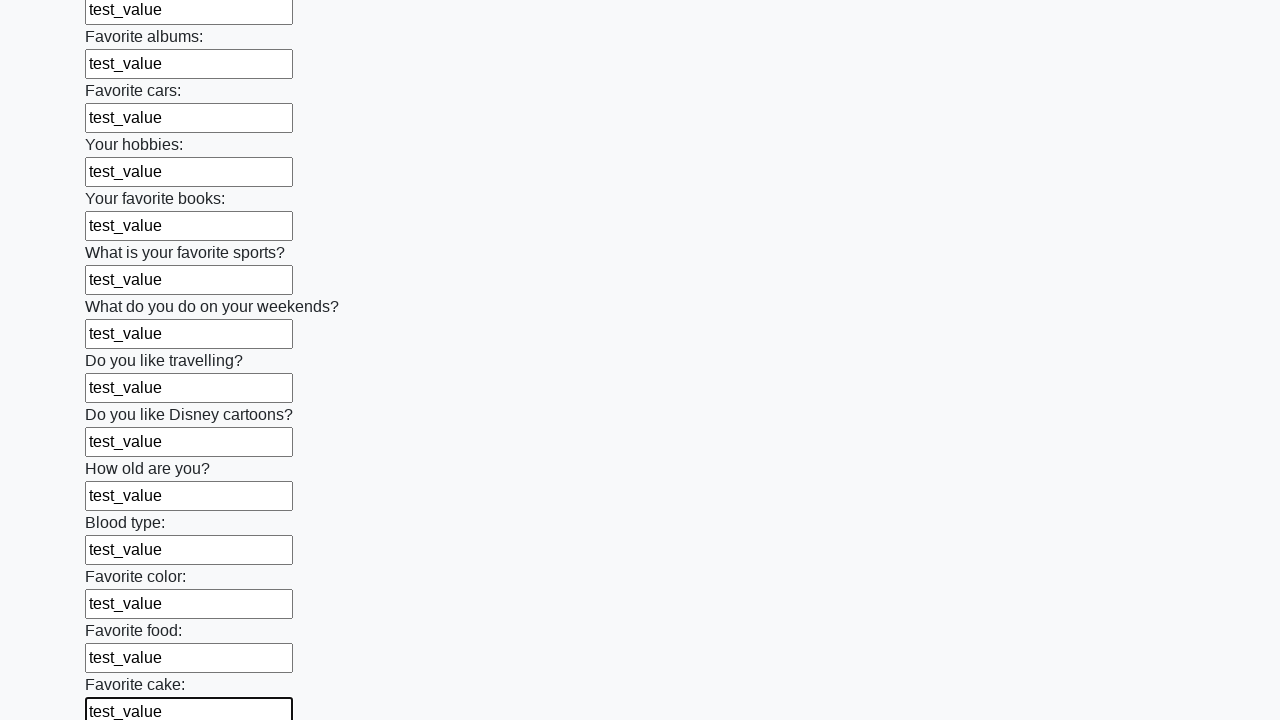

Filled input field 23/100 with 'test_value' on input >> nth=22
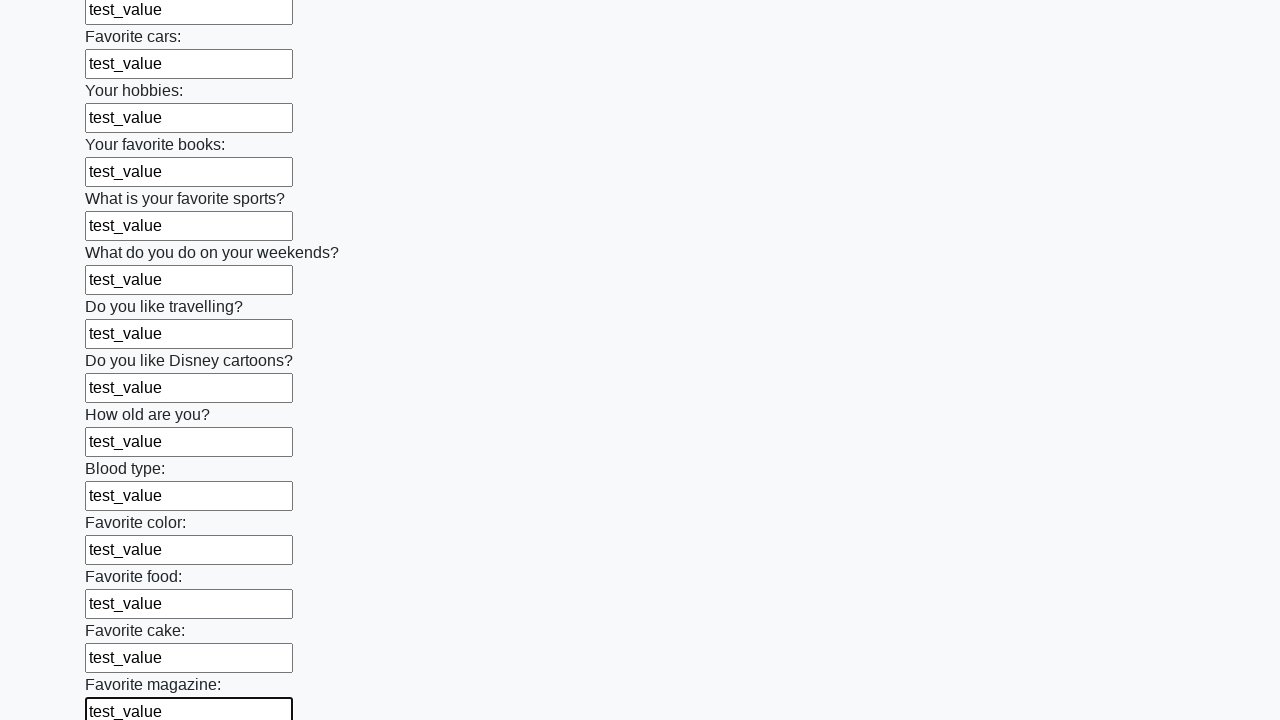

Filled input field 24/100 with 'test_value' on input >> nth=23
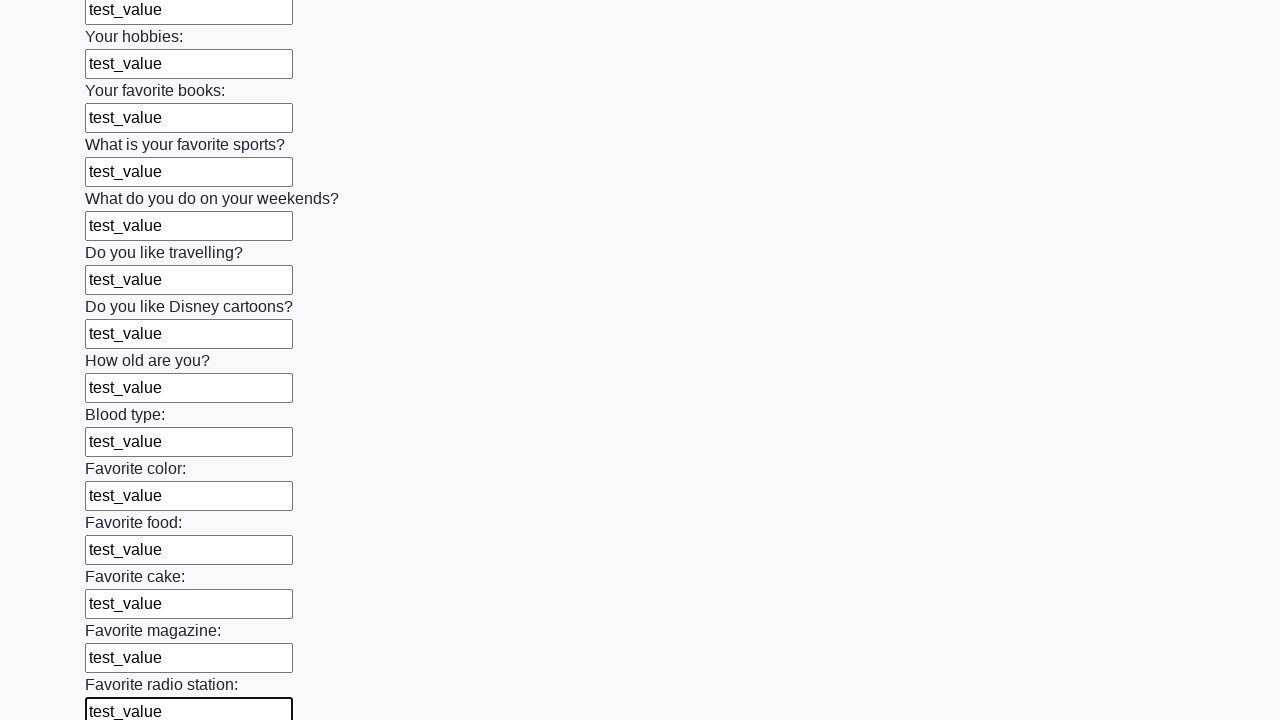

Filled input field 25/100 with 'test_value' on input >> nth=24
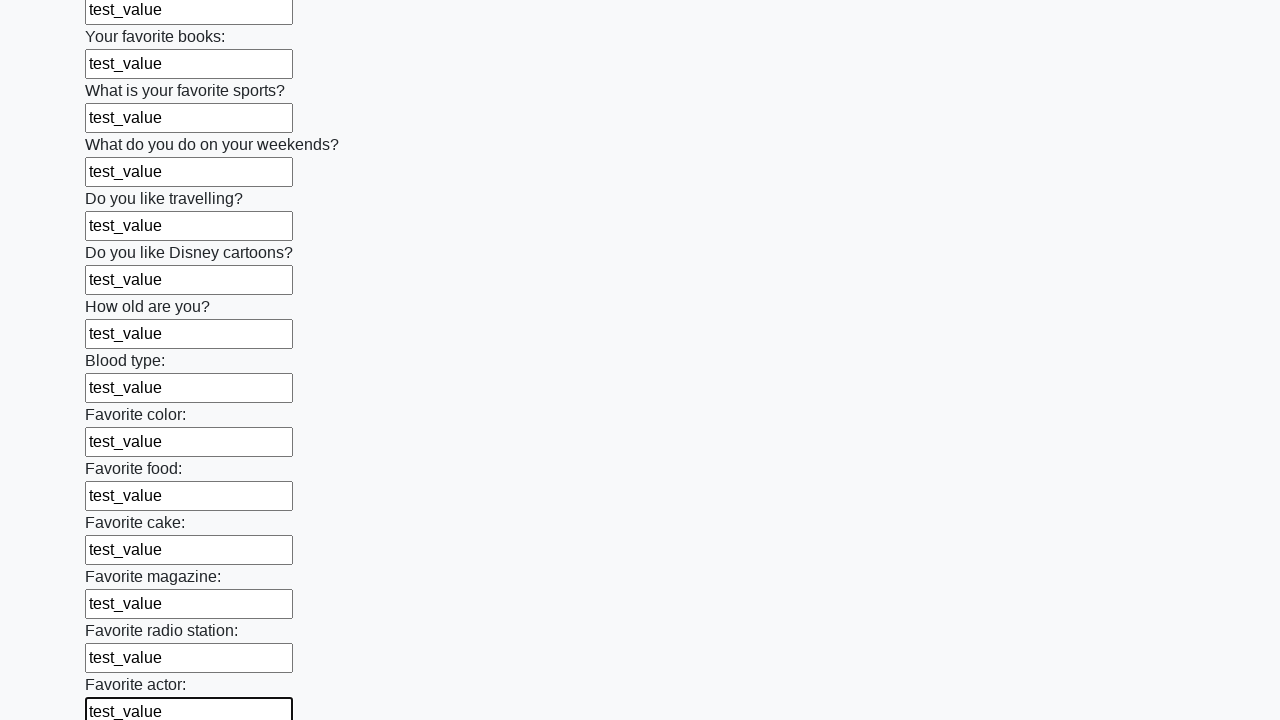

Filled input field 26/100 with 'test_value' on input >> nth=25
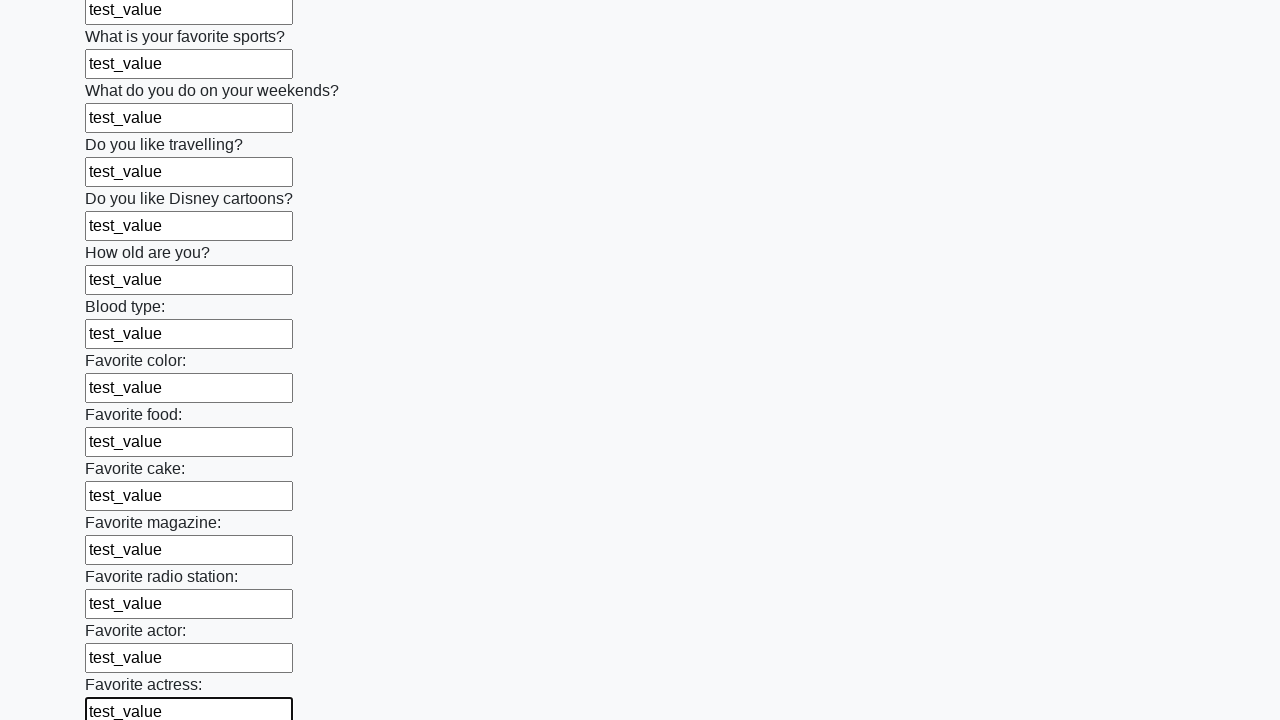

Filled input field 27/100 with 'test_value' on input >> nth=26
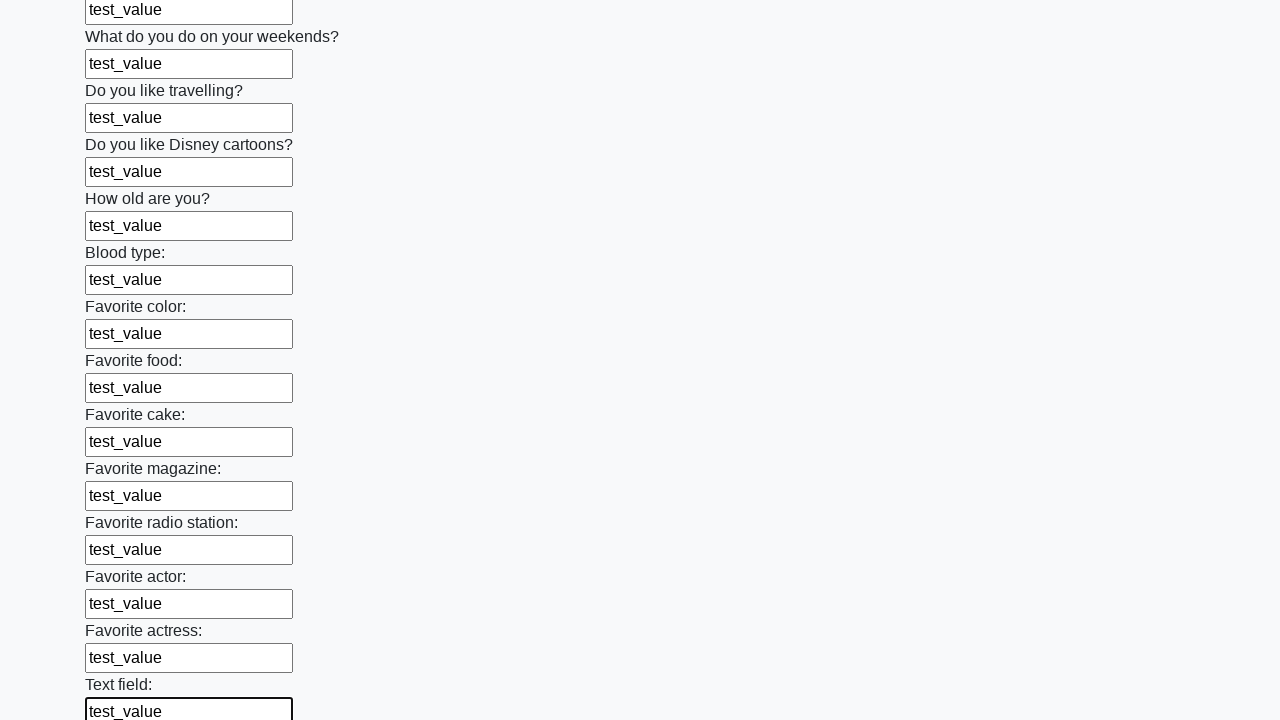

Filled input field 28/100 with 'test_value' on input >> nth=27
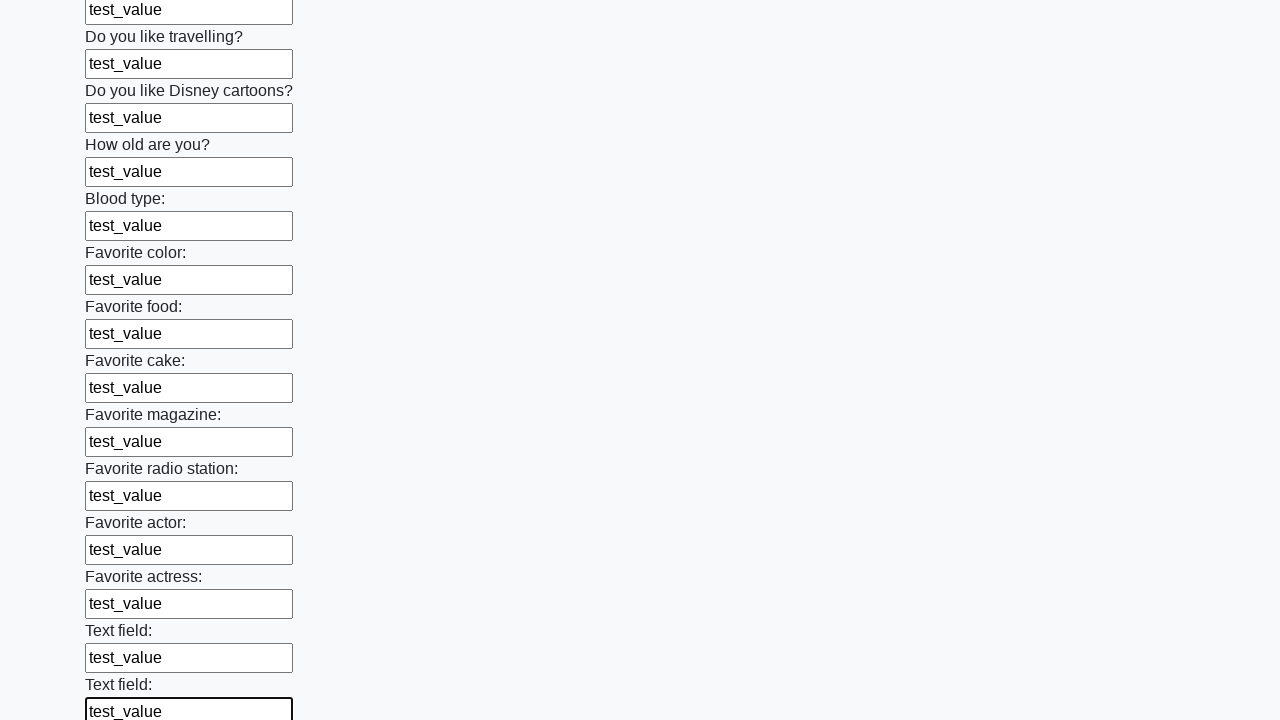

Filled input field 29/100 with 'test_value' on input >> nth=28
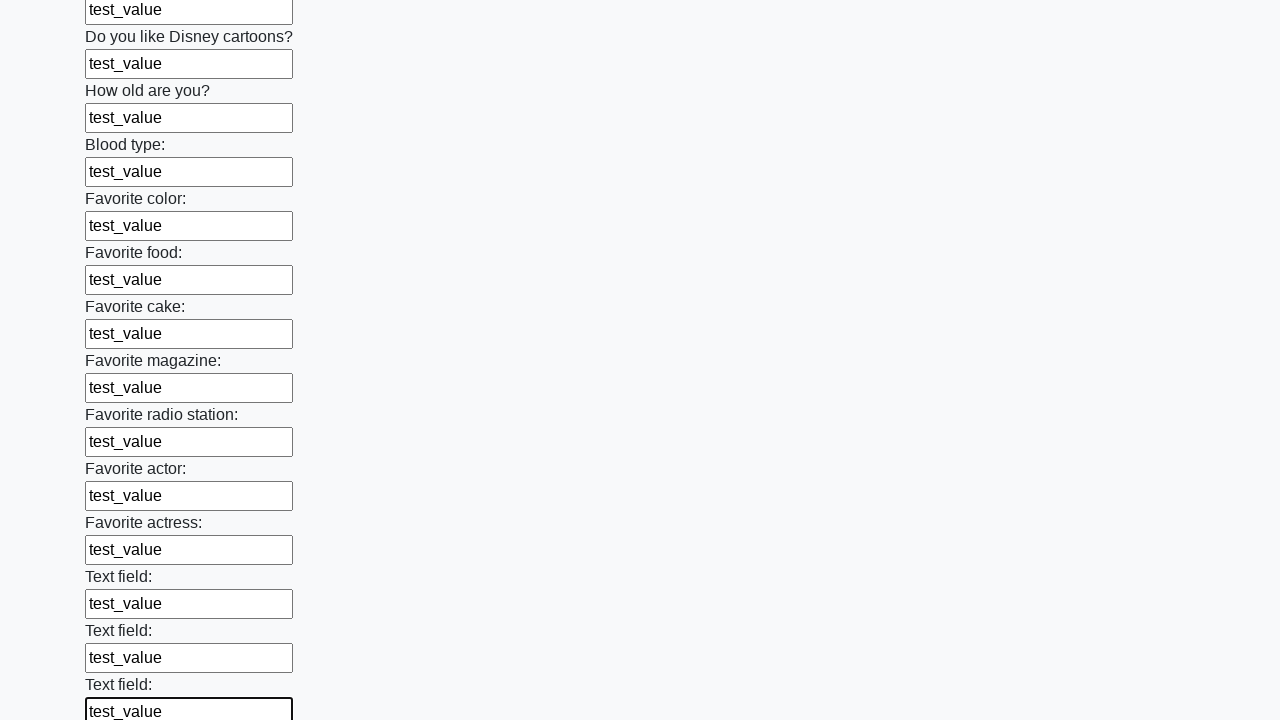

Filled input field 30/100 with 'test_value' on input >> nth=29
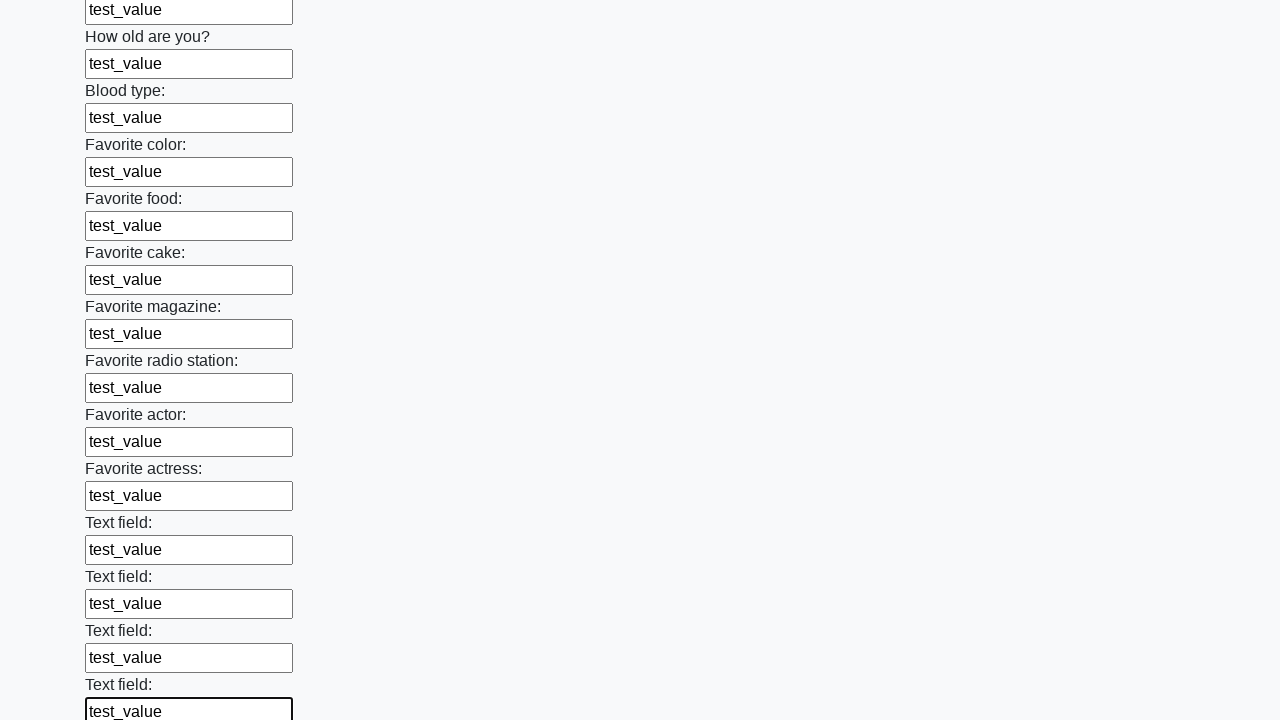

Filled input field 31/100 with 'test_value' on input >> nth=30
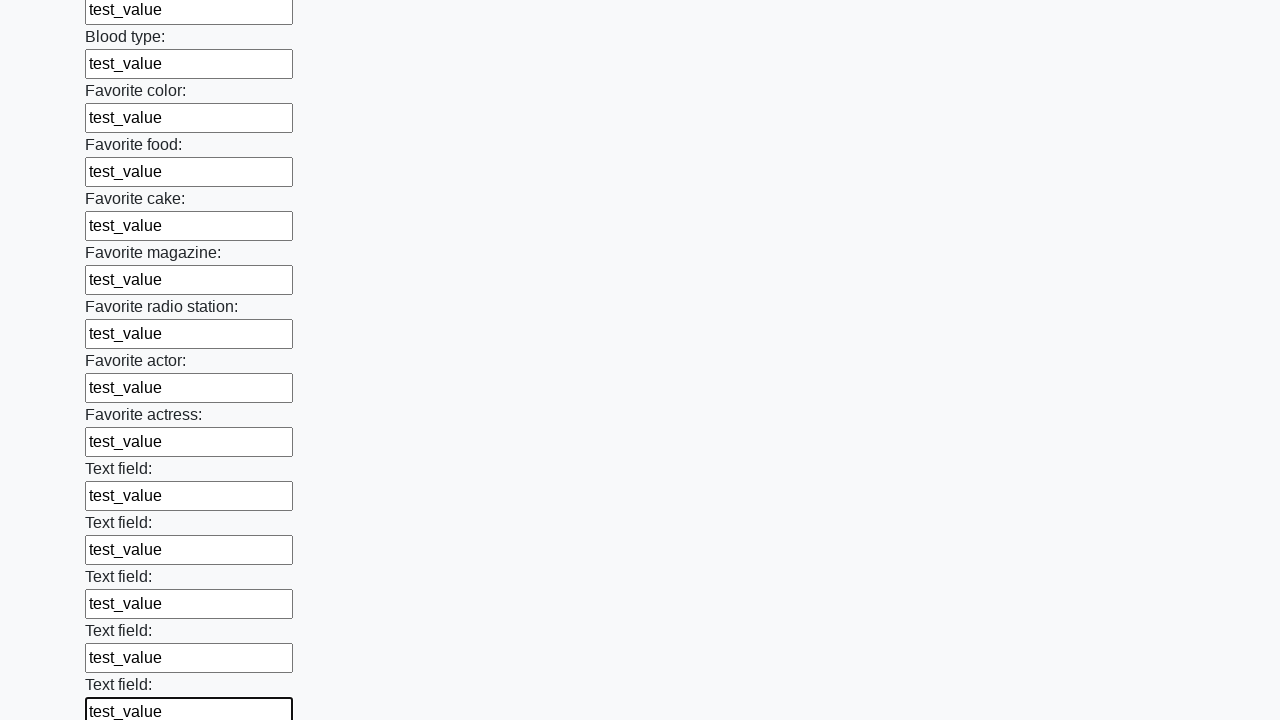

Filled input field 32/100 with 'test_value' on input >> nth=31
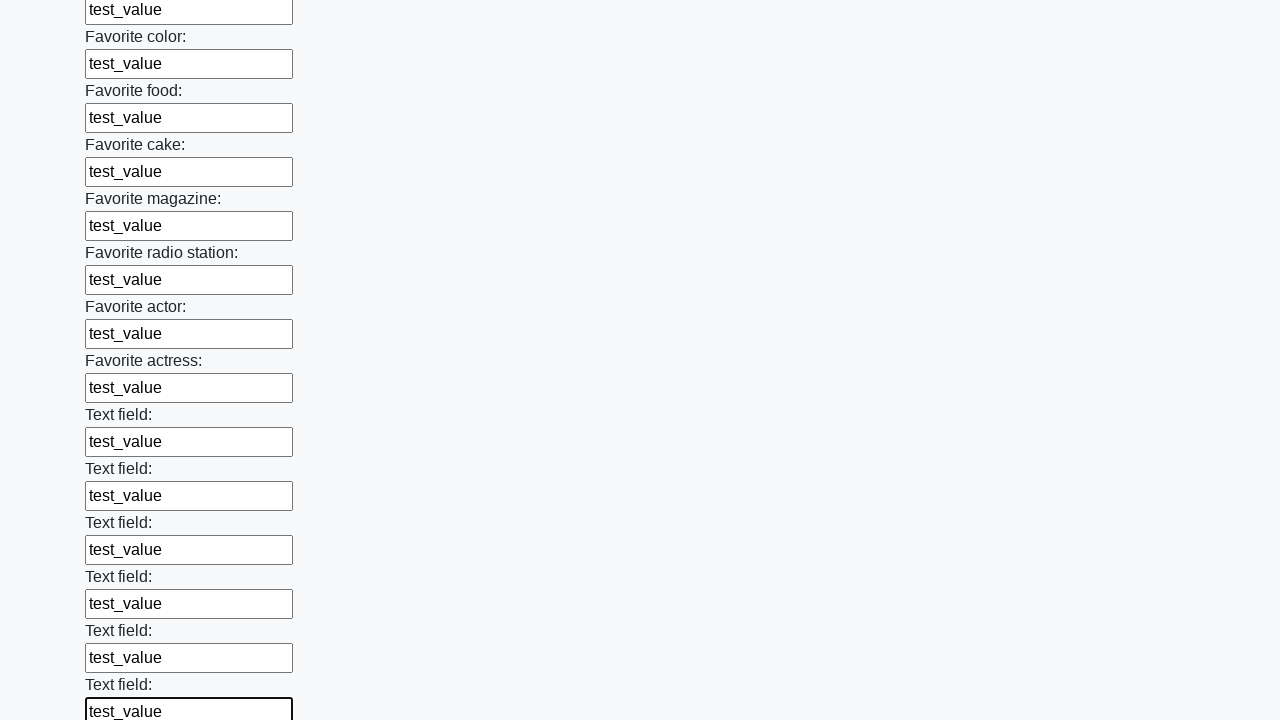

Filled input field 33/100 with 'test_value' on input >> nth=32
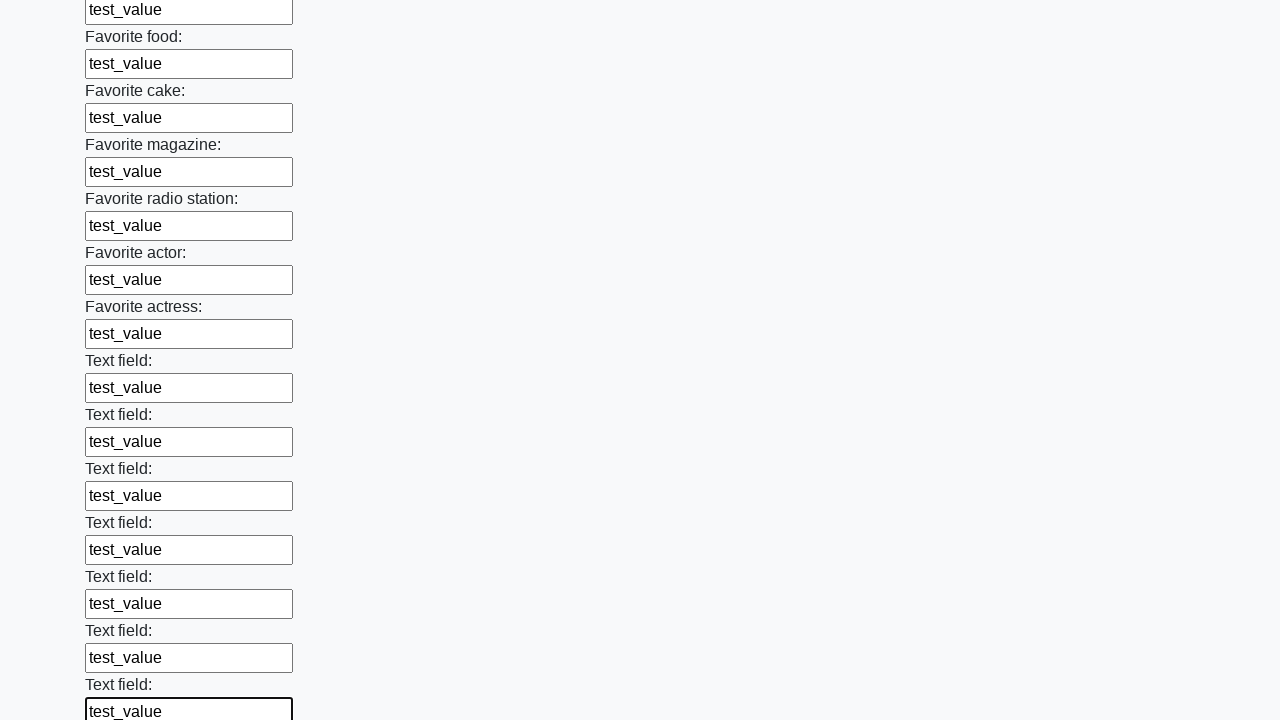

Filled input field 34/100 with 'test_value' on input >> nth=33
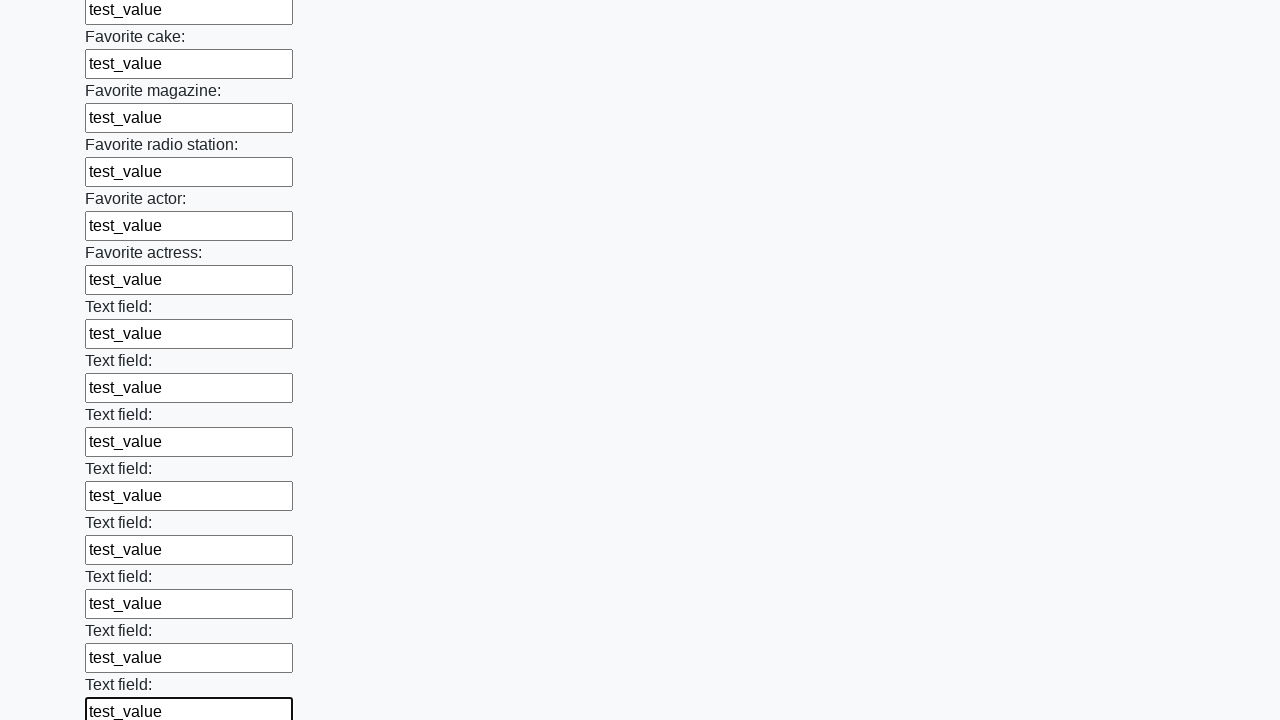

Filled input field 35/100 with 'test_value' on input >> nth=34
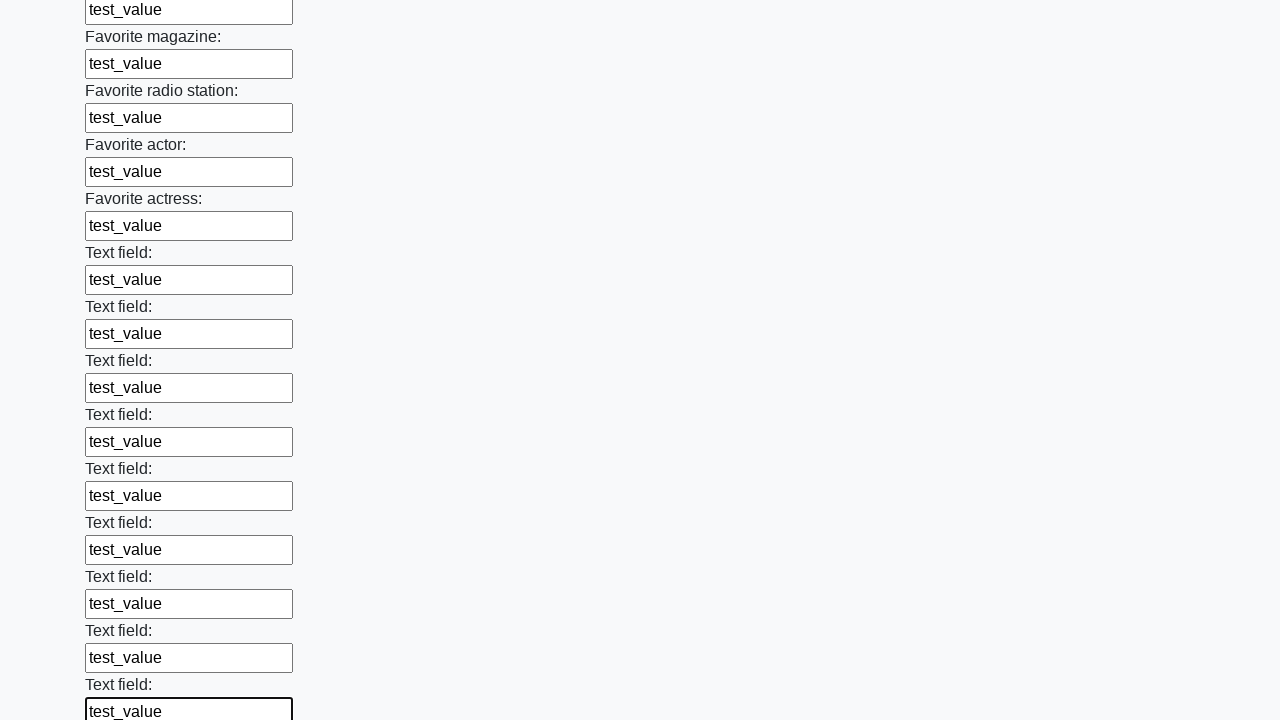

Filled input field 36/100 with 'test_value' on input >> nth=35
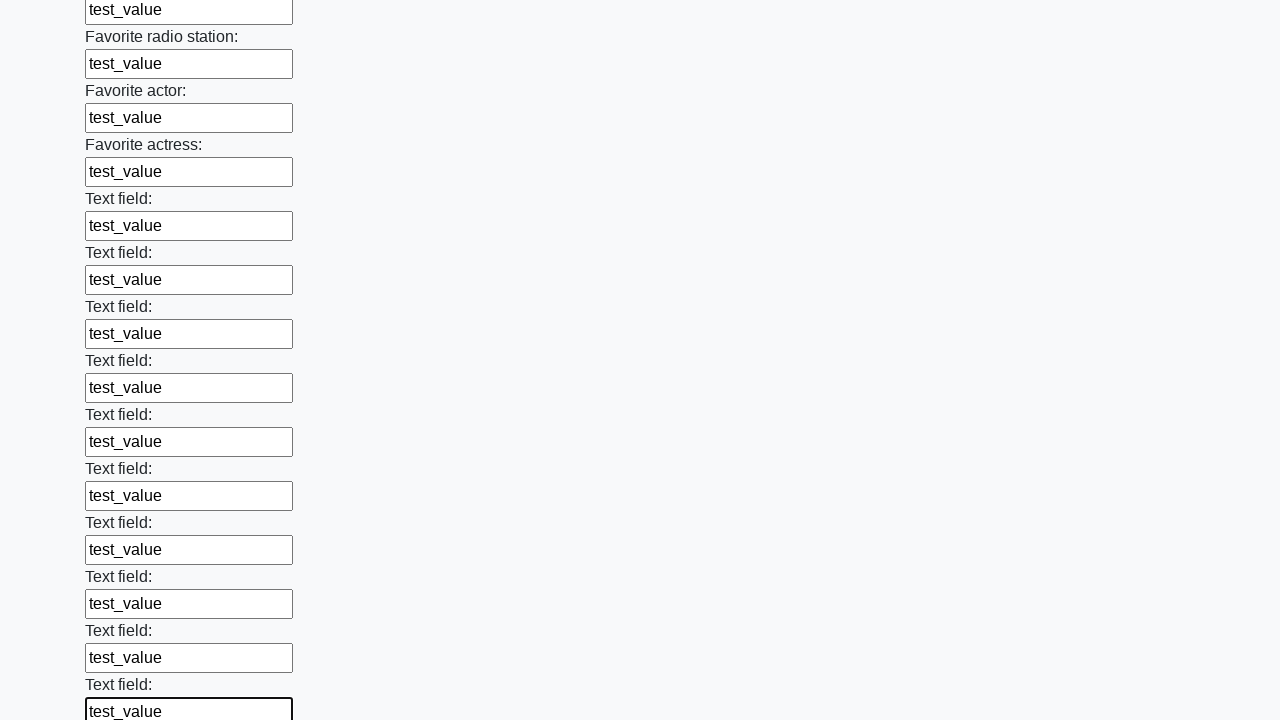

Filled input field 37/100 with 'test_value' on input >> nth=36
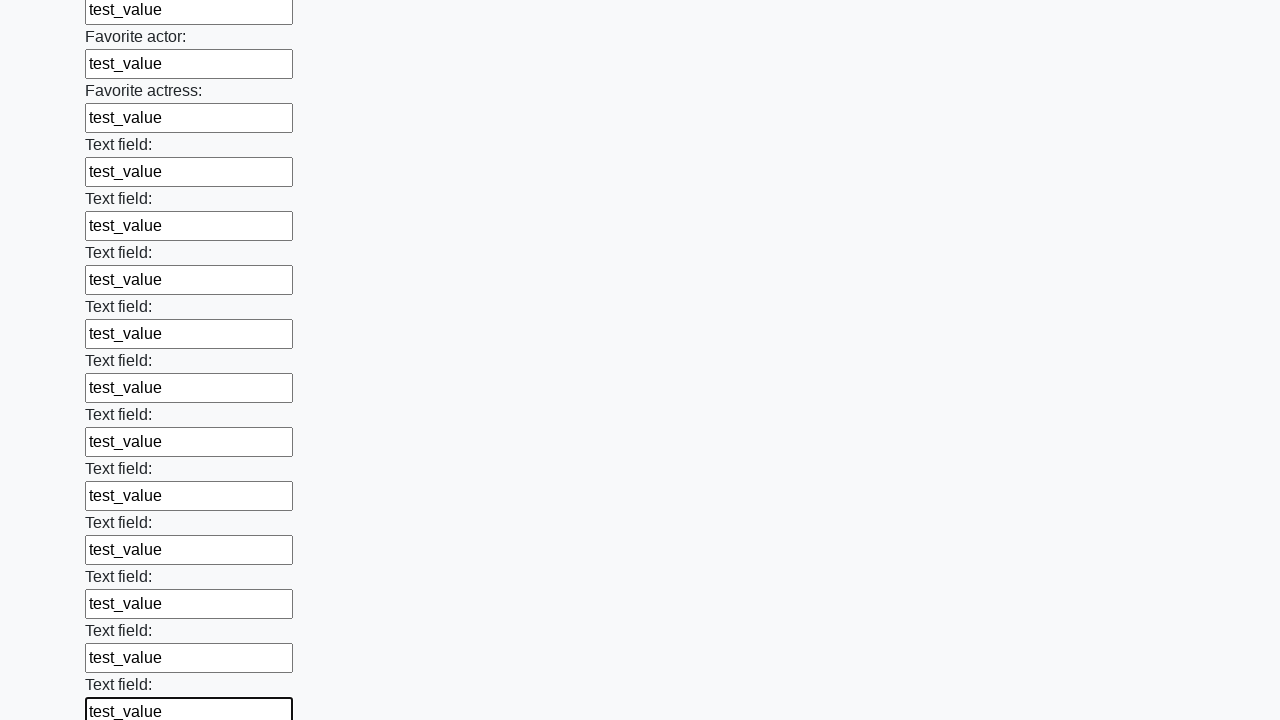

Filled input field 38/100 with 'test_value' on input >> nth=37
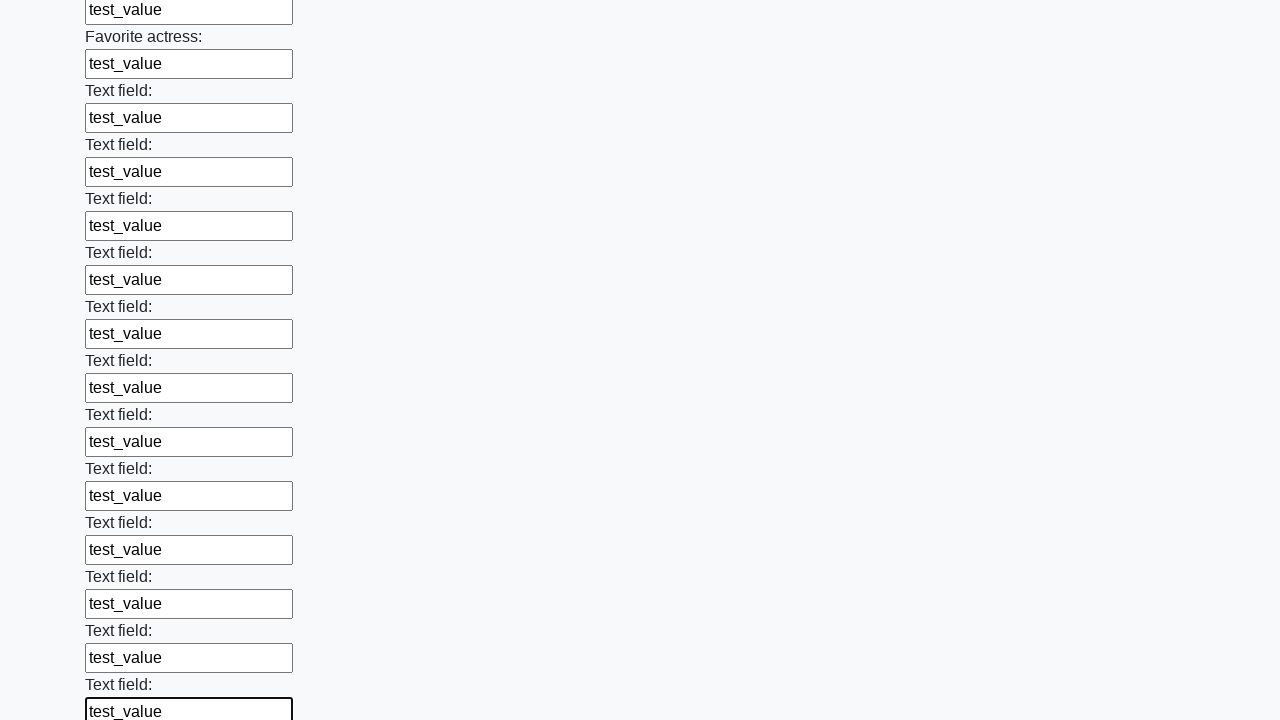

Filled input field 39/100 with 'test_value' on input >> nth=38
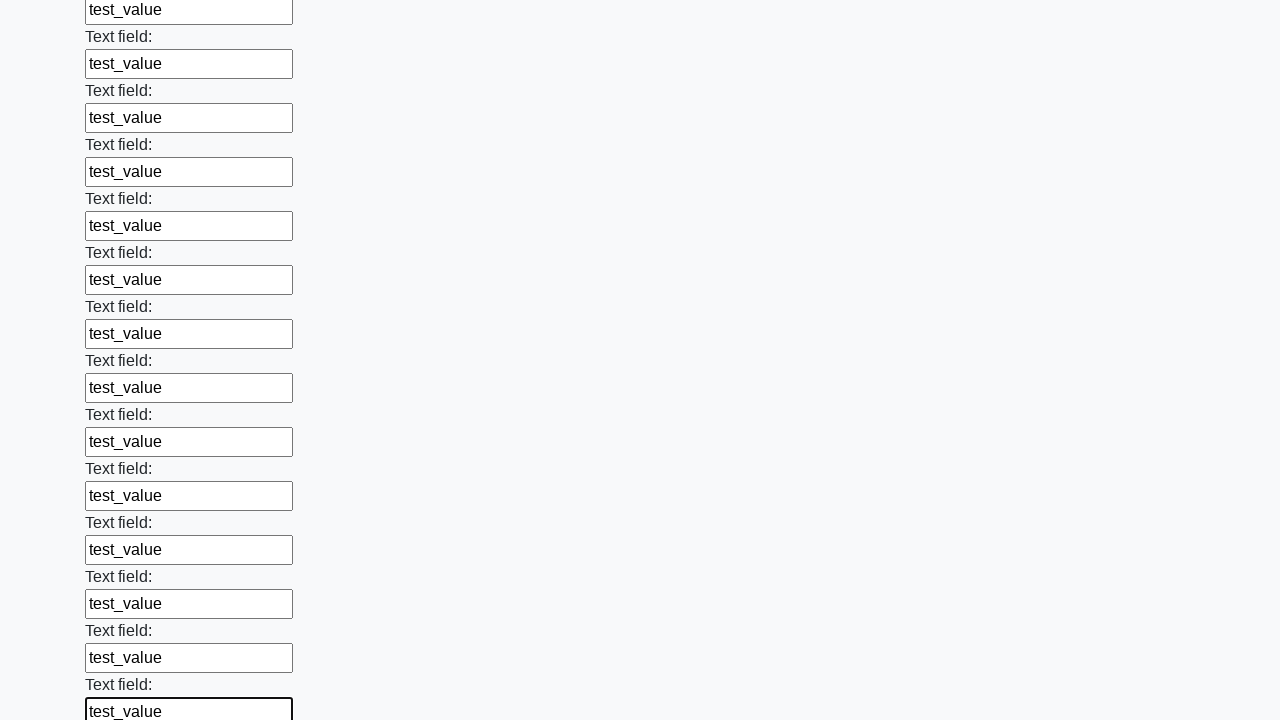

Filled input field 40/100 with 'test_value' on input >> nth=39
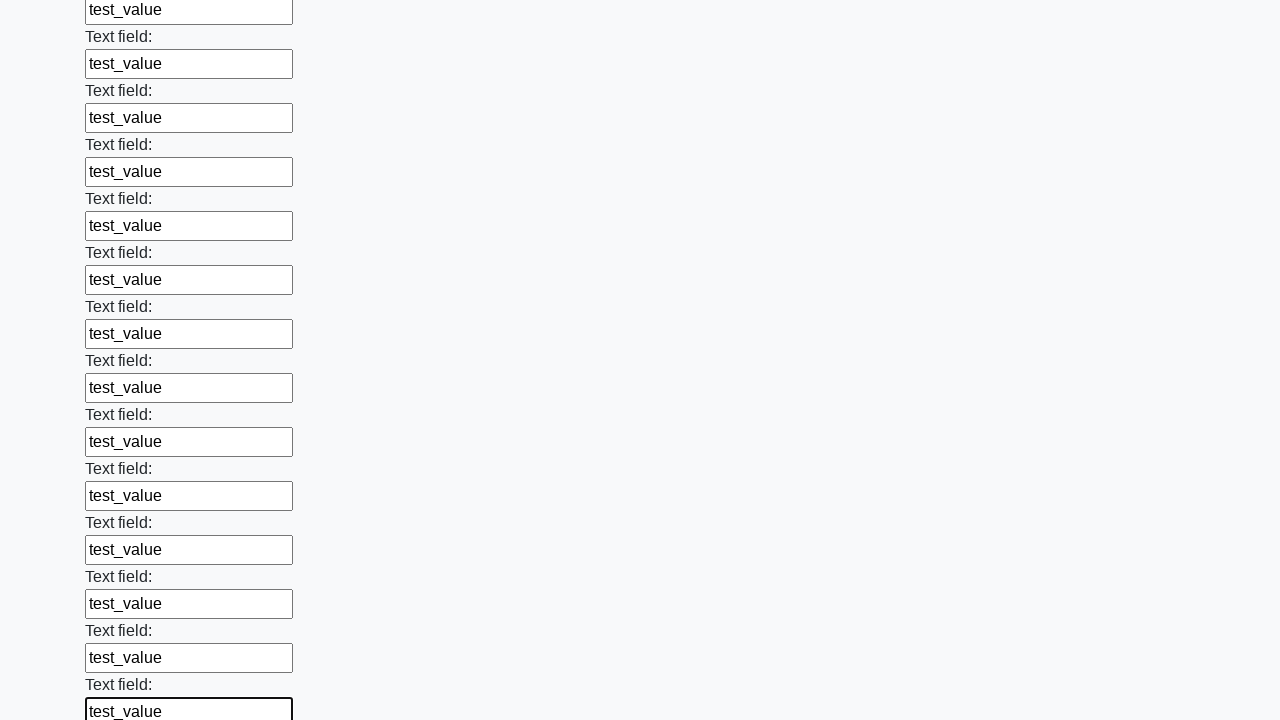

Filled input field 41/100 with 'test_value' on input >> nth=40
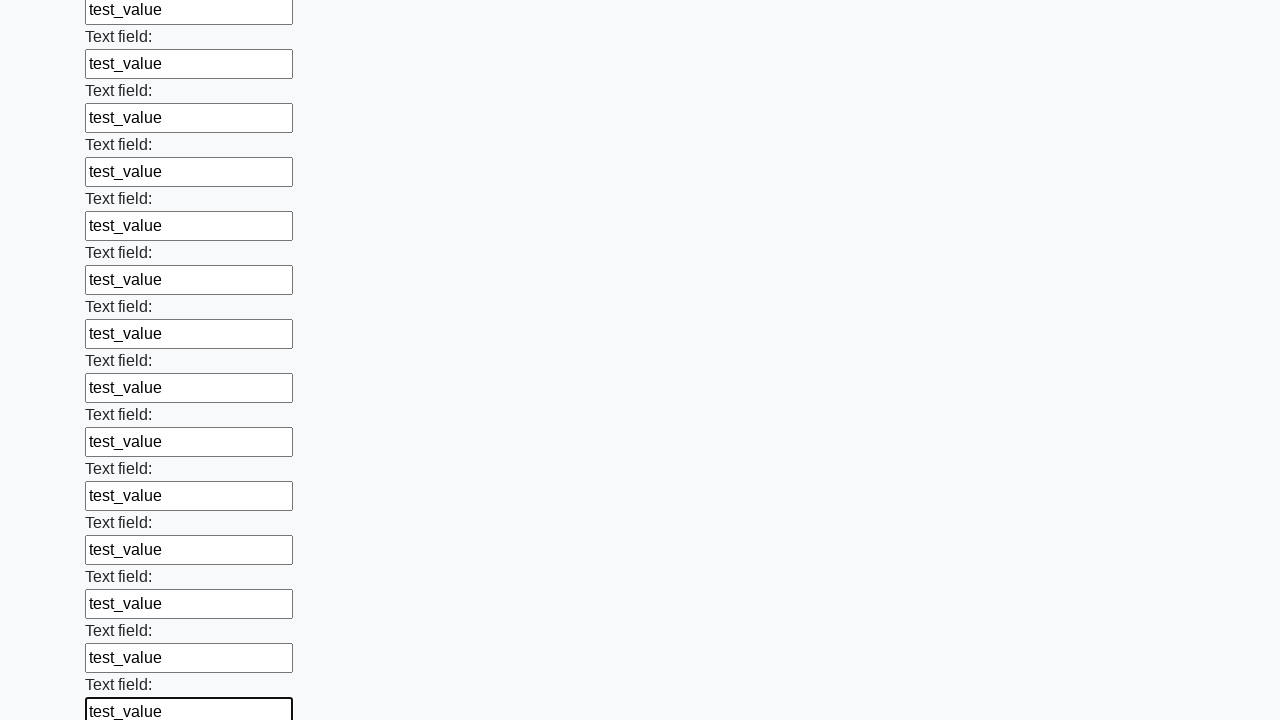

Filled input field 42/100 with 'test_value' on input >> nth=41
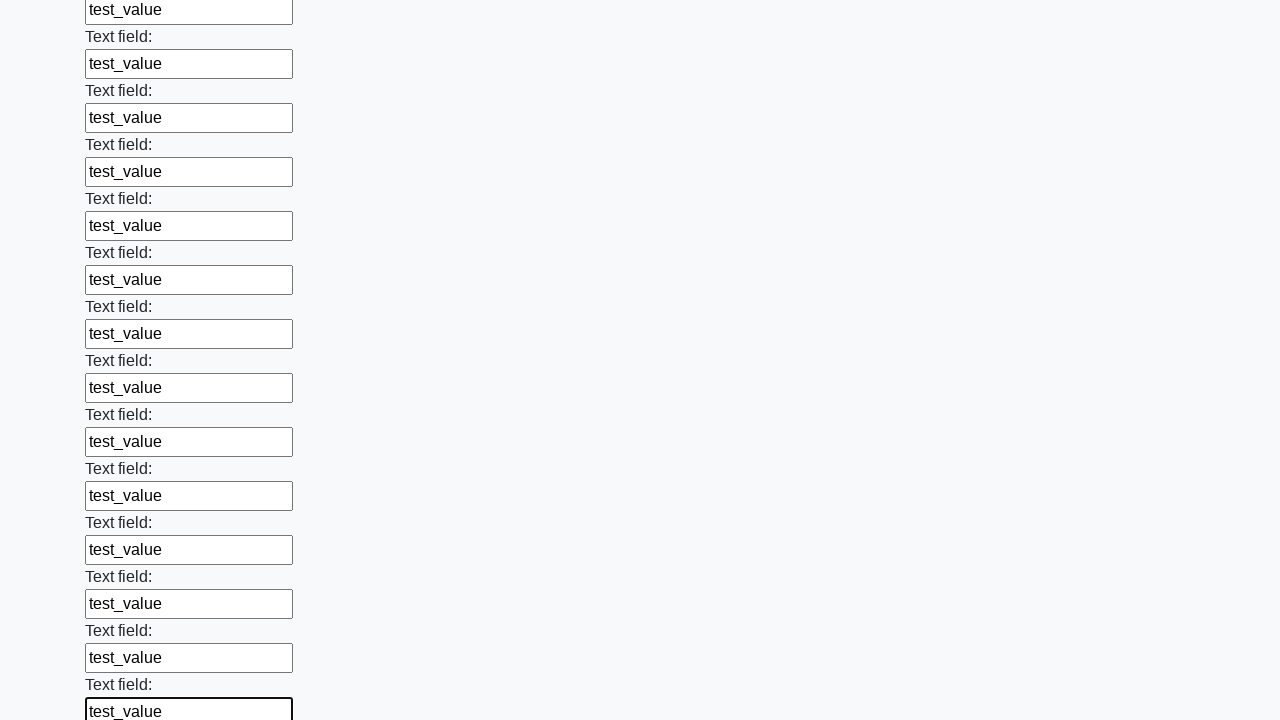

Filled input field 43/100 with 'test_value' on input >> nth=42
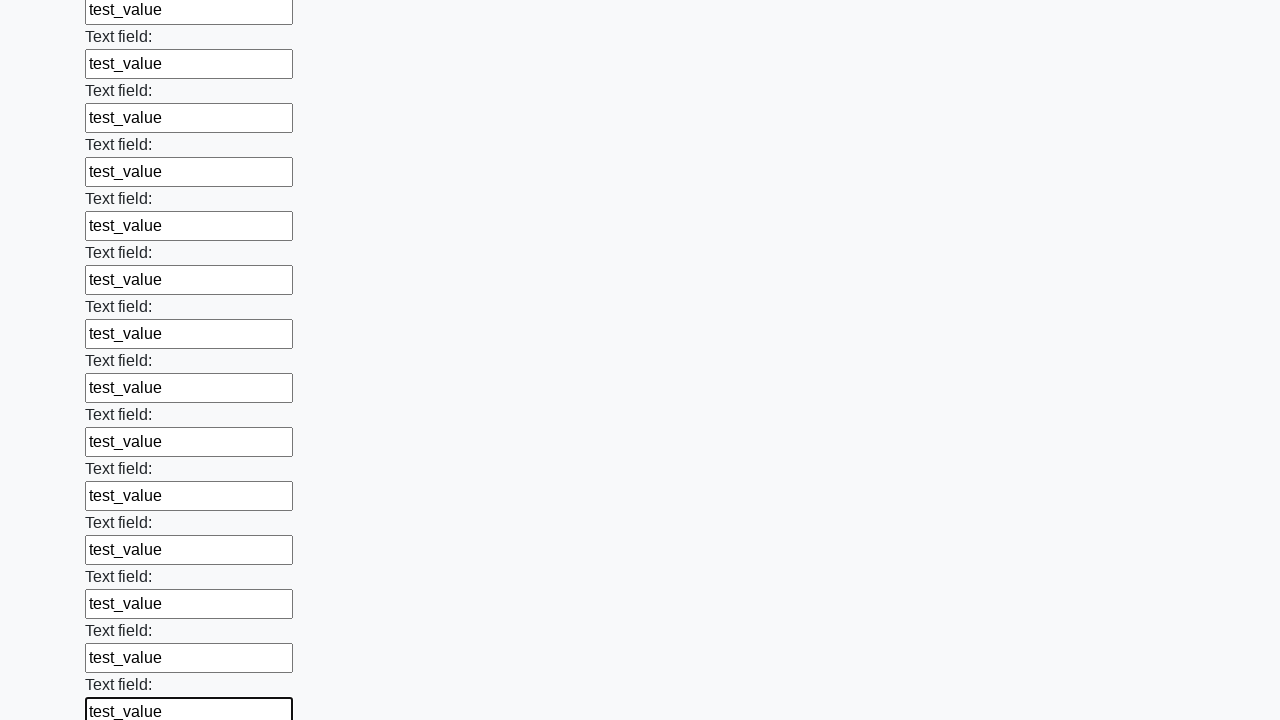

Filled input field 44/100 with 'test_value' on input >> nth=43
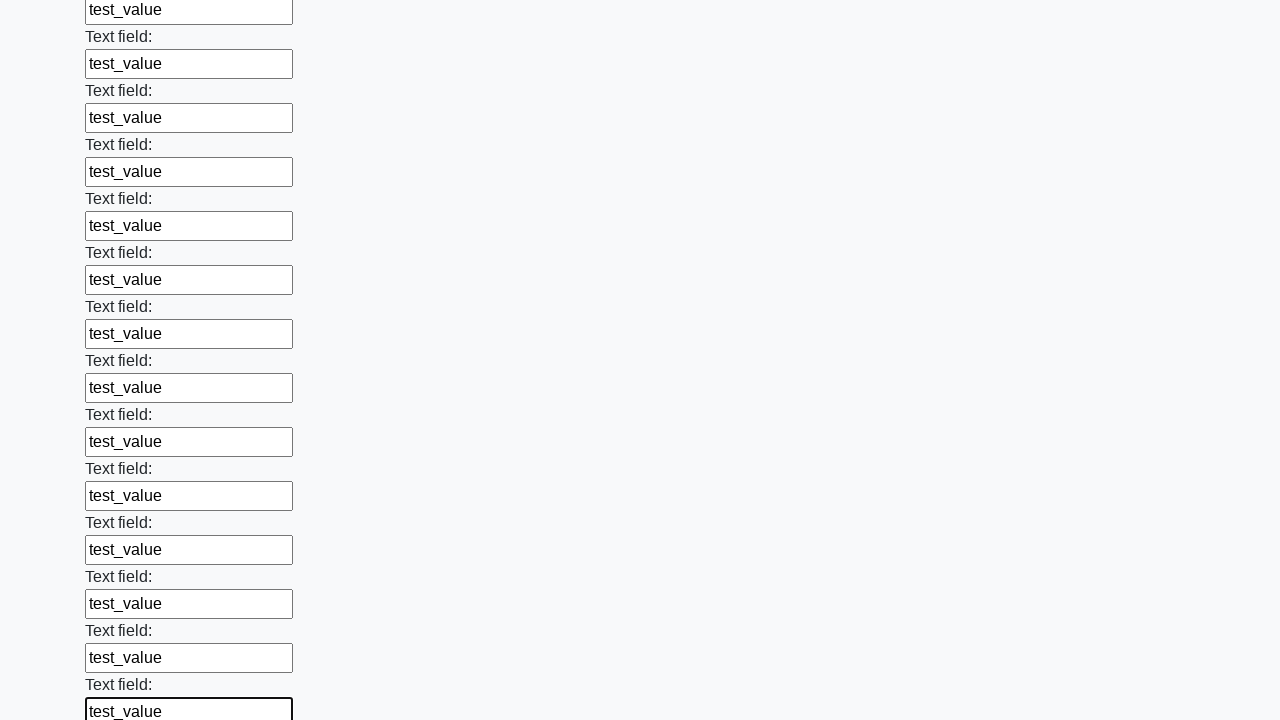

Filled input field 45/100 with 'test_value' on input >> nth=44
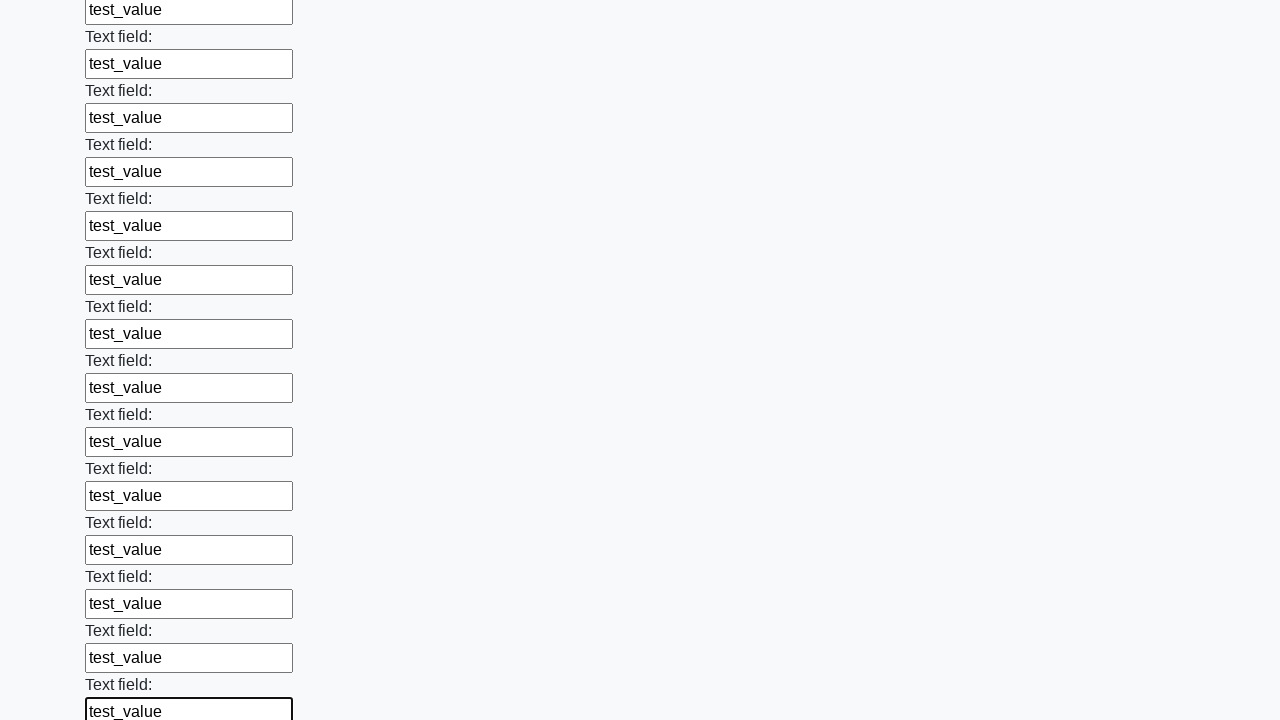

Filled input field 46/100 with 'test_value' on input >> nth=45
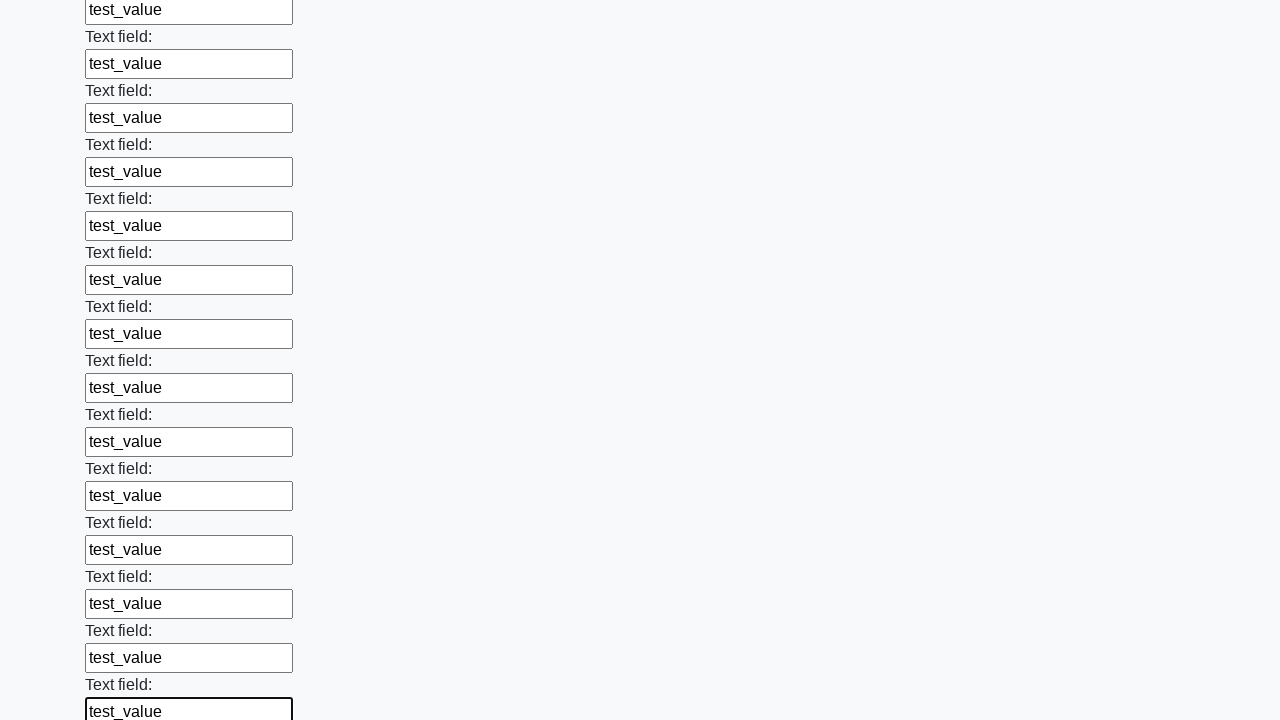

Filled input field 47/100 with 'test_value' on input >> nth=46
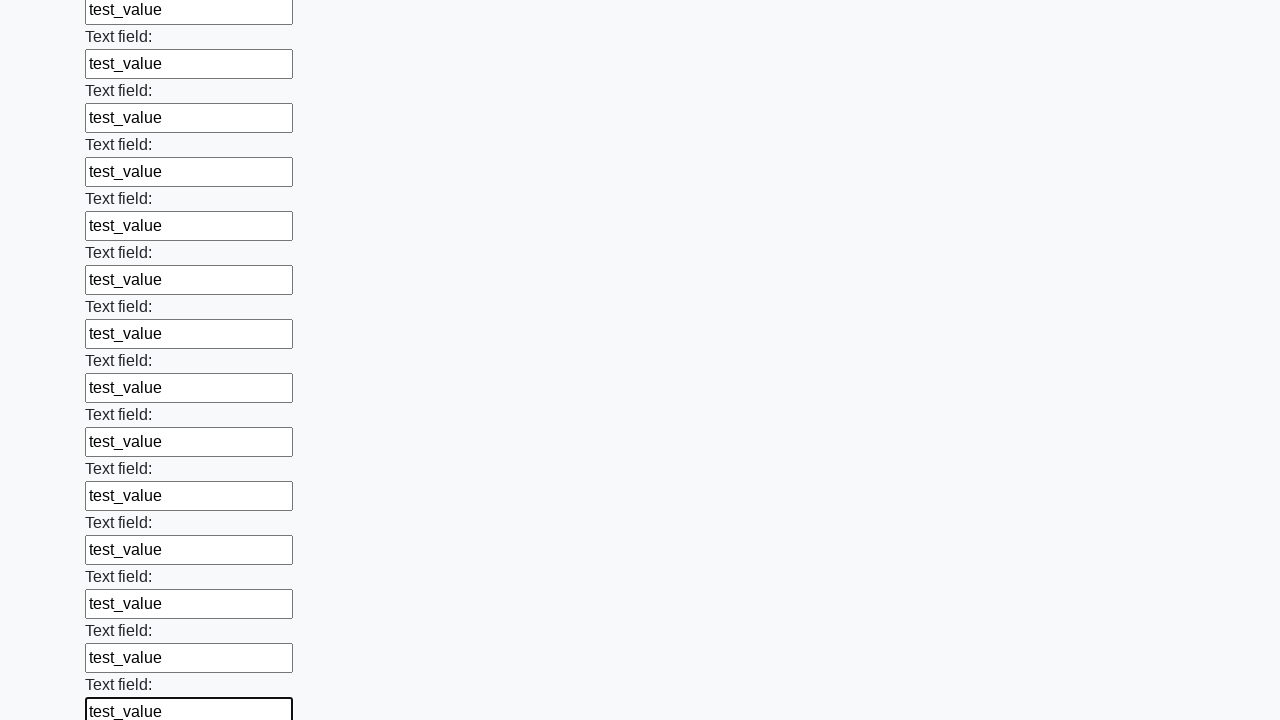

Filled input field 48/100 with 'test_value' on input >> nth=47
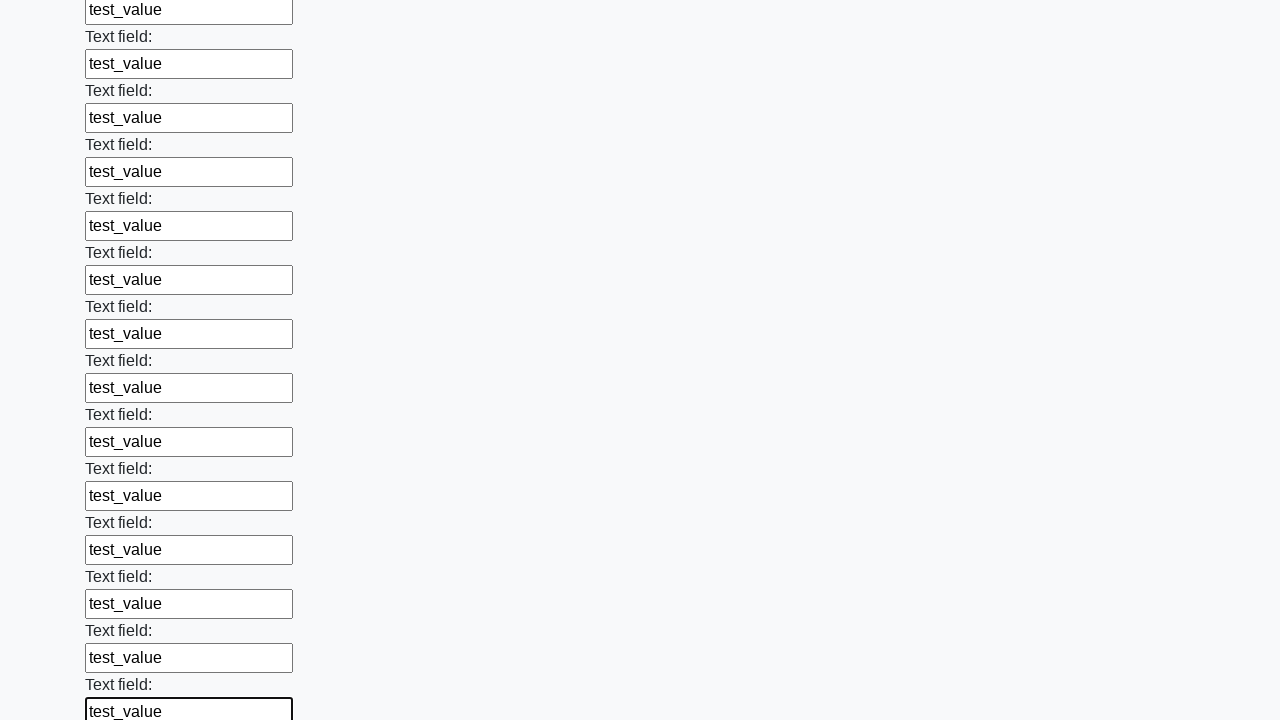

Filled input field 49/100 with 'test_value' on input >> nth=48
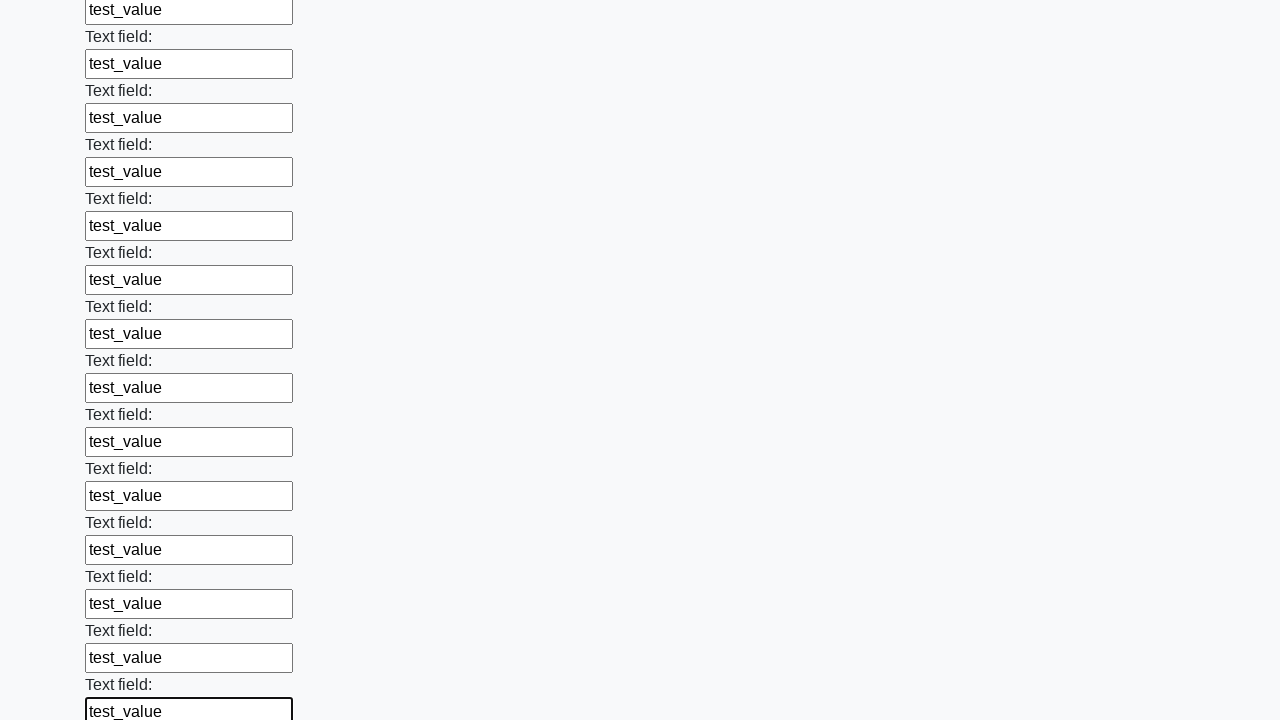

Filled input field 50/100 with 'test_value' on input >> nth=49
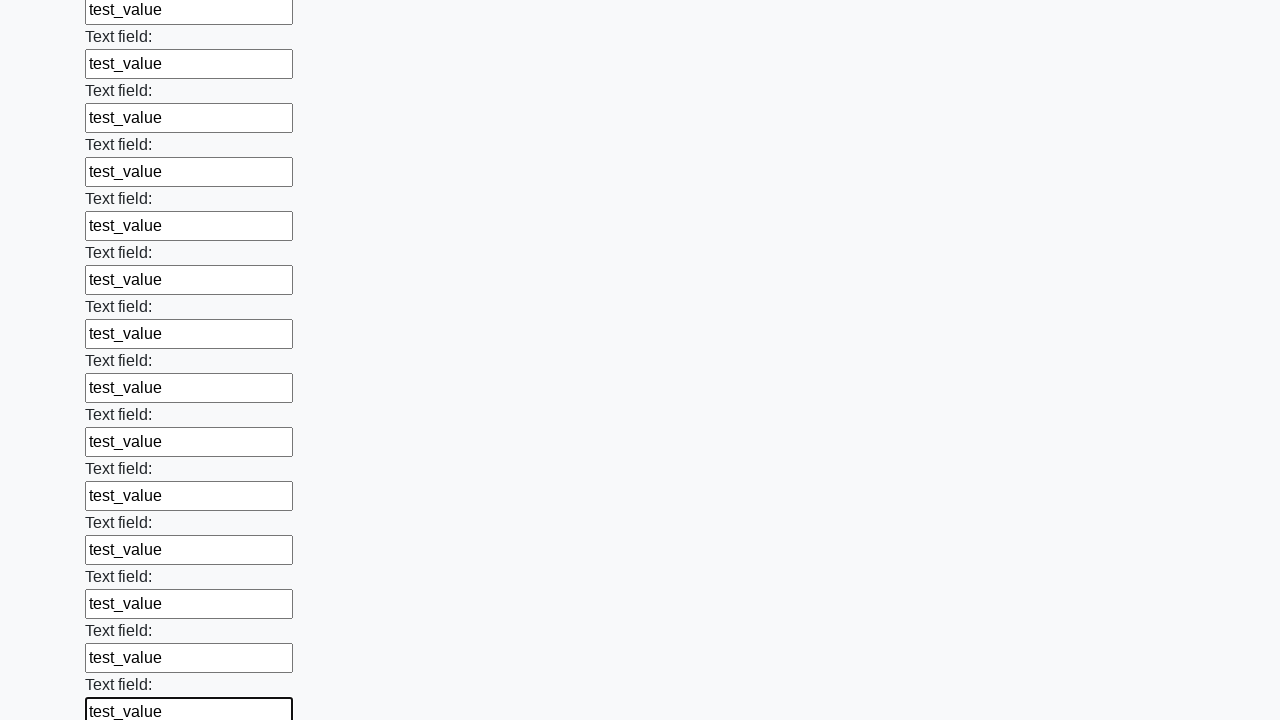

Filled input field 51/100 with 'test_value' on input >> nth=50
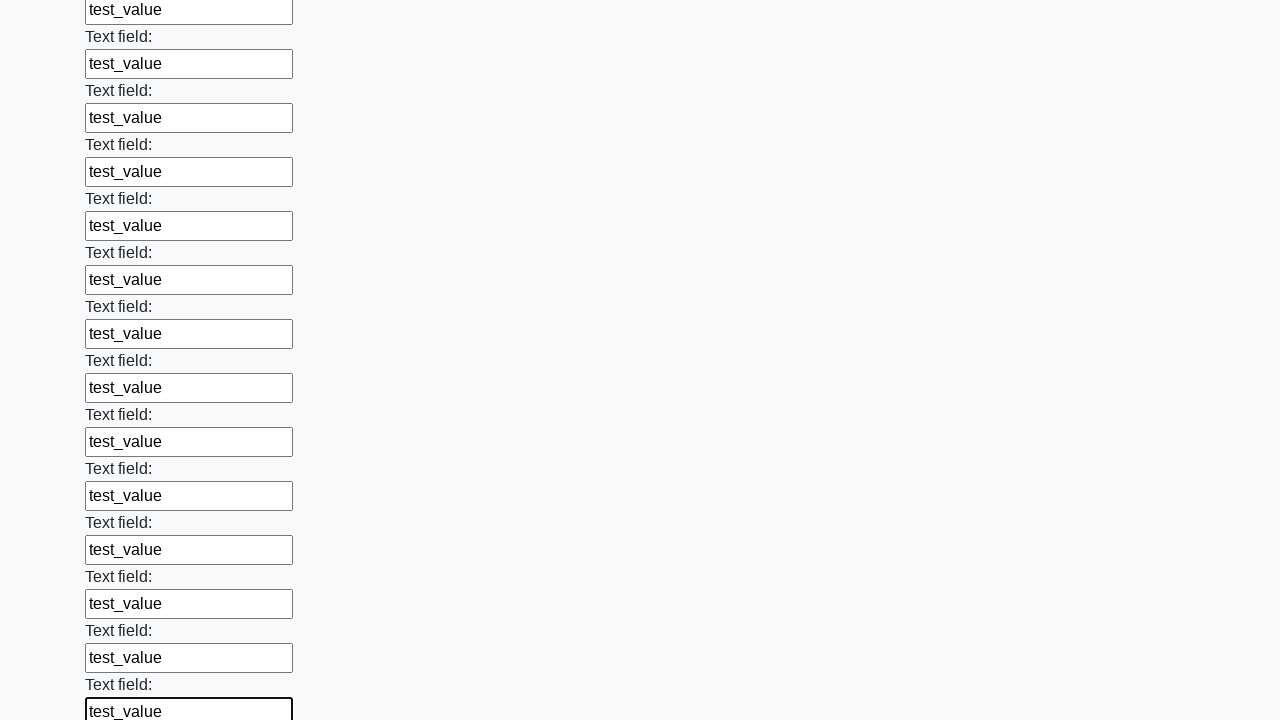

Filled input field 52/100 with 'test_value' on input >> nth=51
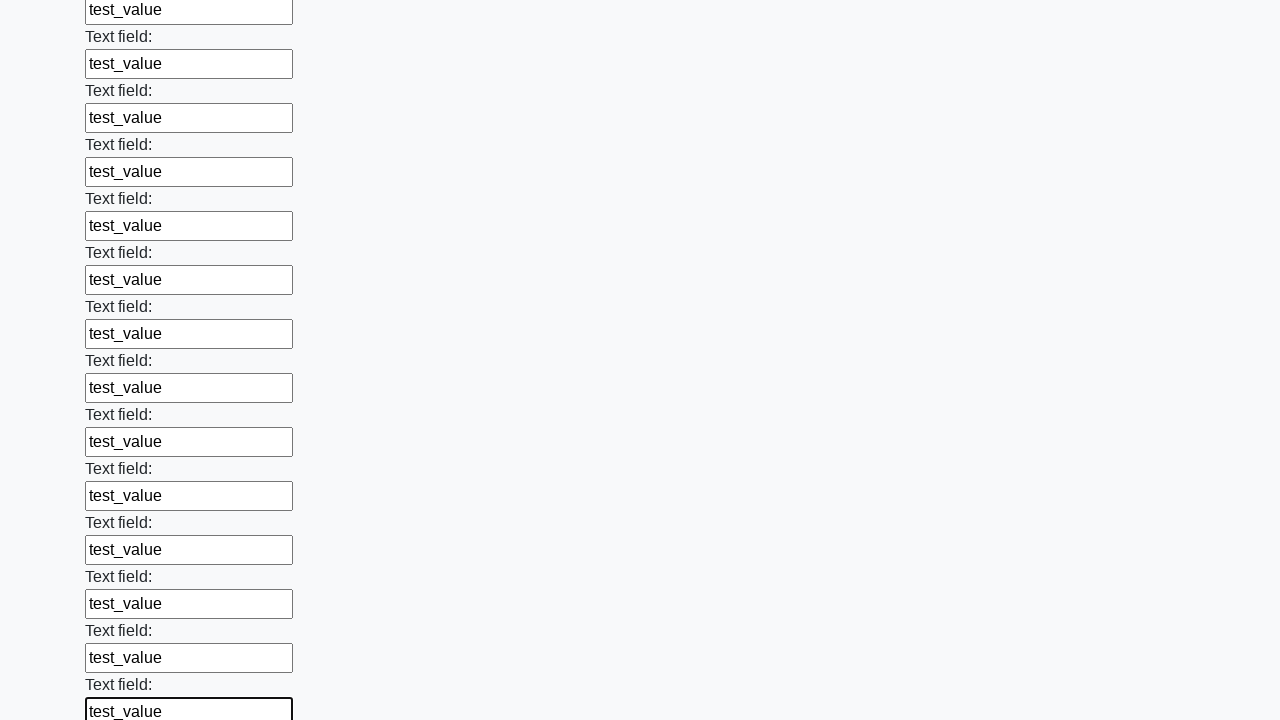

Filled input field 53/100 with 'test_value' on input >> nth=52
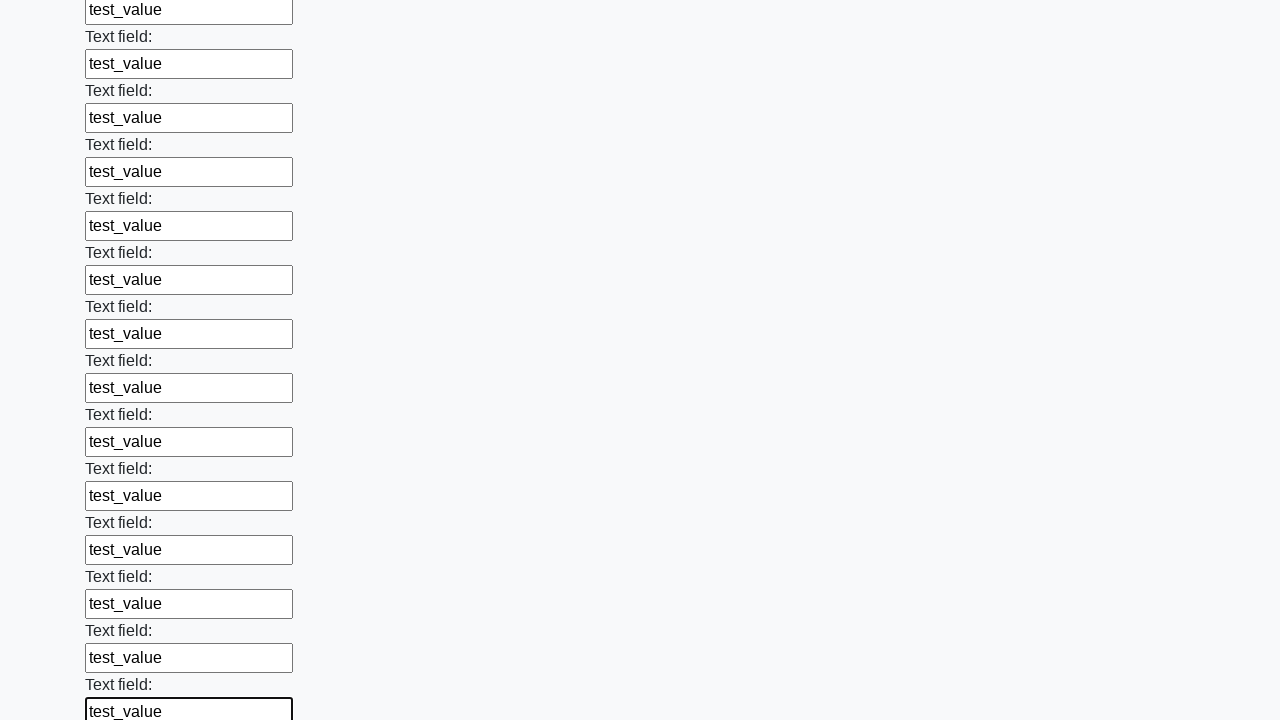

Filled input field 54/100 with 'test_value' on input >> nth=53
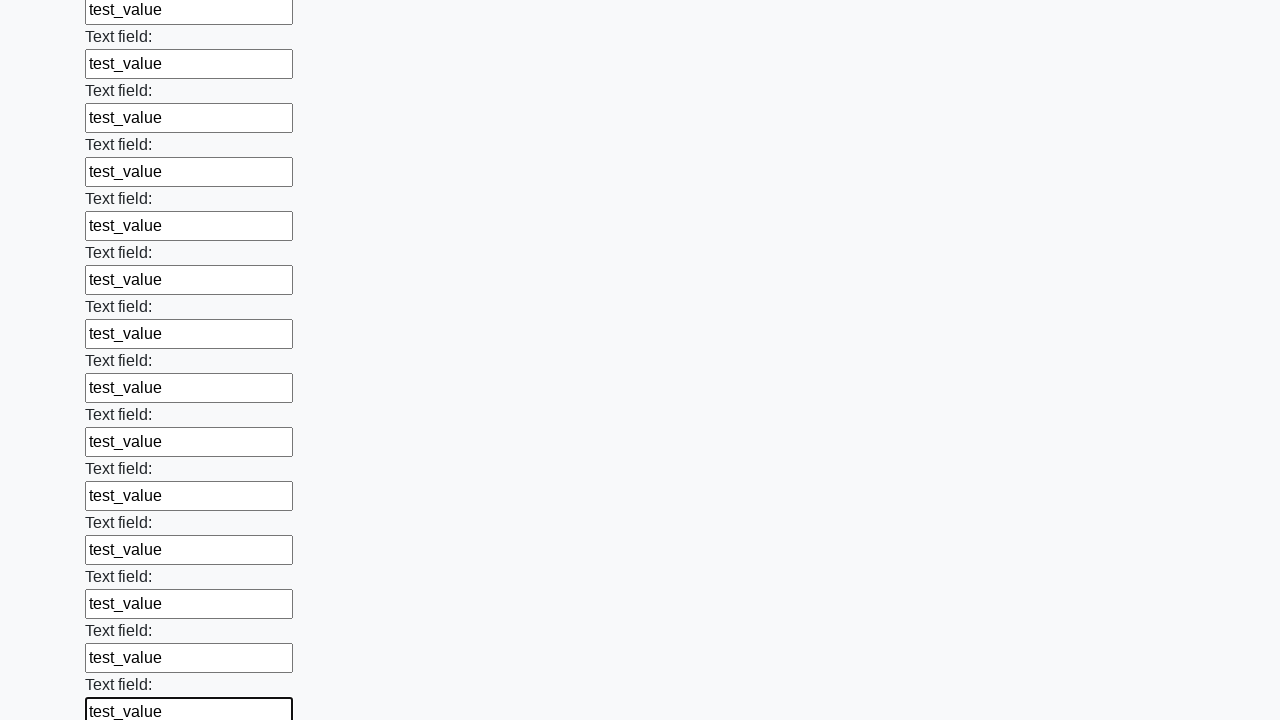

Filled input field 55/100 with 'test_value' on input >> nth=54
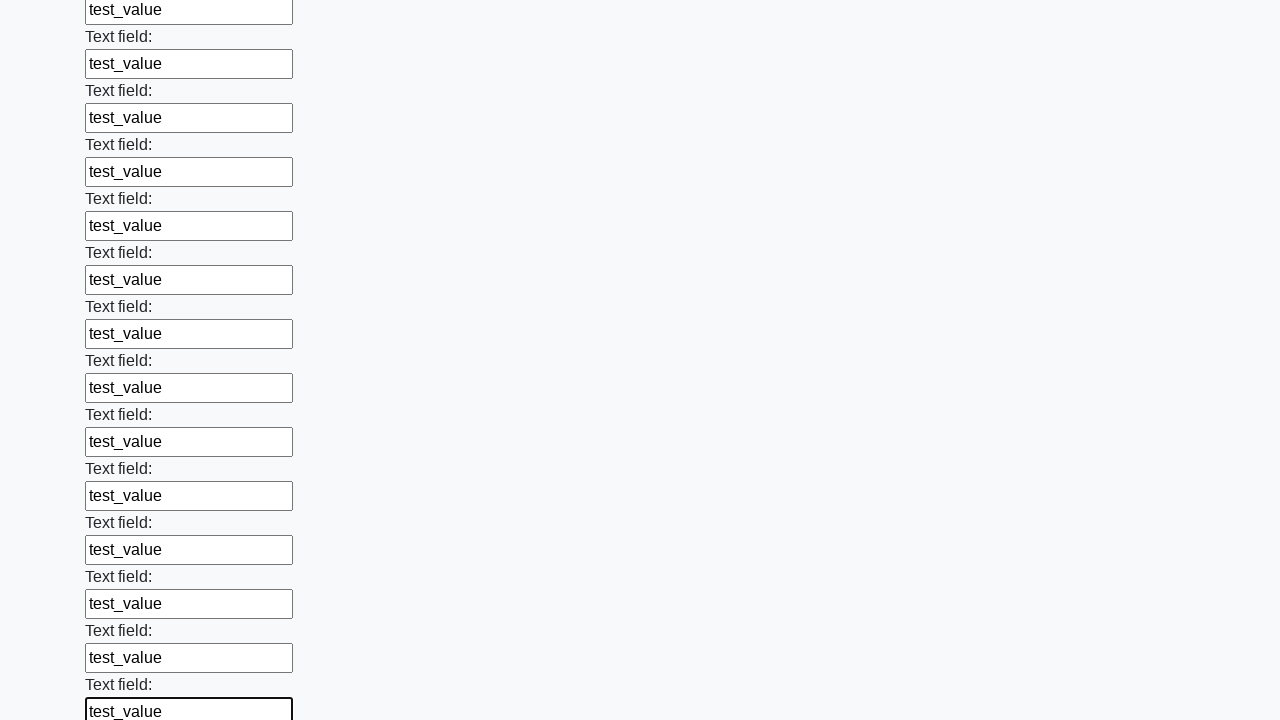

Filled input field 56/100 with 'test_value' on input >> nth=55
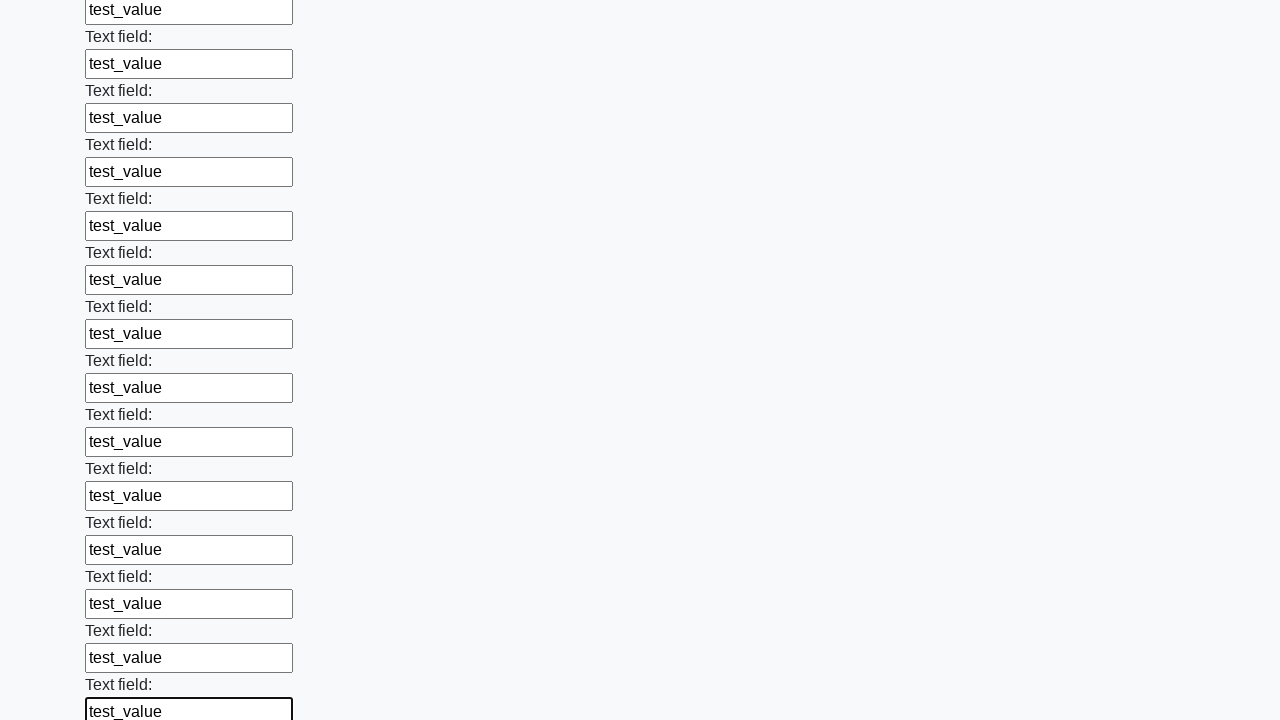

Filled input field 57/100 with 'test_value' on input >> nth=56
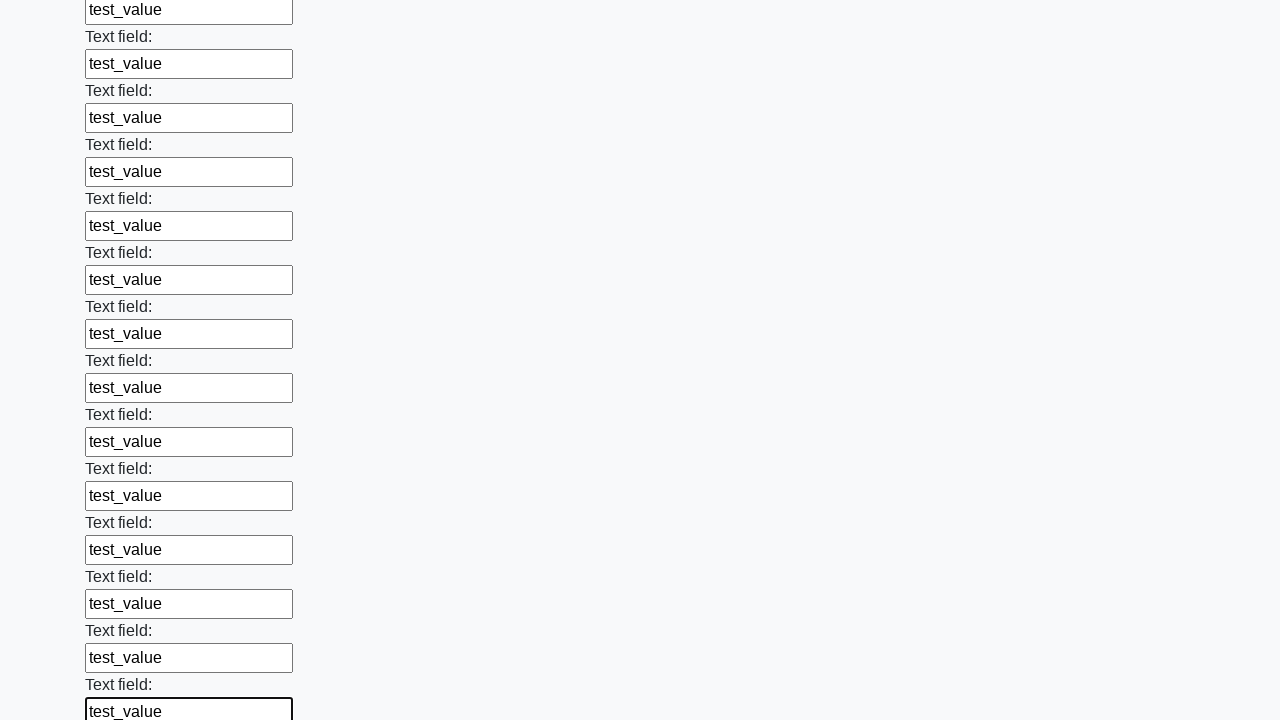

Filled input field 58/100 with 'test_value' on input >> nth=57
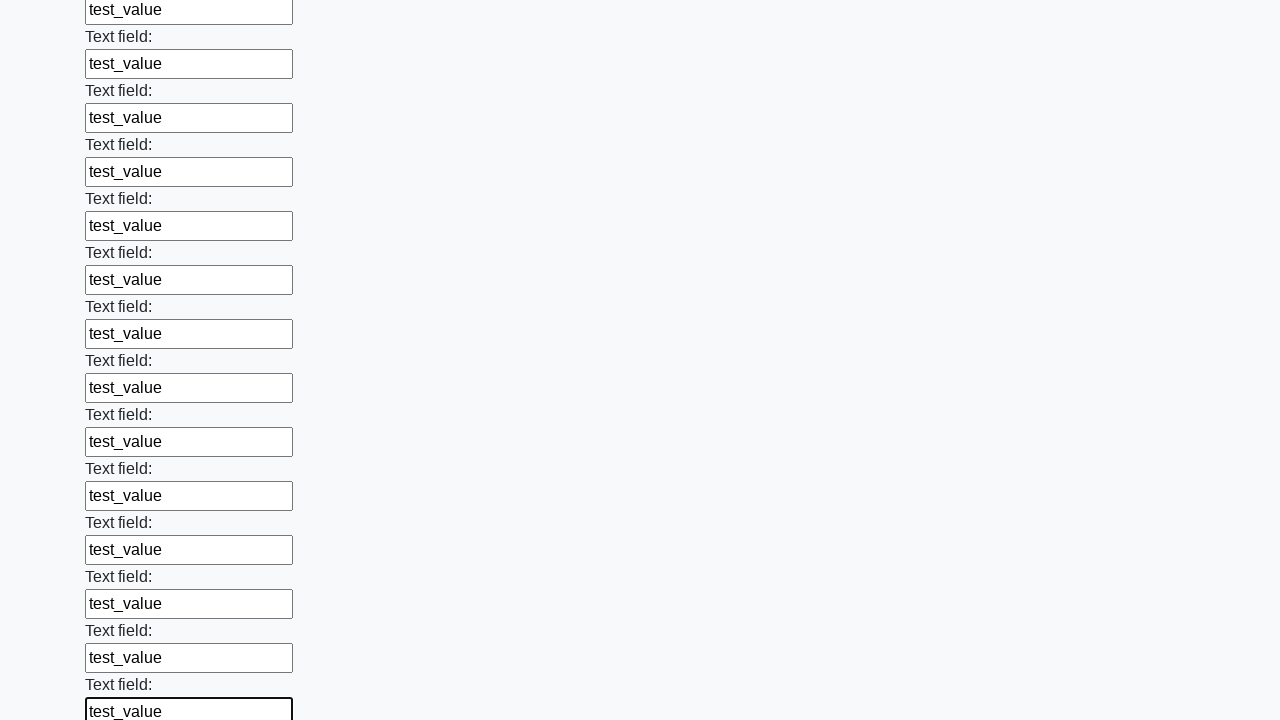

Filled input field 59/100 with 'test_value' on input >> nth=58
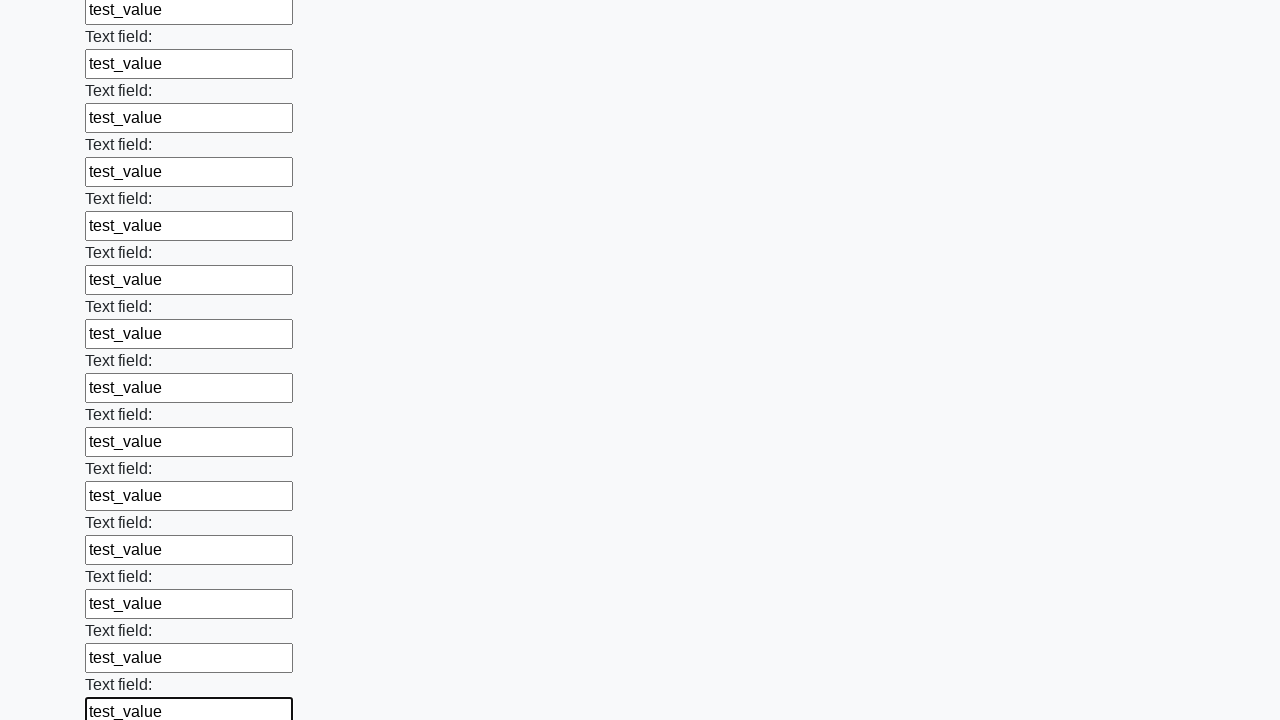

Filled input field 60/100 with 'test_value' on input >> nth=59
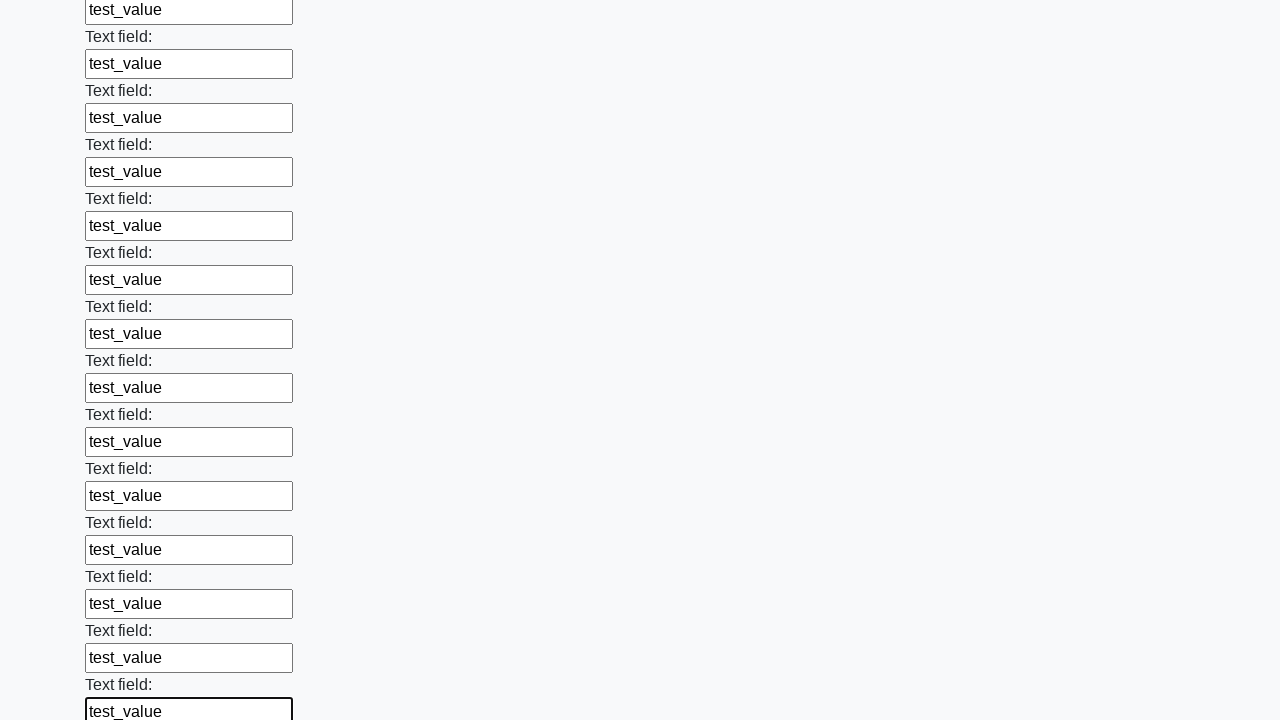

Filled input field 61/100 with 'test_value' on input >> nth=60
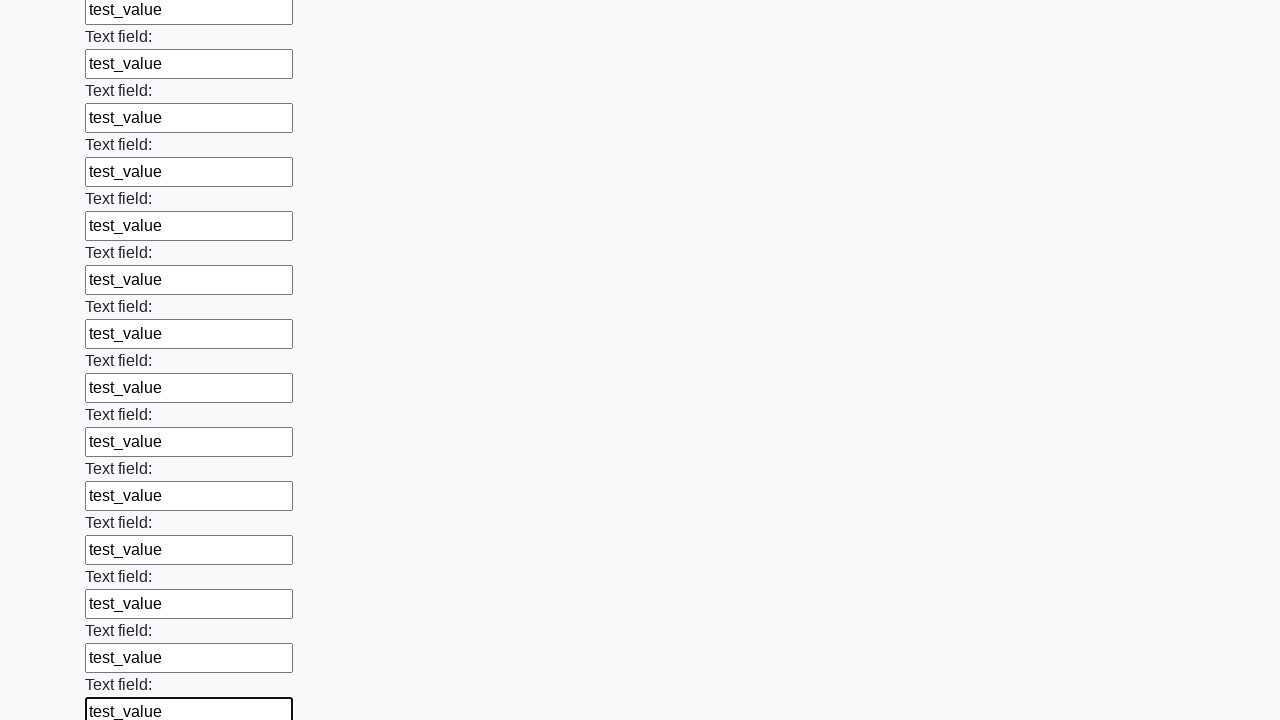

Filled input field 62/100 with 'test_value' on input >> nth=61
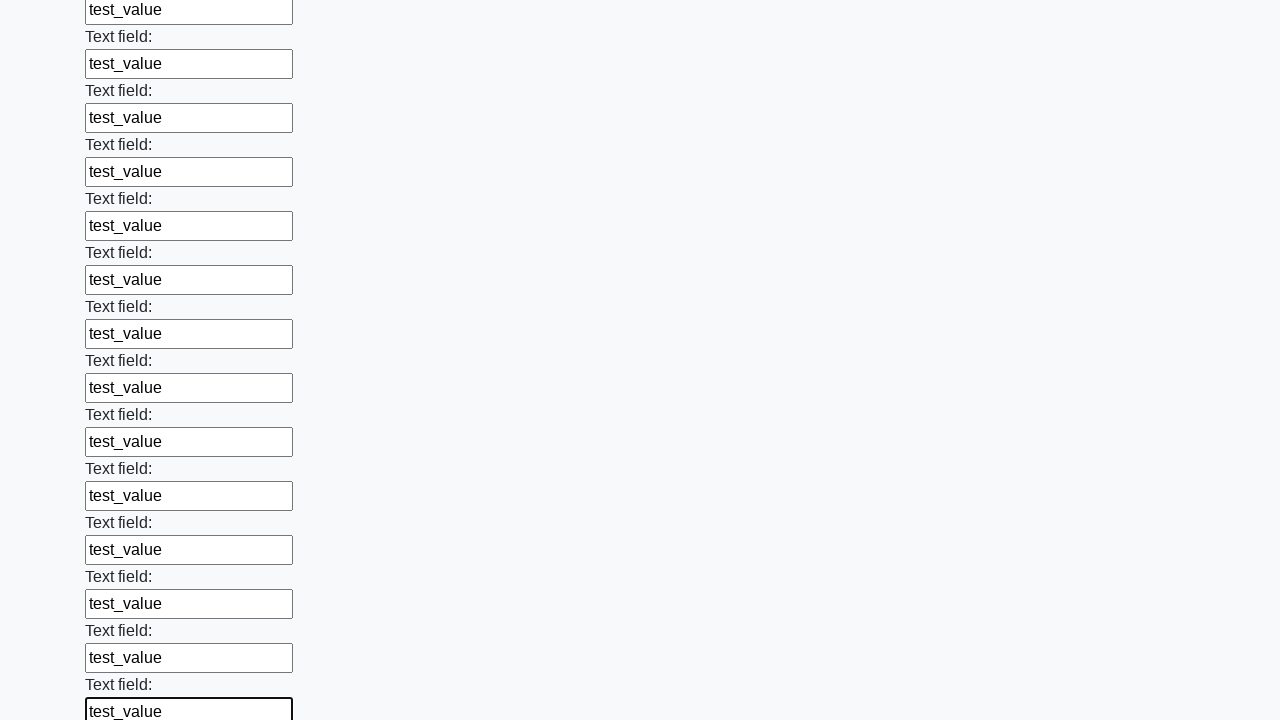

Filled input field 63/100 with 'test_value' on input >> nth=62
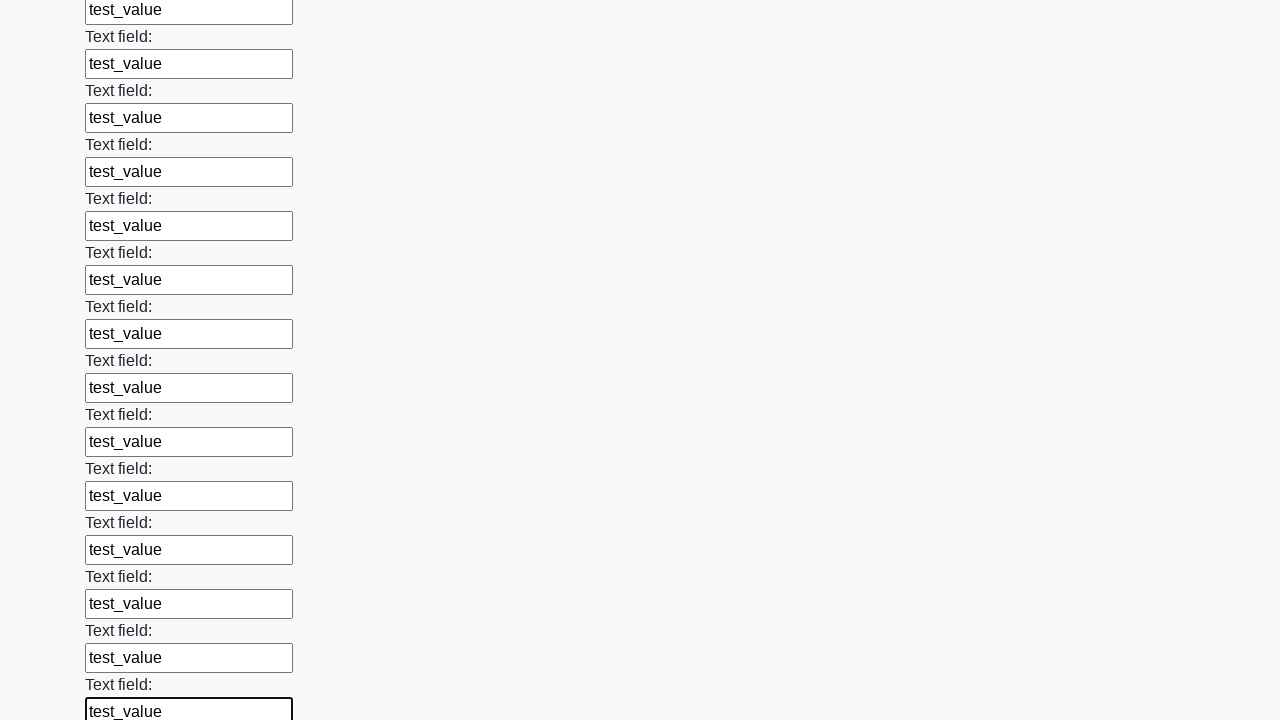

Filled input field 64/100 with 'test_value' on input >> nth=63
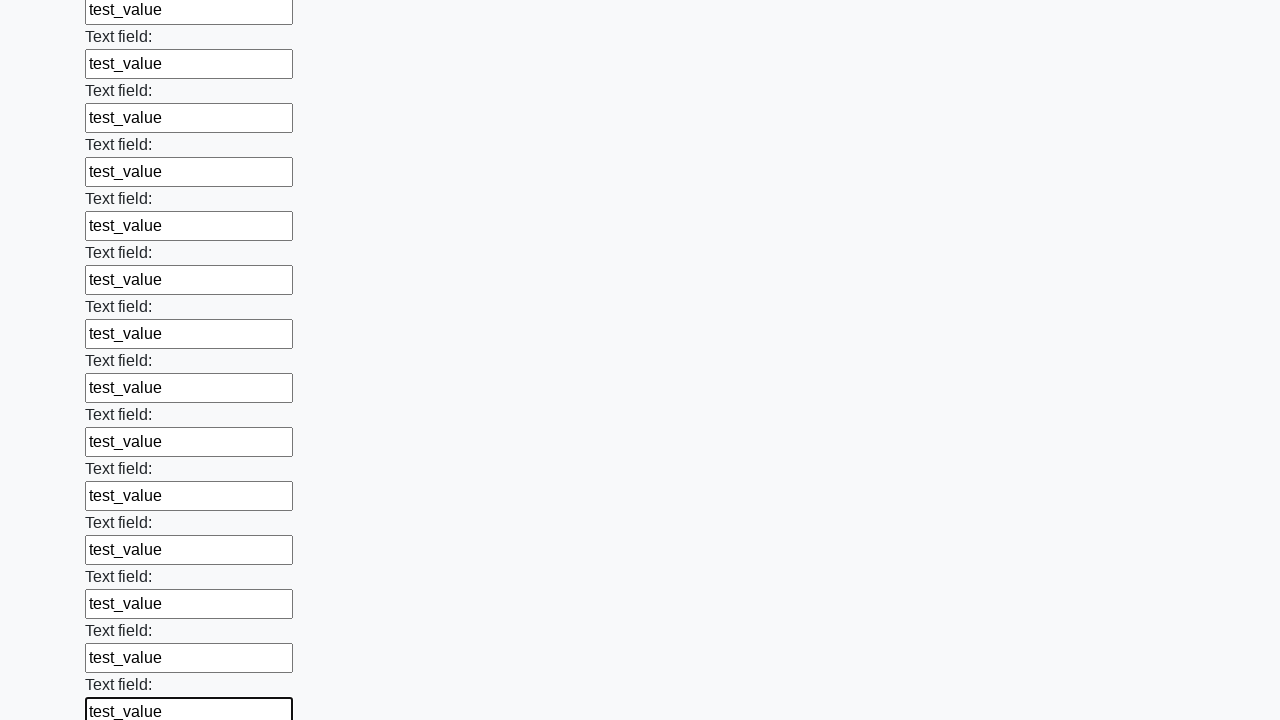

Filled input field 65/100 with 'test_value' on input >> nth=64
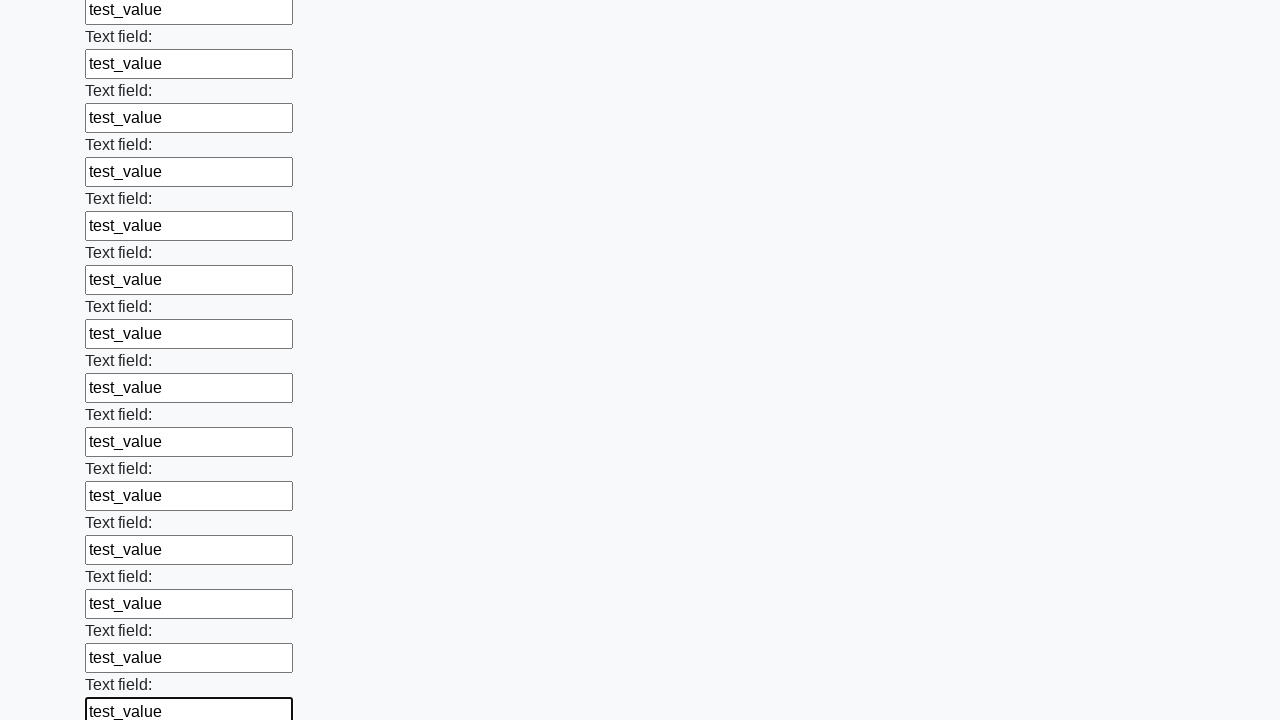

Filled input field 66/100 with 'test_value' on input >> nth=65
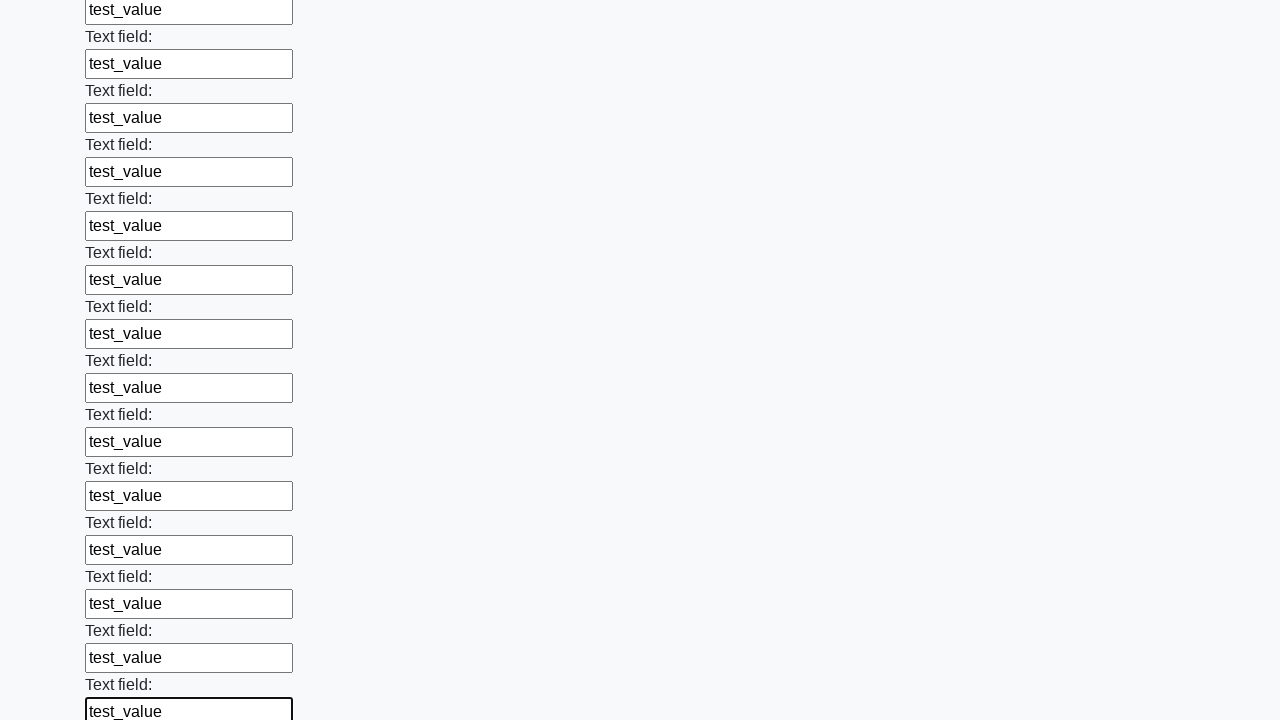

Filled input field 67/100 with 'test_value' on input >> nth=66
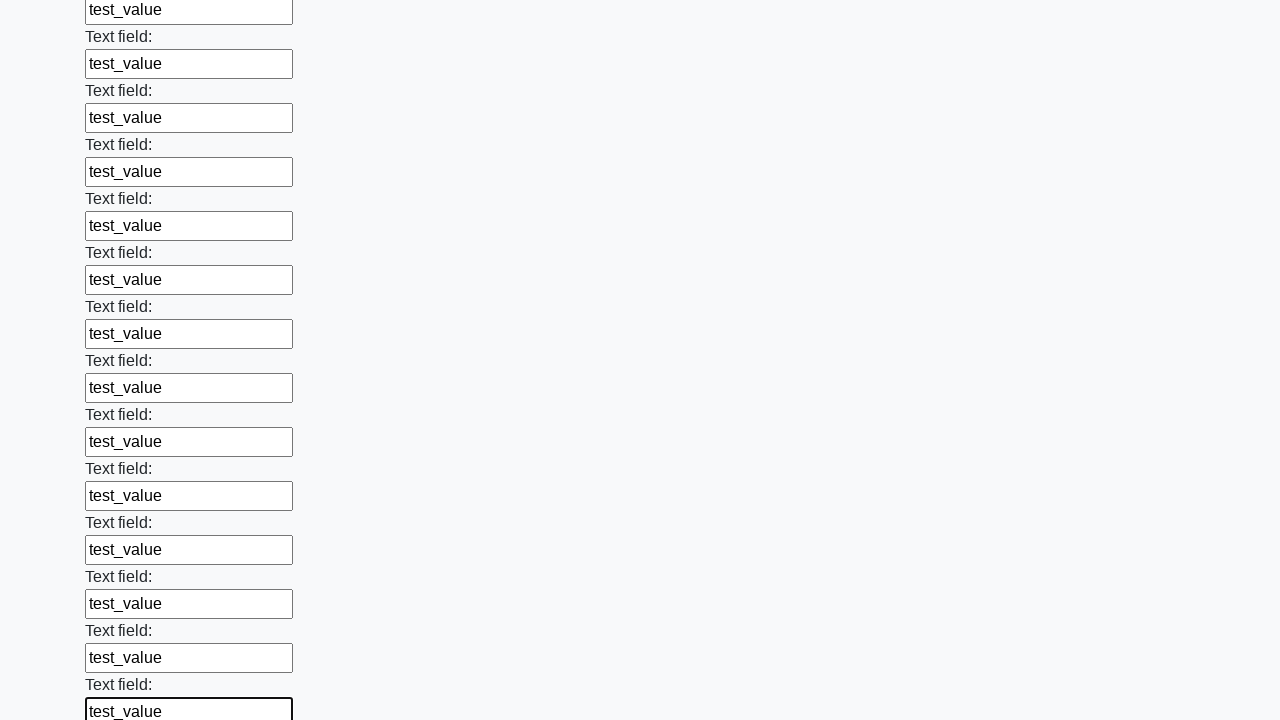

Filled input field 68/100 with 'test_value' on input >> nth=67
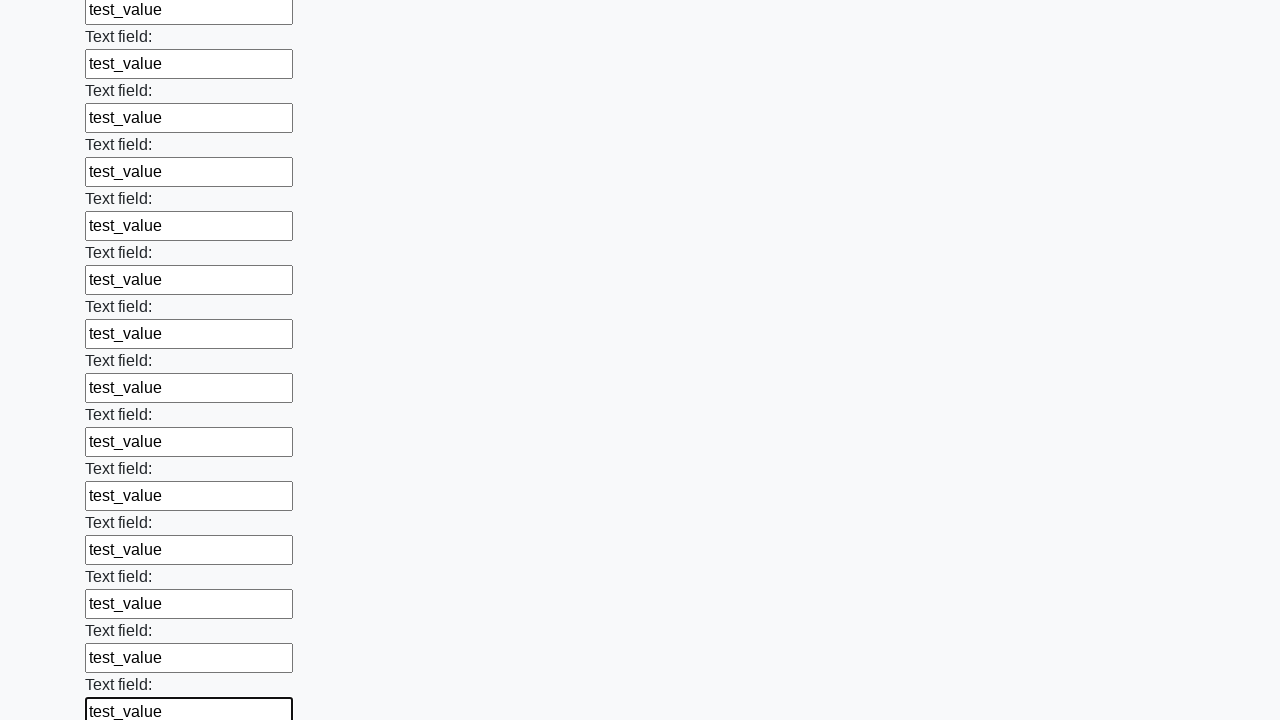

Filled input field 69/100 with 'test_value' on input >> nth=68
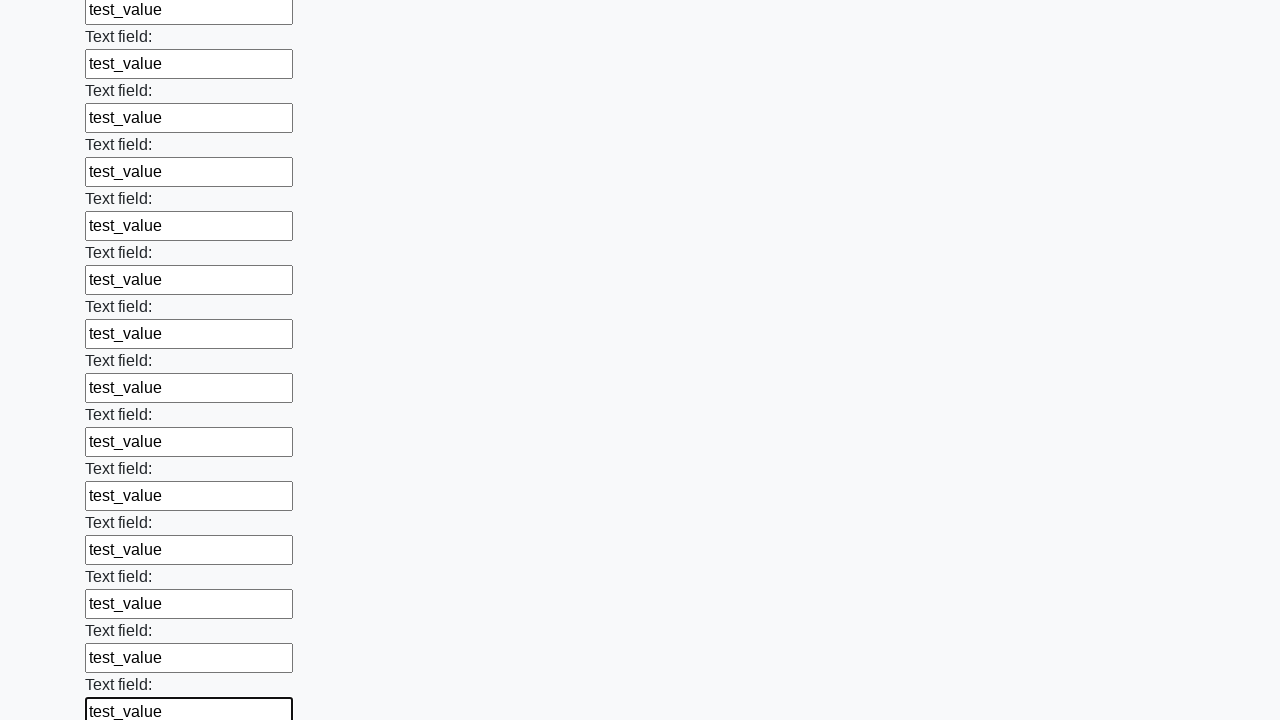

Filled input field 70/100 with 'test_value' on input >> nth=69
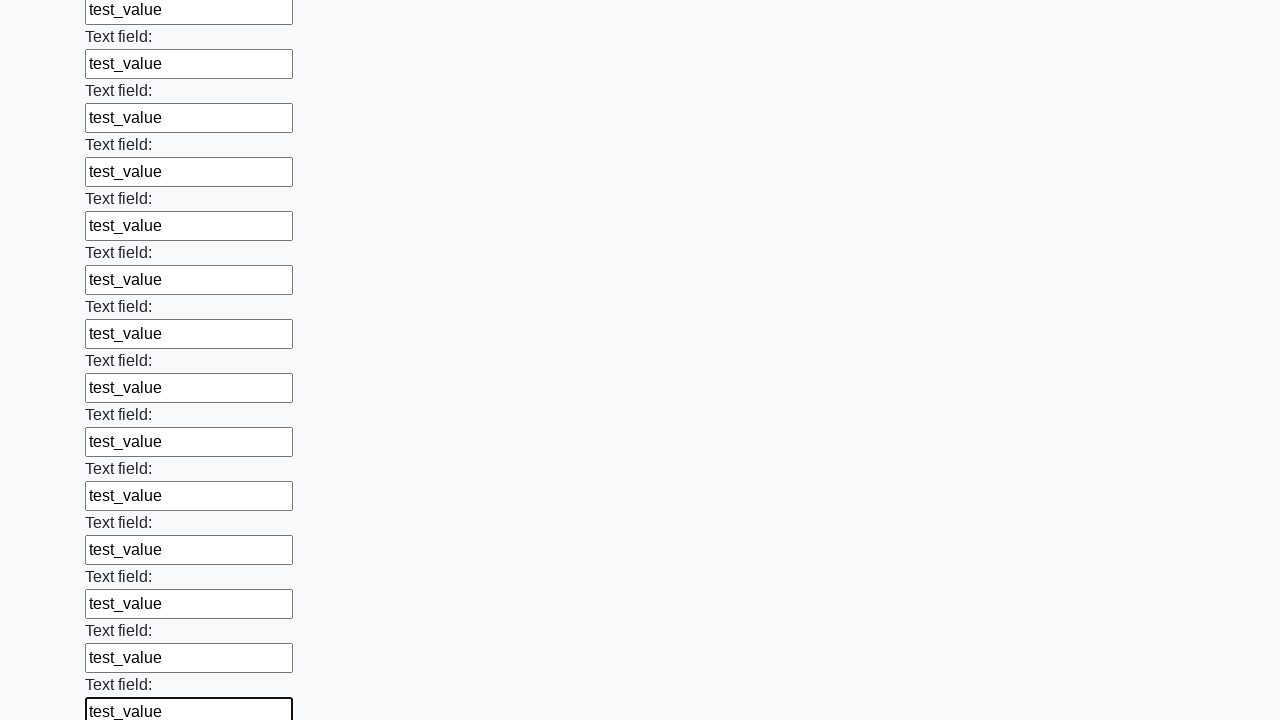

Filled input field 71/100 with 'test_value' on input >> nth=70
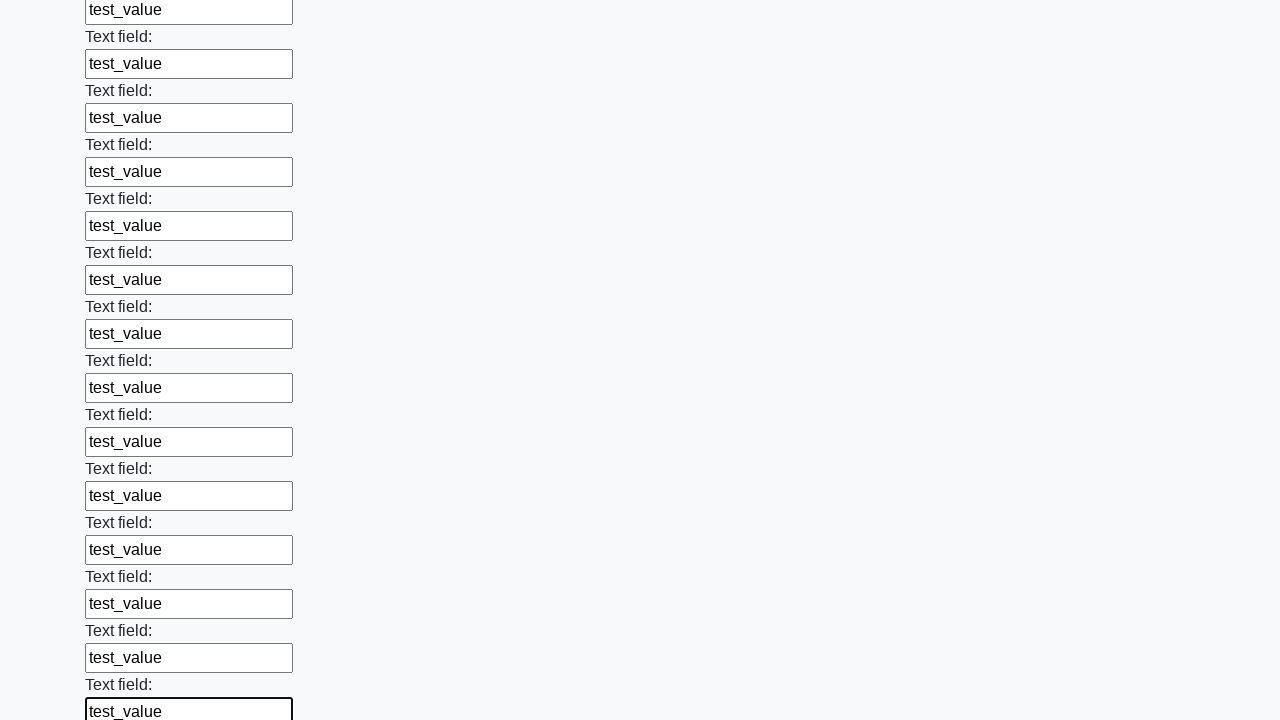

Filled input field 72/100 with 'test_value' on input >> nth=71
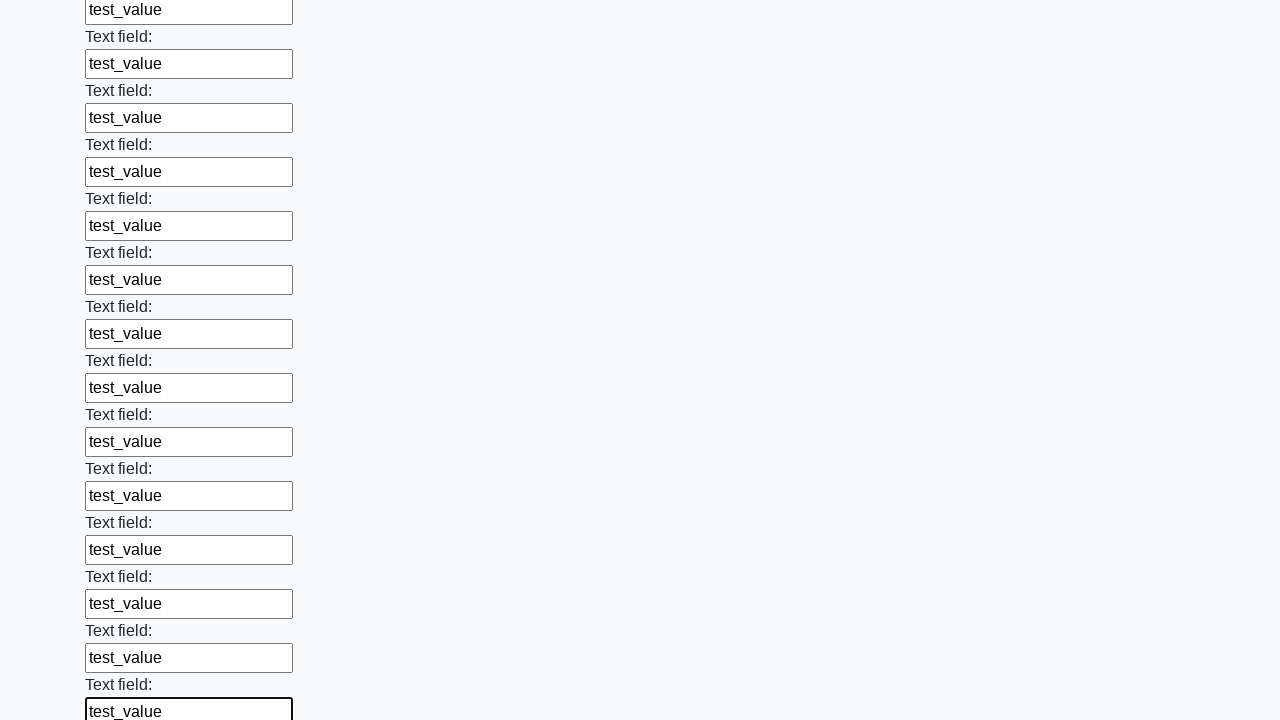

Filled input field 73/100 with 'test_value' on input >> nth=72
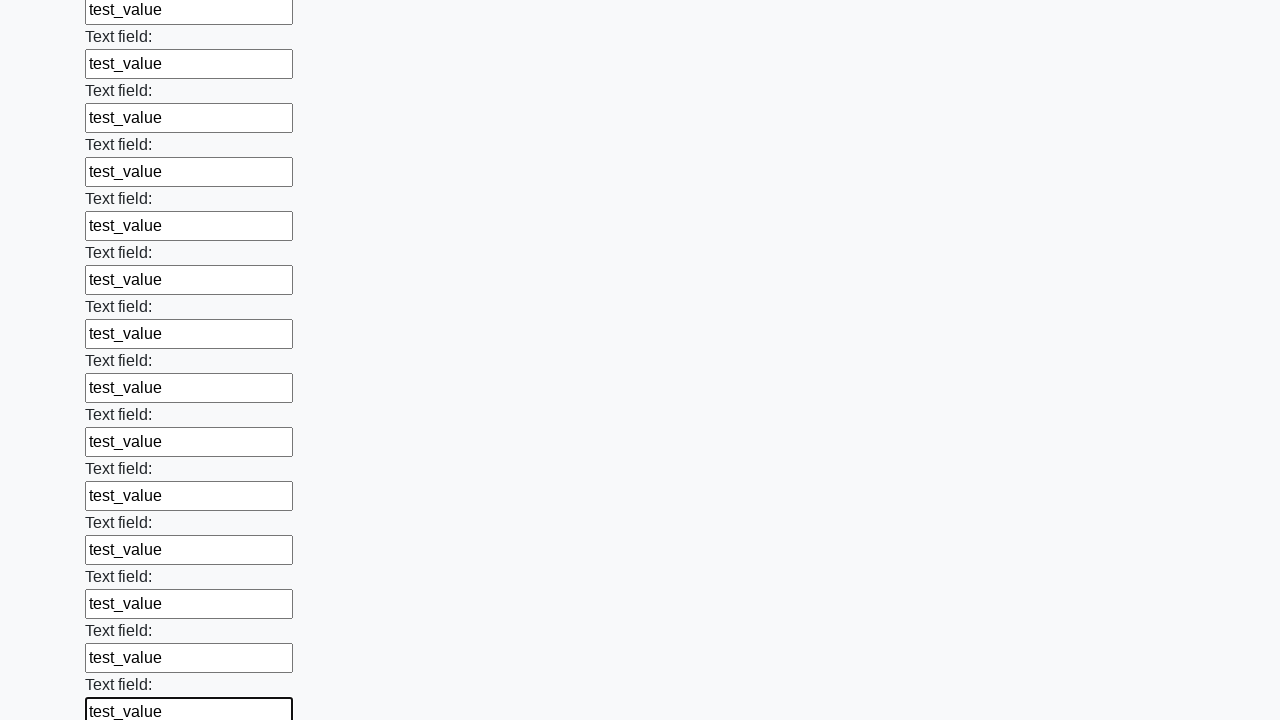

Filled input field 74/100 with 'test_value' on input >> nth=73
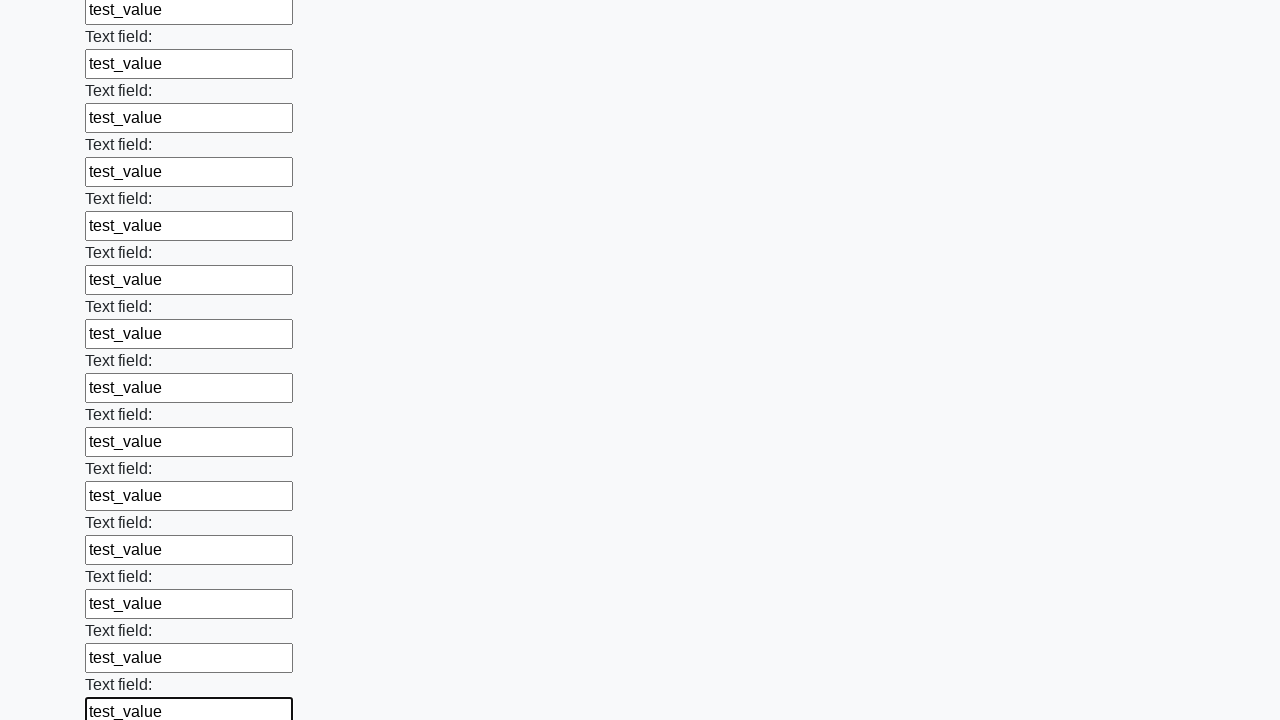

Filled input field 75/100 with 'test_value' on input >> nth=74
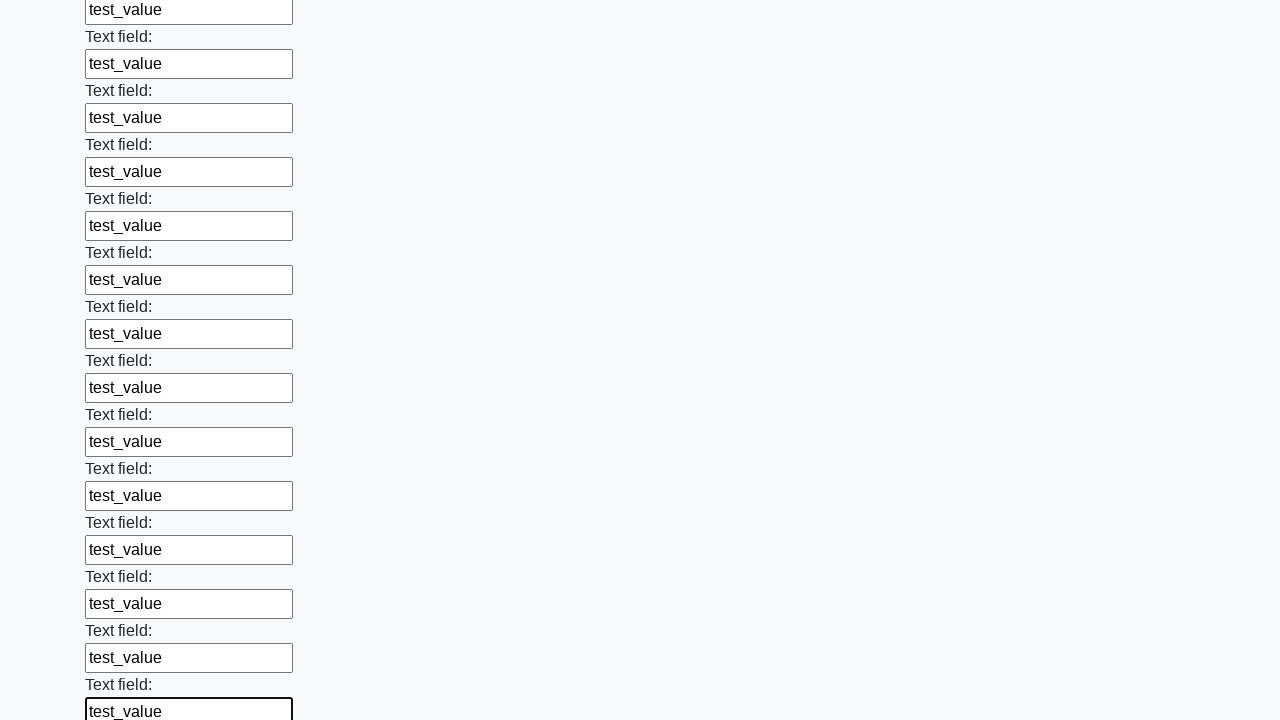

Filled input field 76/100 with 'test_value' on input >> nth=75
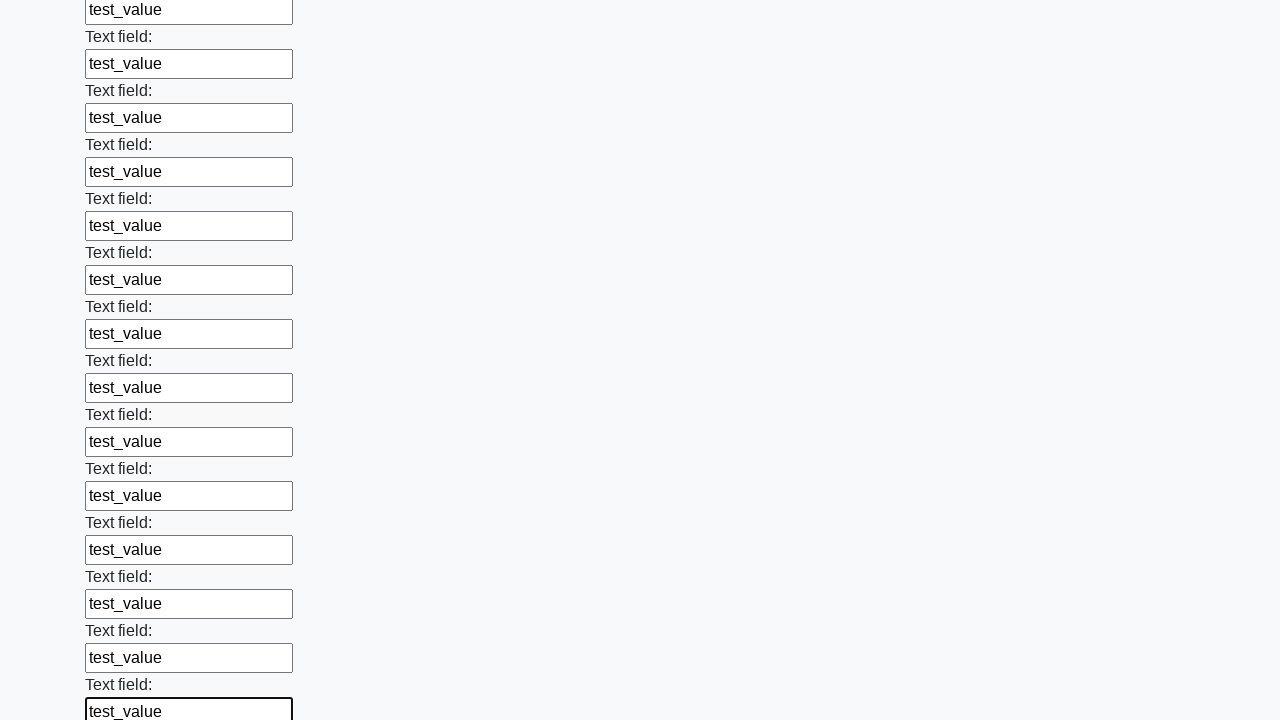

Filled input field 77/100 with 'test_value' on input >> nth=76
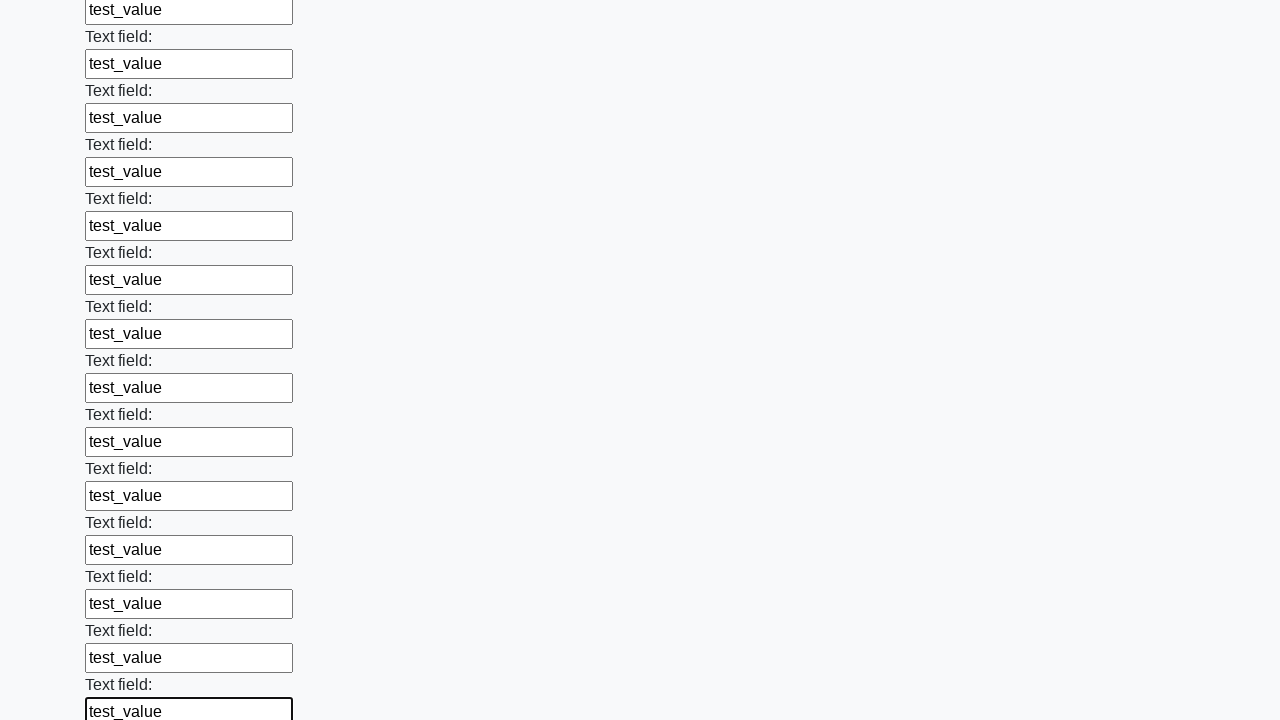

Filled input field 78/100 with 'test_value' on input >> nth=77
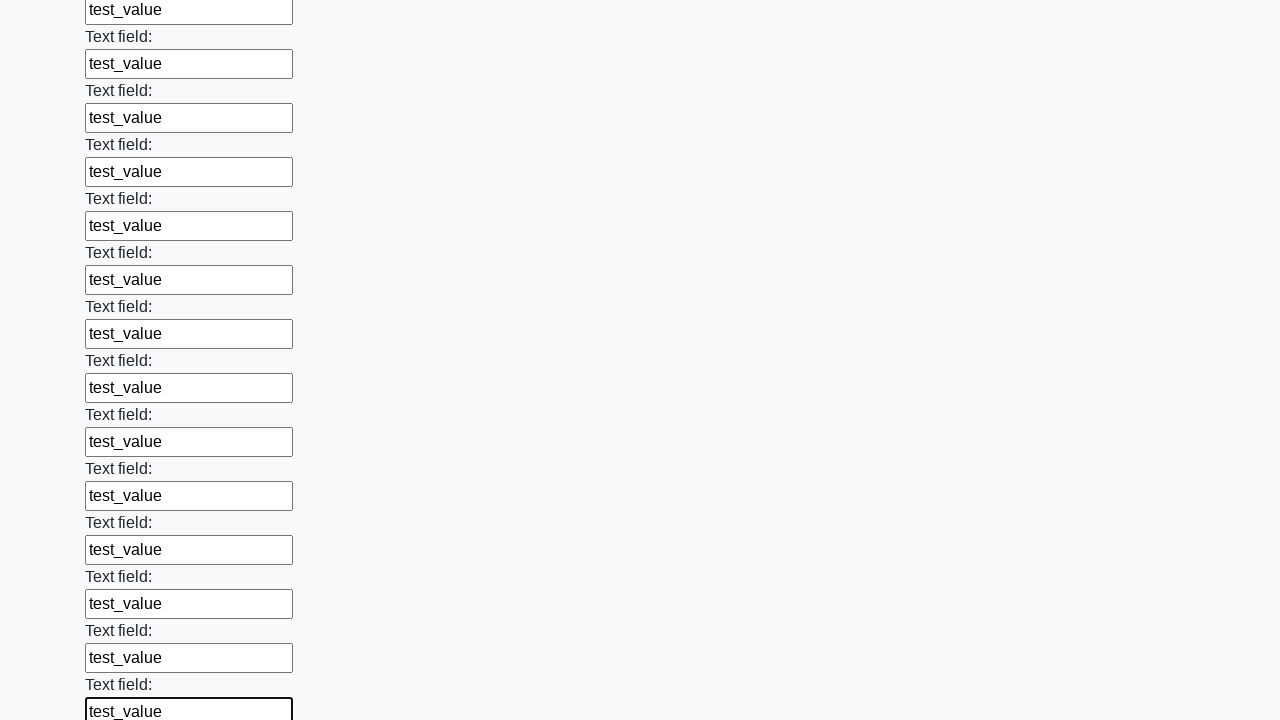

Filled input field 79/100 with 'test_value' on input >> nth=78
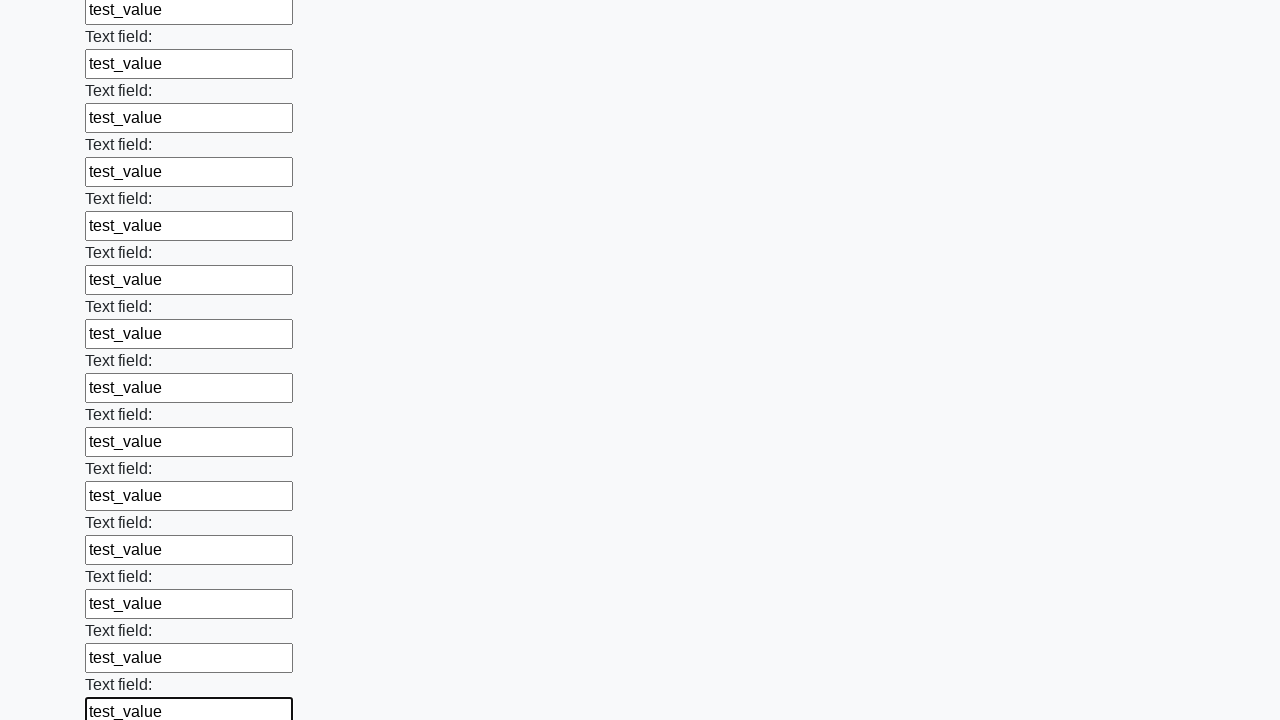

Filled input field 80/100 with 'test_value' on input >> nth=79
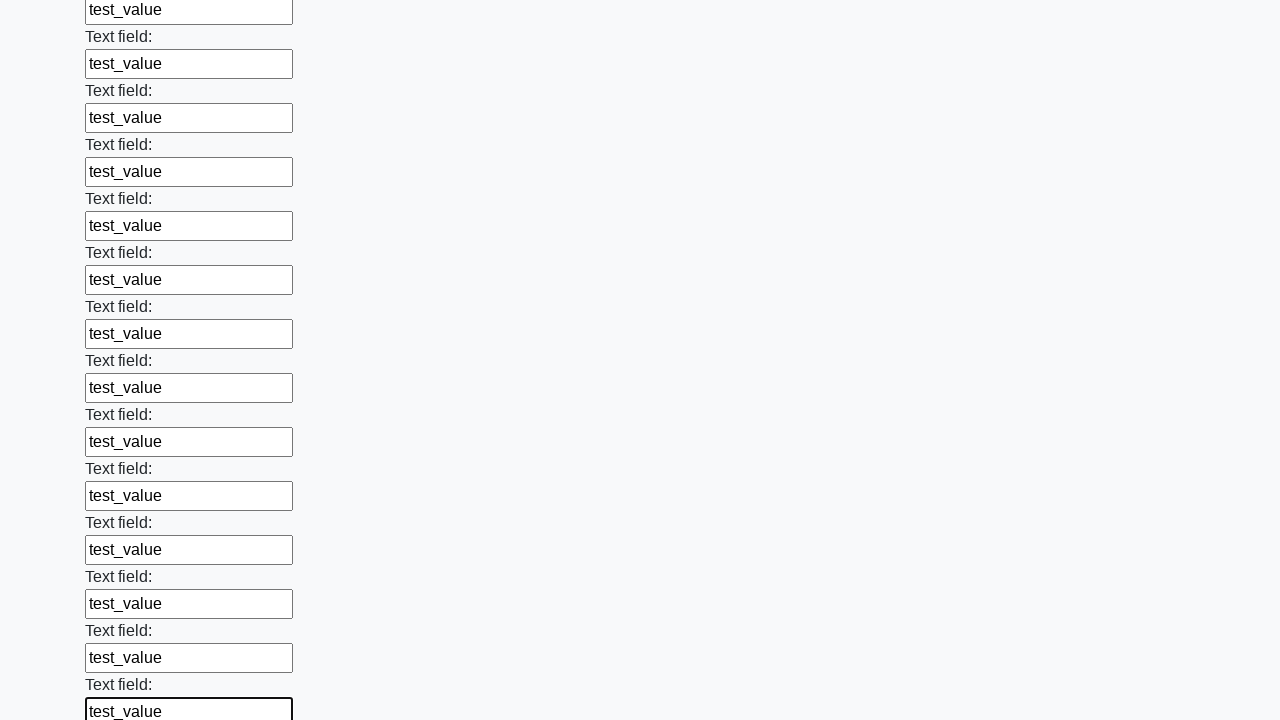

Filled input field 81/100 with 'test_value' on input >> nth=80
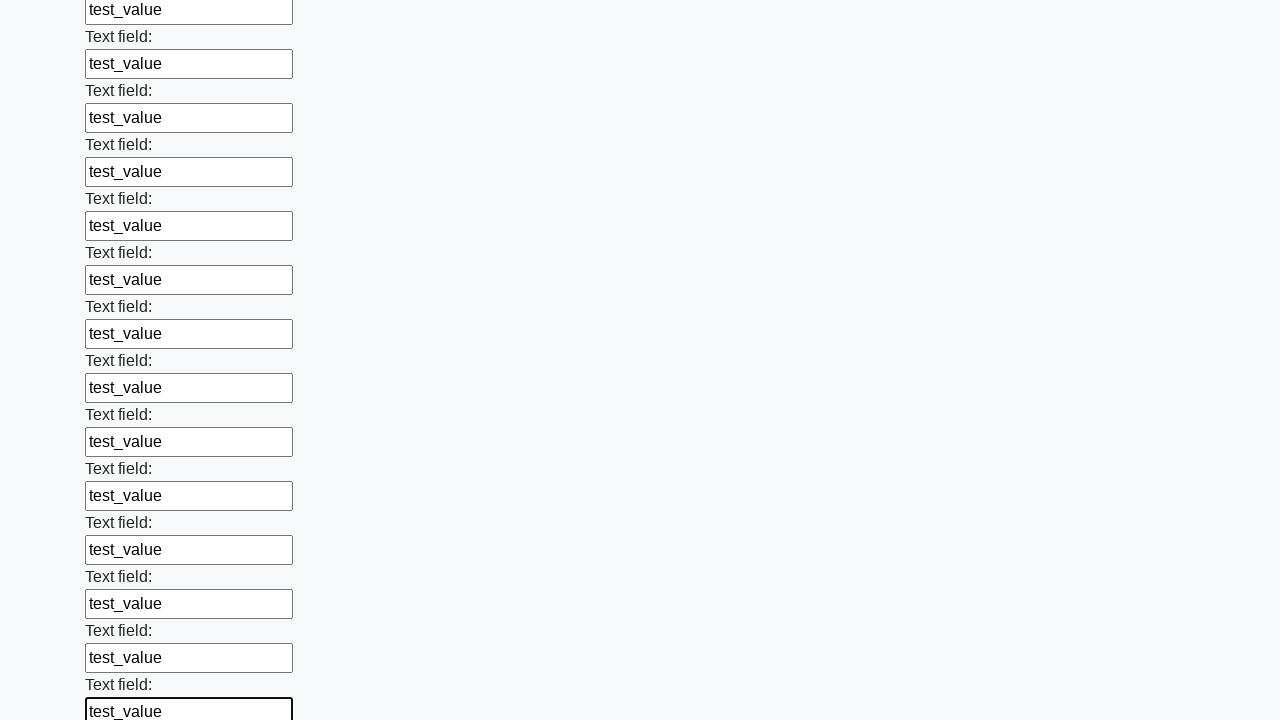

Filled input field 82/100 with 'test_value' on input >> nth=81
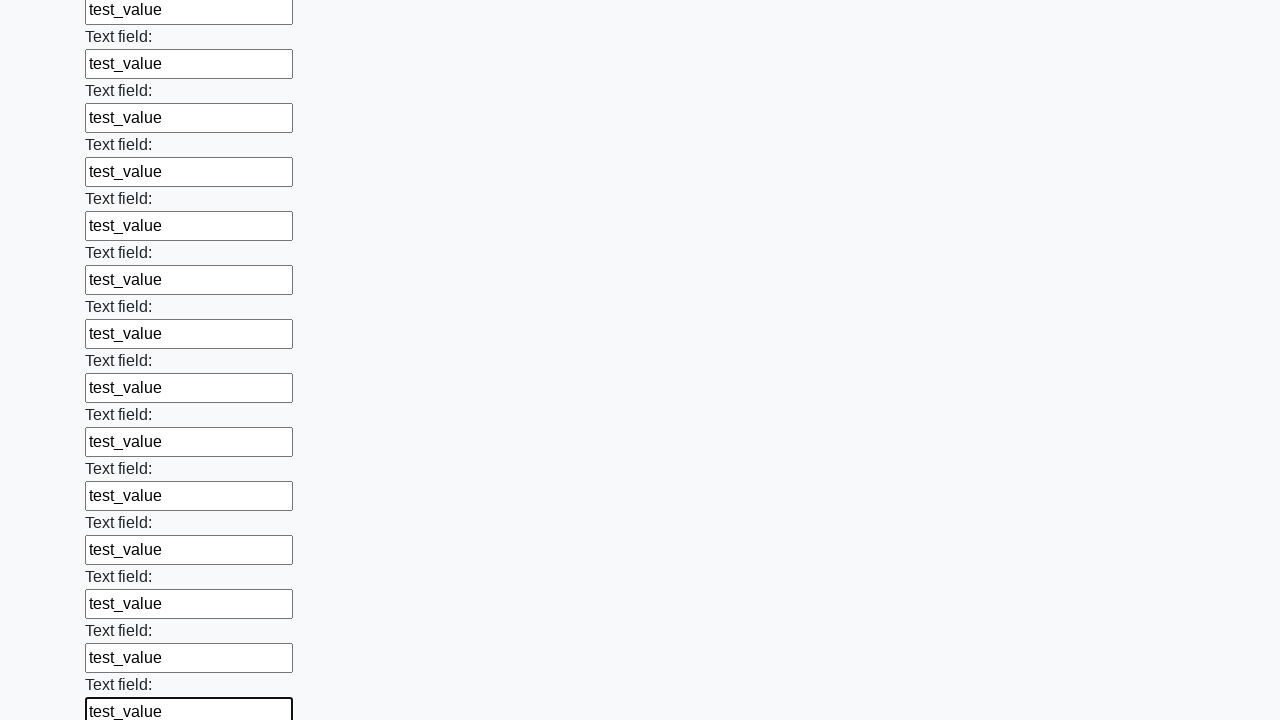

Filled input field 83/100 with 'test_value' on input >> nth=82
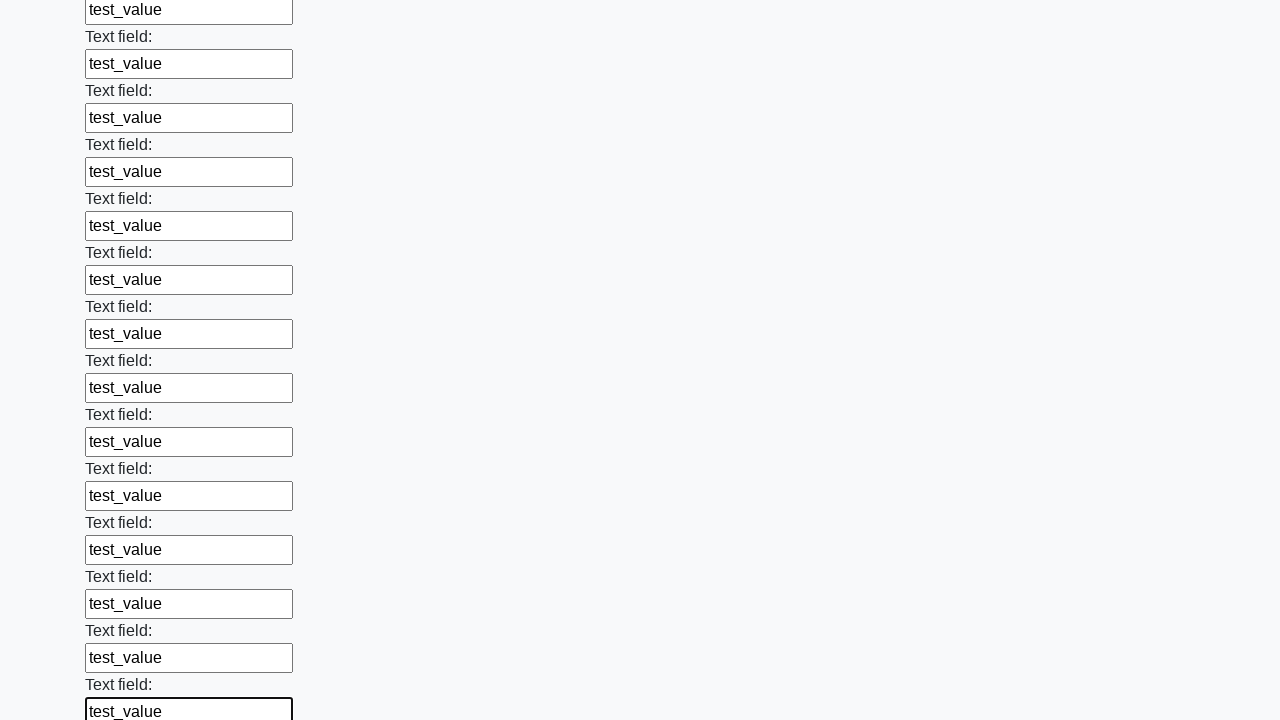

Filled input field 84/100 with 'test_value' on input >> nth=83
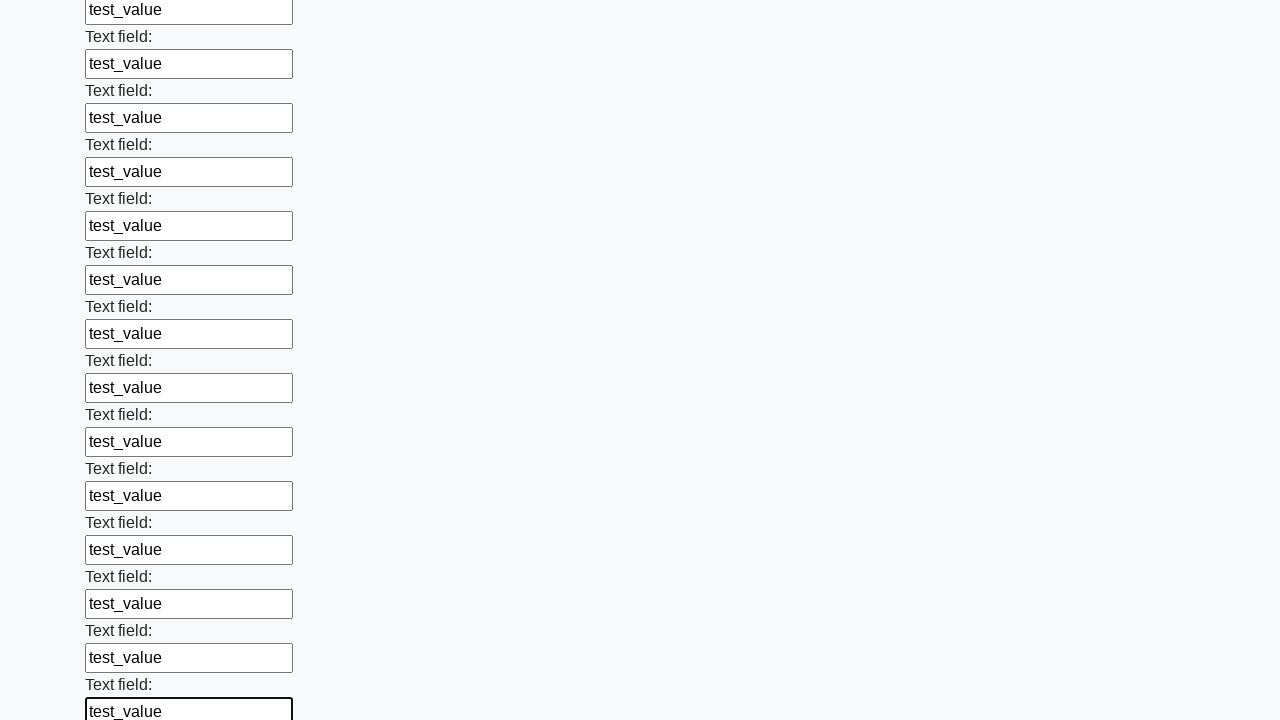

Filled input field 85/100 with 'test_value' on input >> nth=84
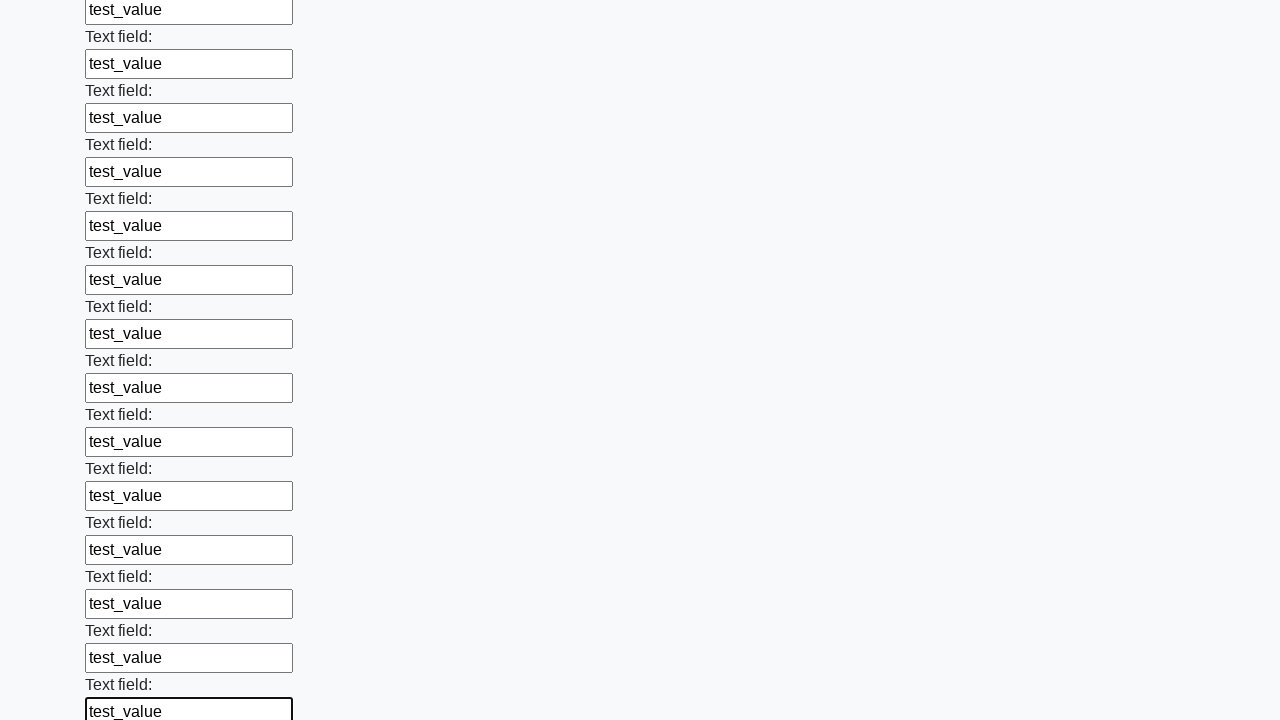

Filled input field 86/100 with 'test_value' on input >> nth=85
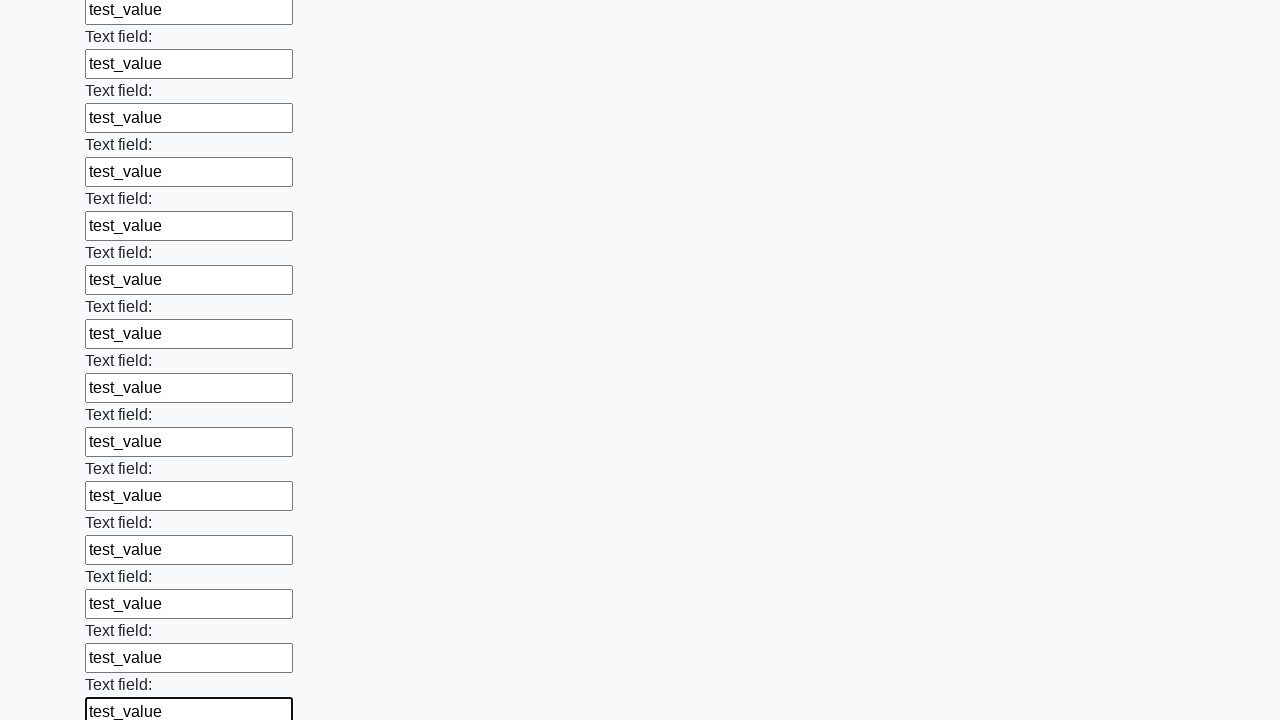

Filled input field 87/100 with 'test_value' on input >> nth=86
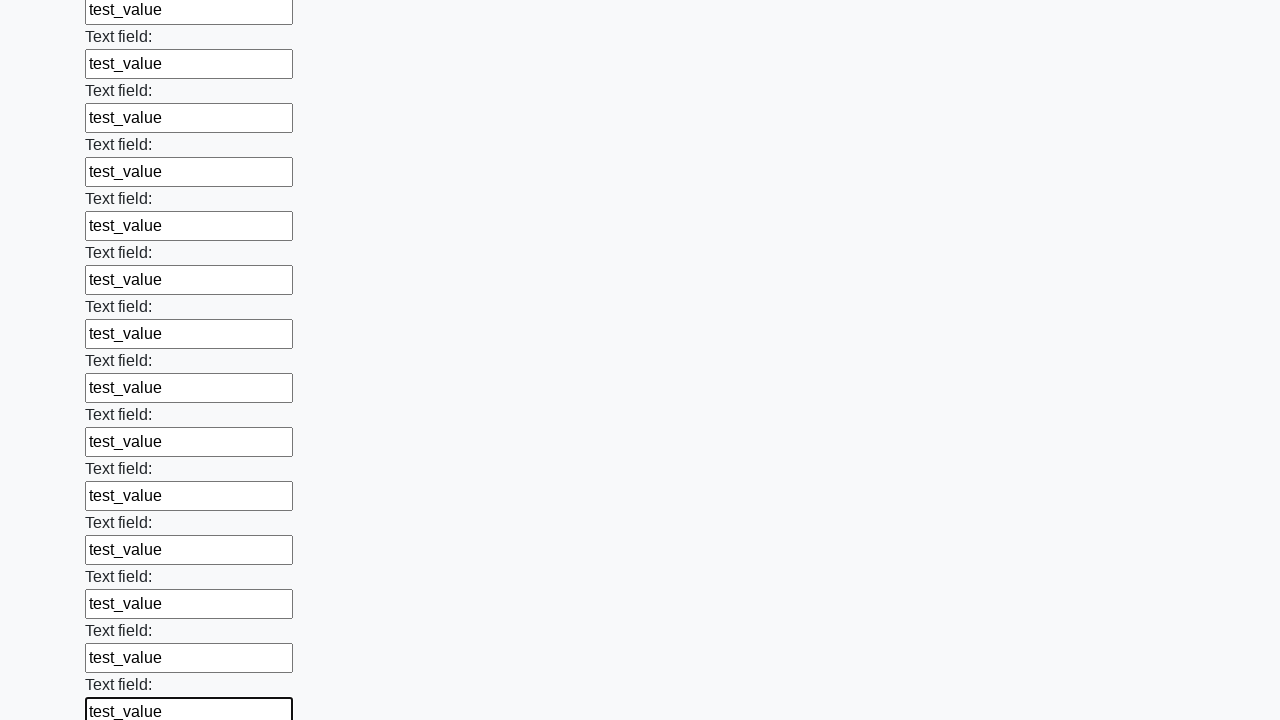

Filled input field 88/100 with 'test_value' on input >> nth=87
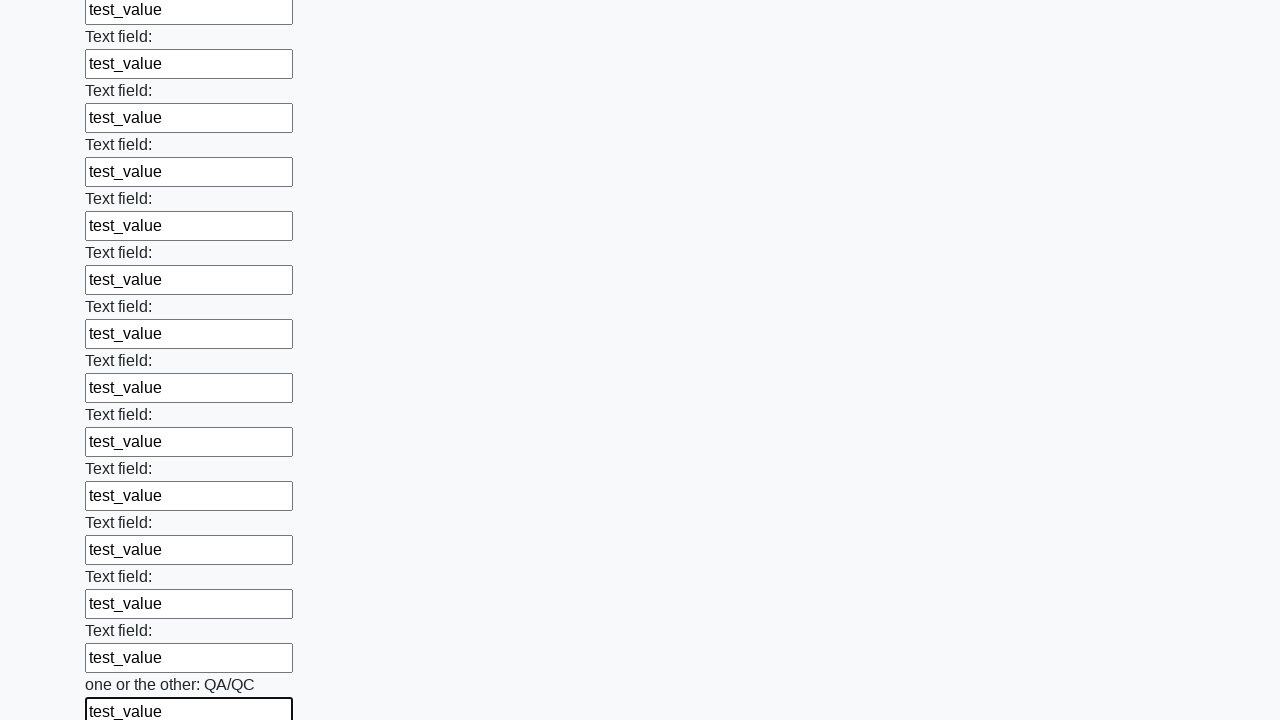

Filled input field 89/100 with 'test_value' on input >> nth=88
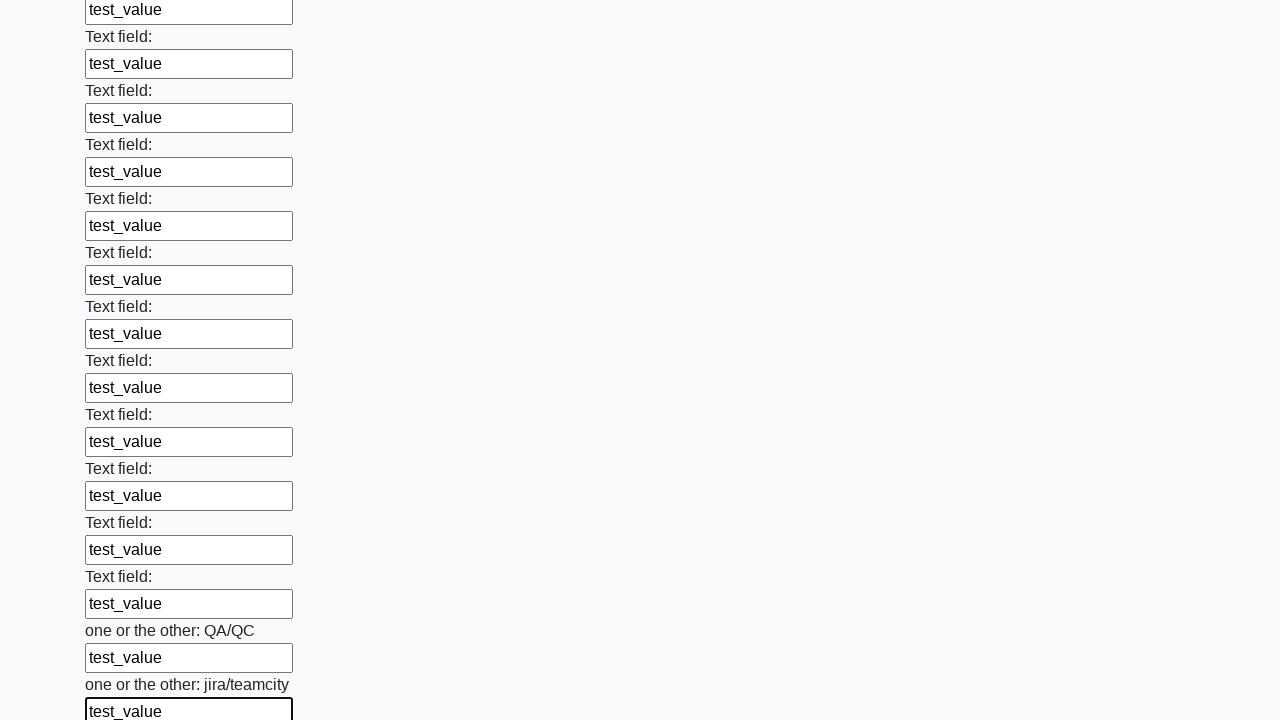

Filled input field 90/100 with 'test_value' on input >> nth=89
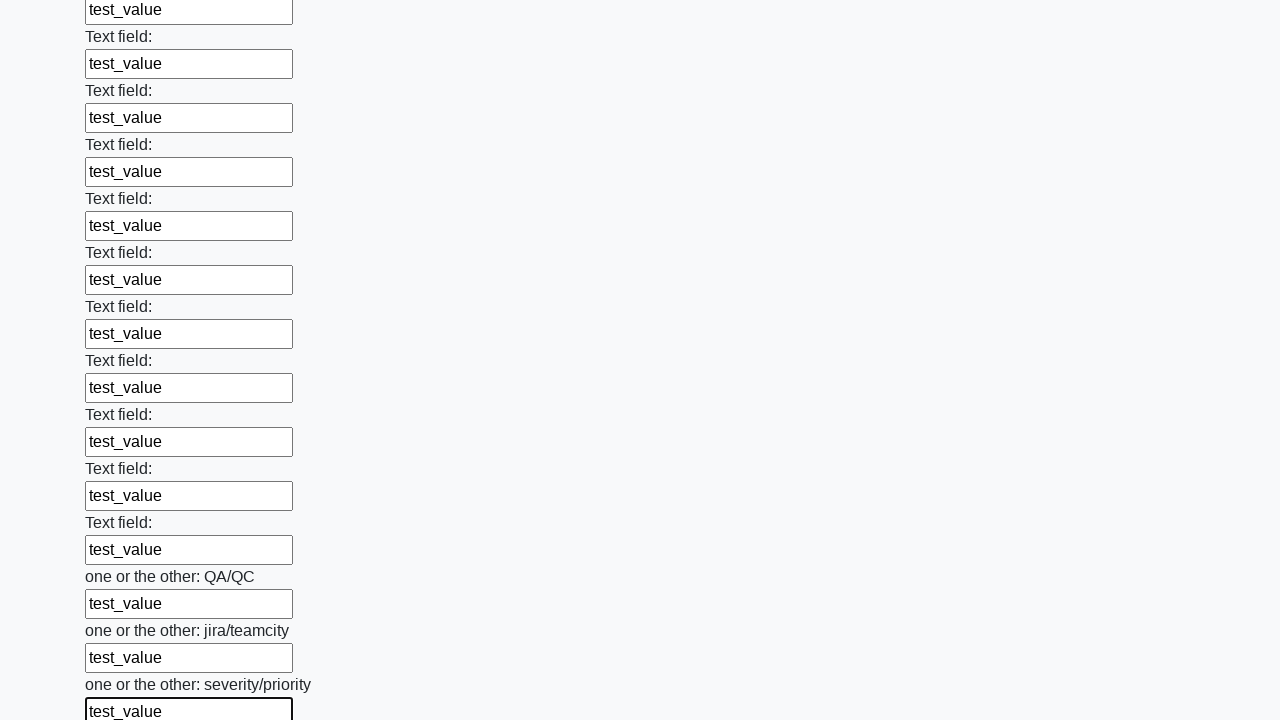

Filled input field 91/100 with 'test_value' on input >> nth=90
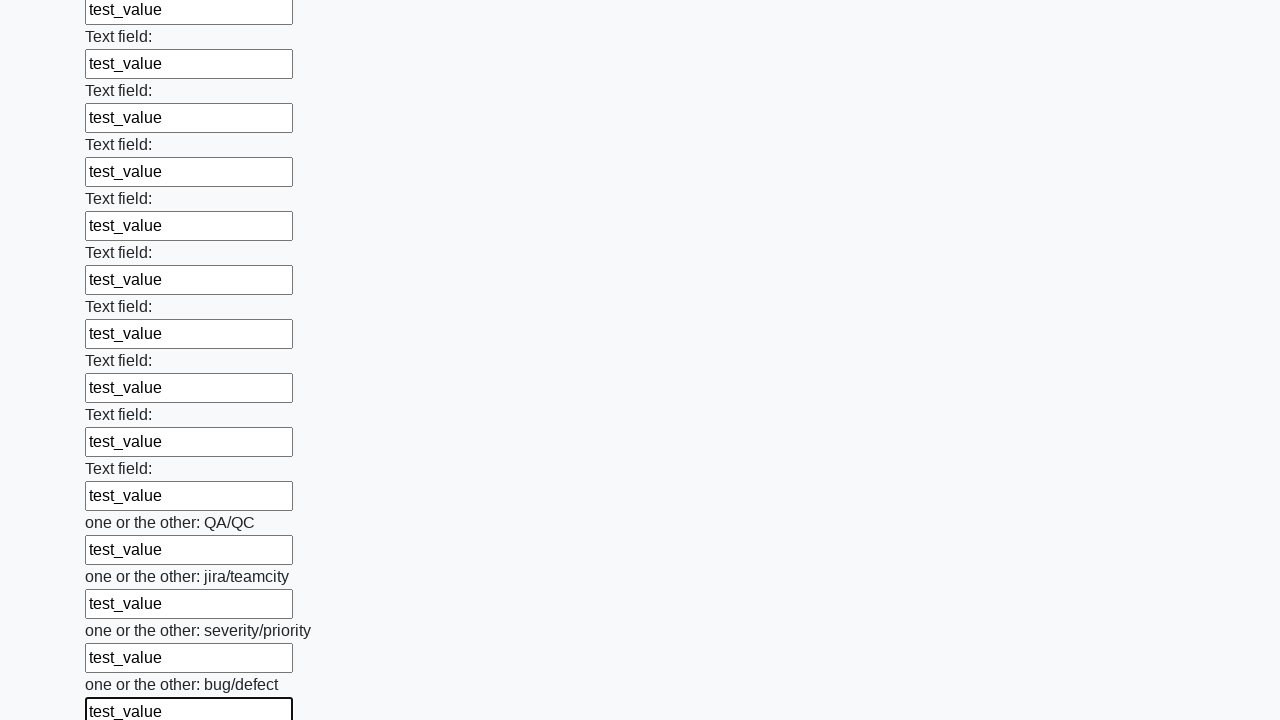

Filled input field 92/100 with 'test_value' on input >> nth=91
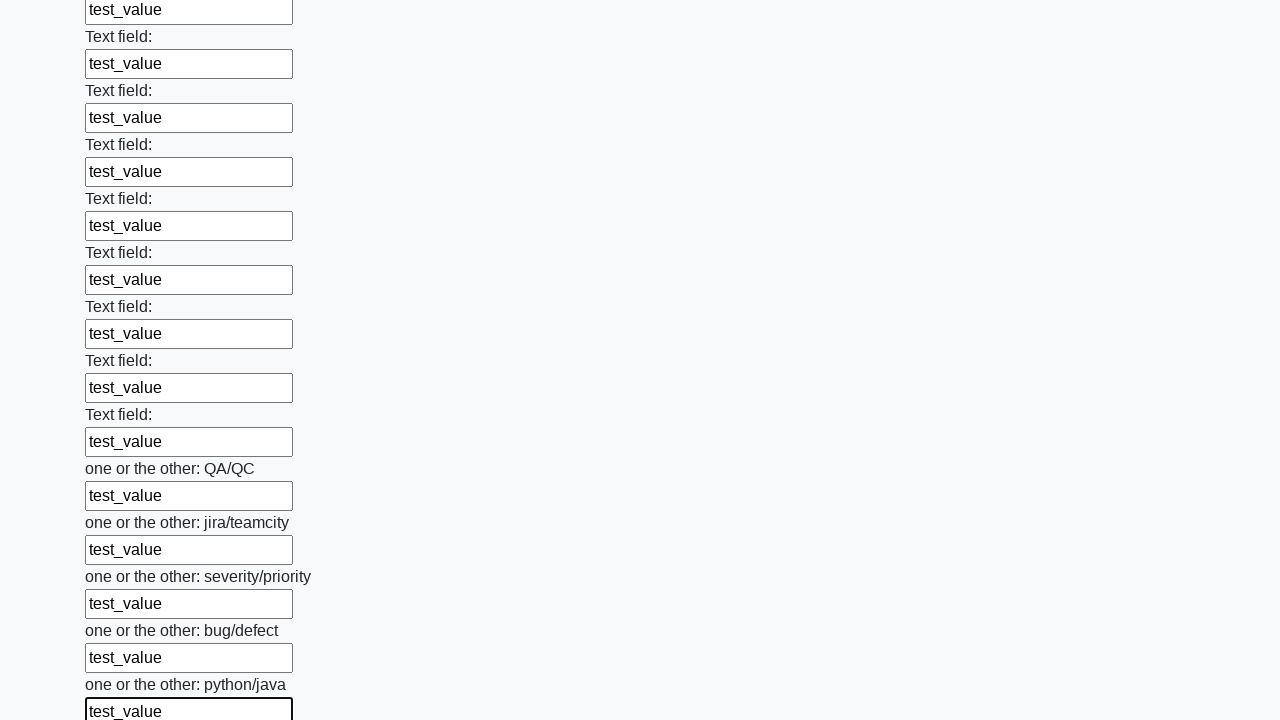

Filled input field 93/100 with 'test_value' on input >> nth=92
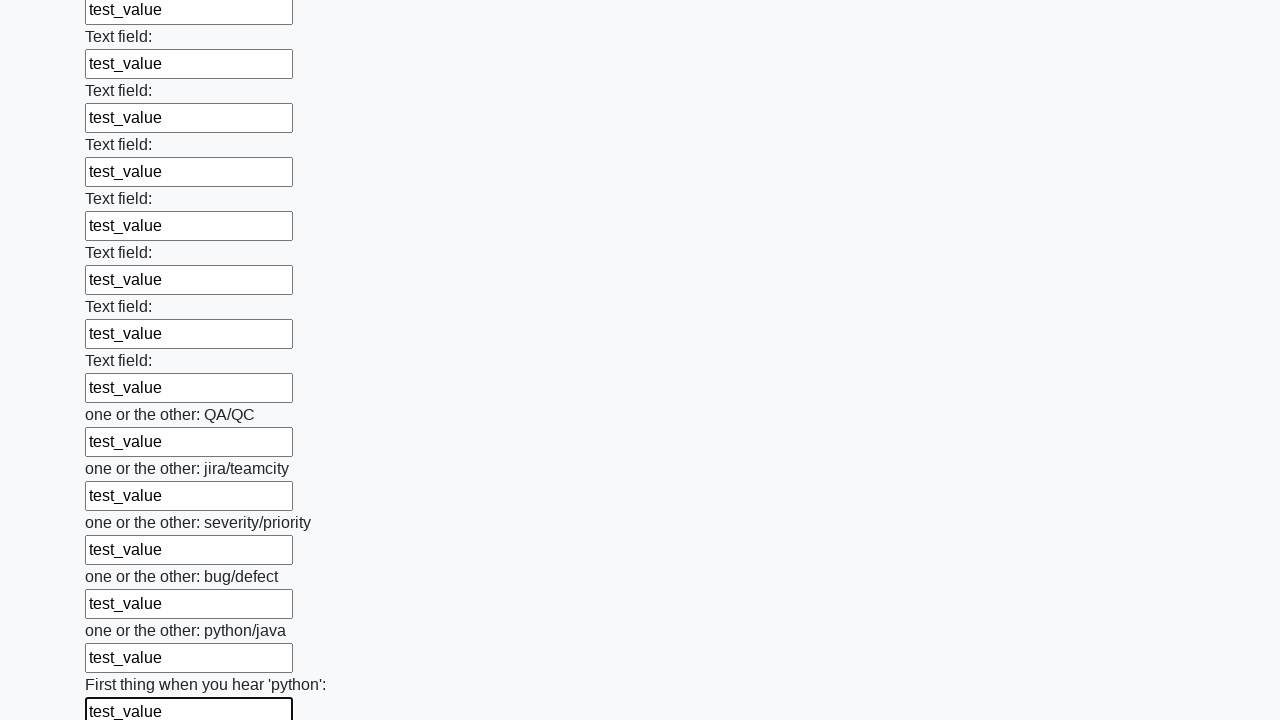

Filled input field 94/100 with 'test_value' on input >> nth=93
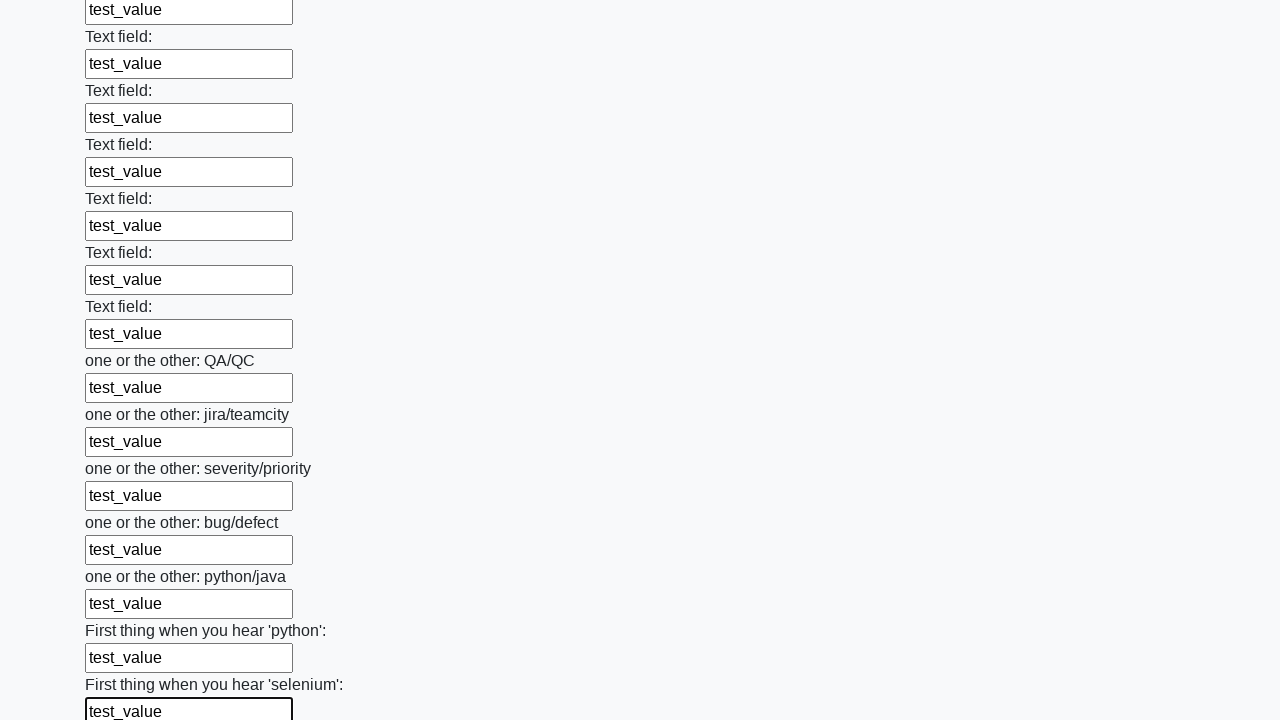

Filled input field 95/100 with 'test_value' on input >> nth=94
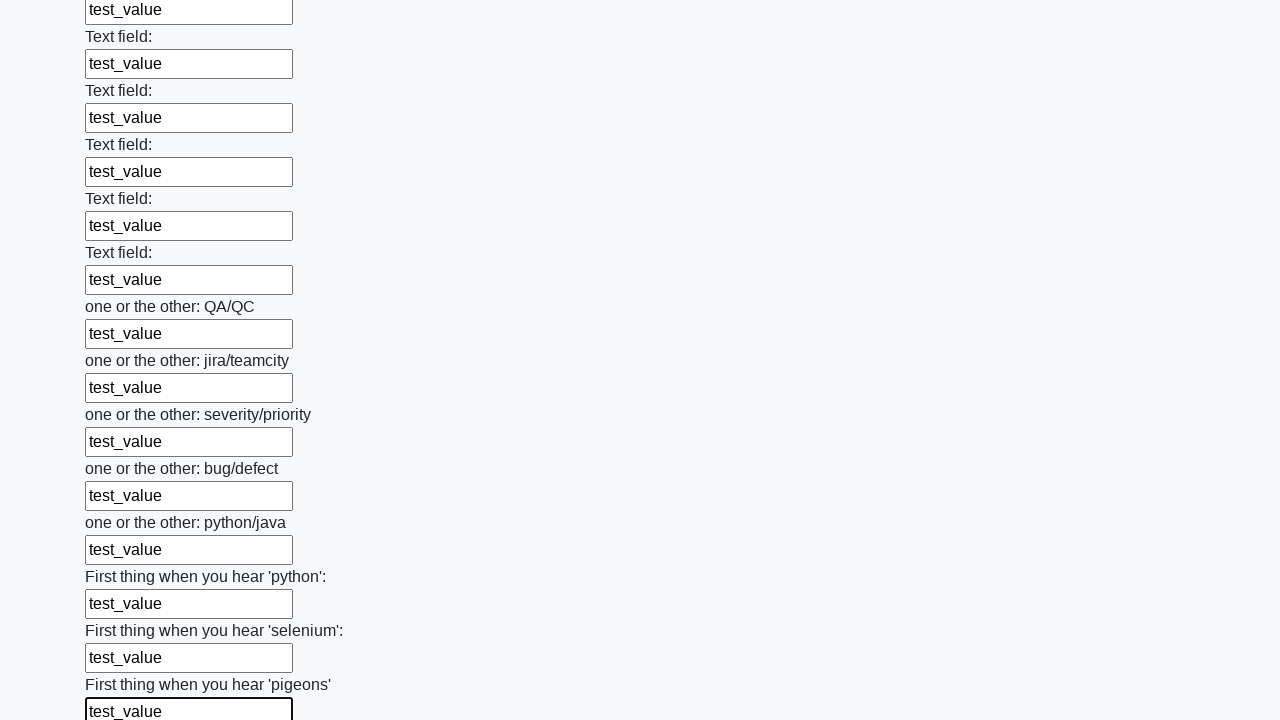

Filled input field 96/100 with 'test_value' on input >> nth=95
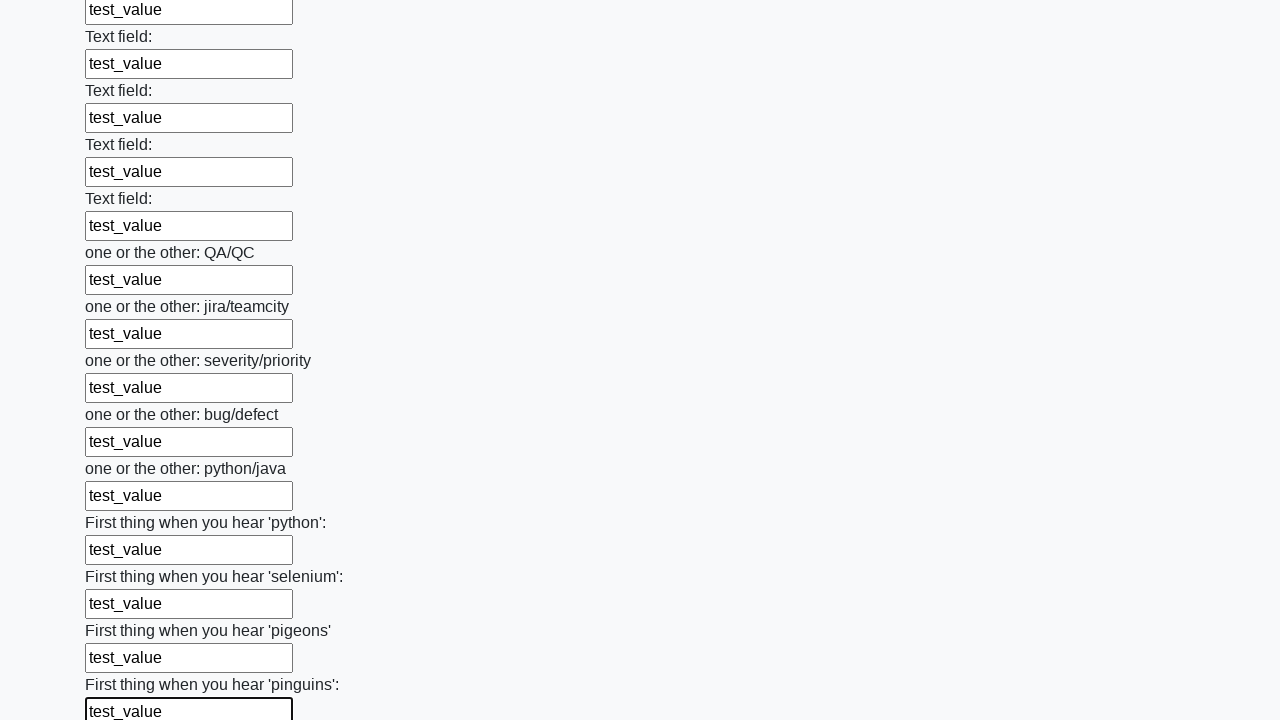

Filled input field 97/100 with 'test_value' on input >> nth=96
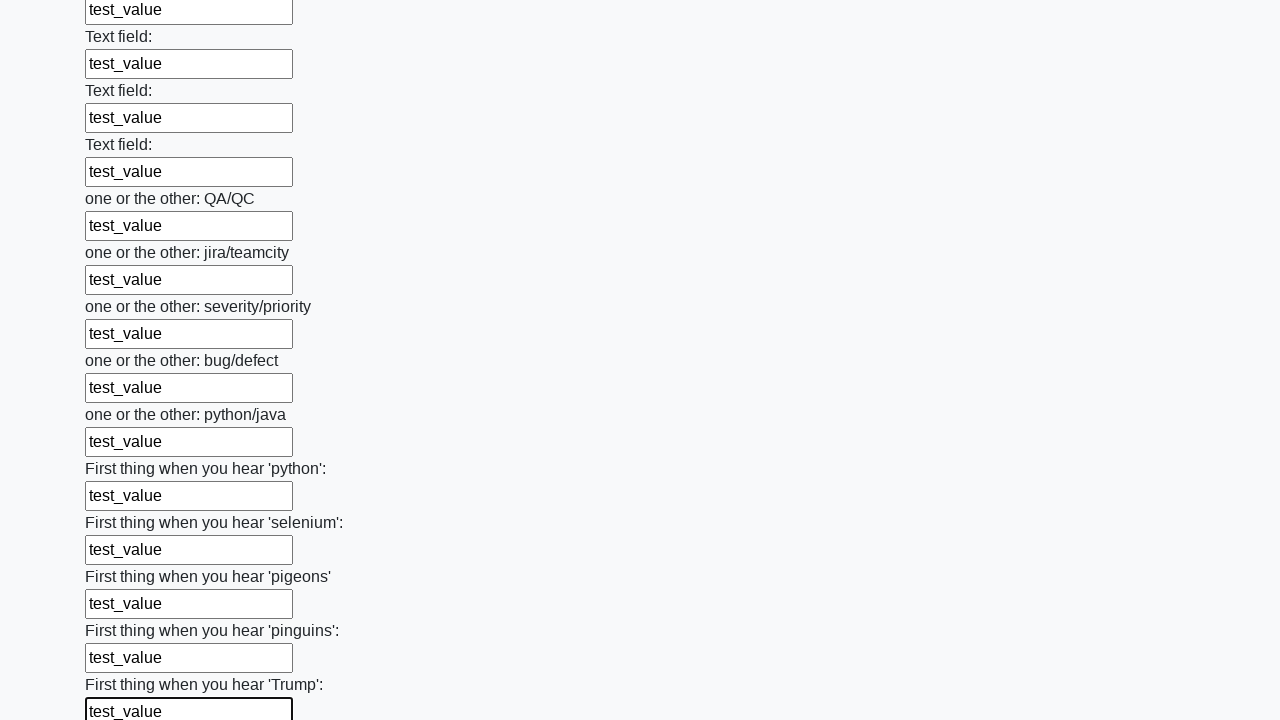

Filled input field 98/100 with 'test_value' on input >> nth=97
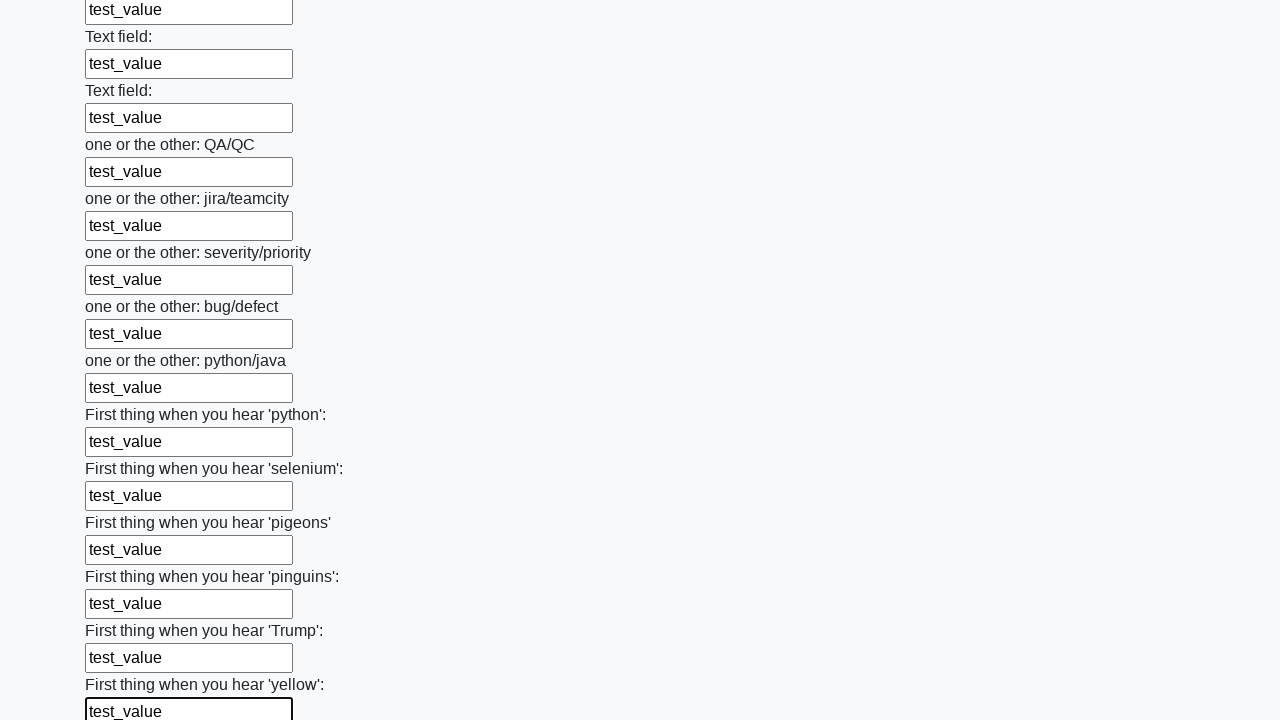

Filled input field 99/100 with 'test_value' on input >> nth=98
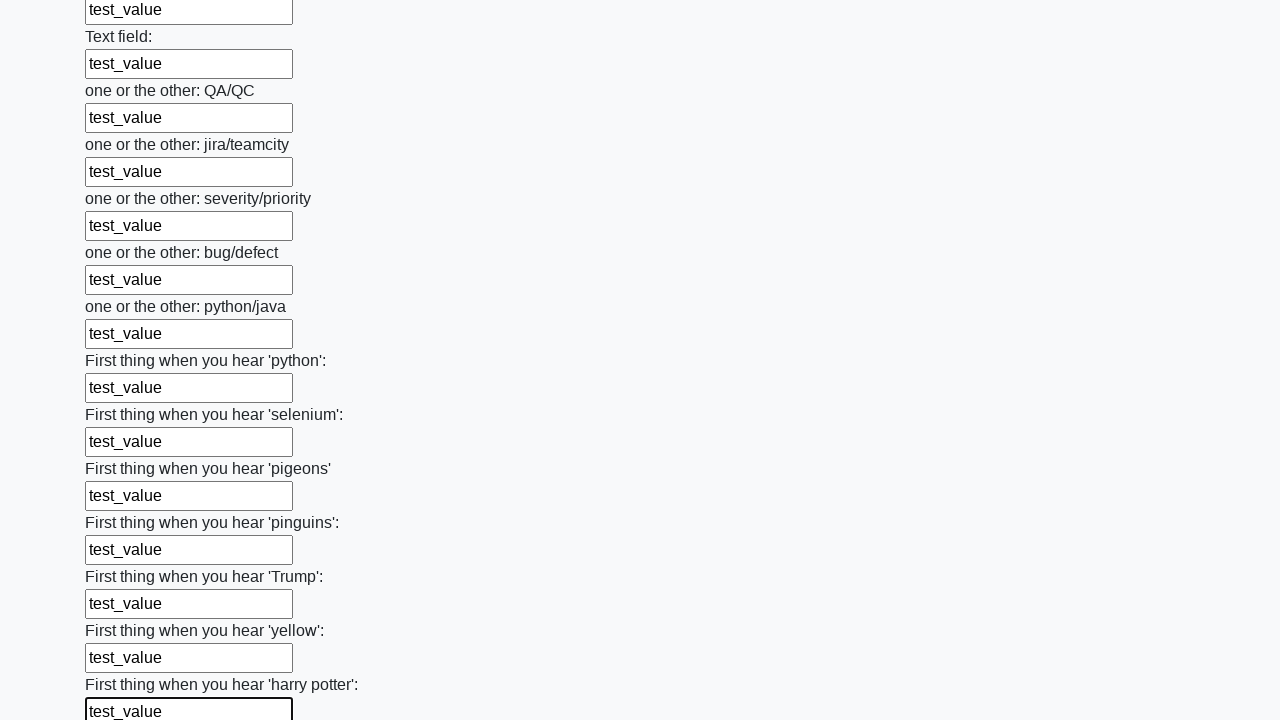

Filled input field 100/100 with 'test_value' on input >> nth=99
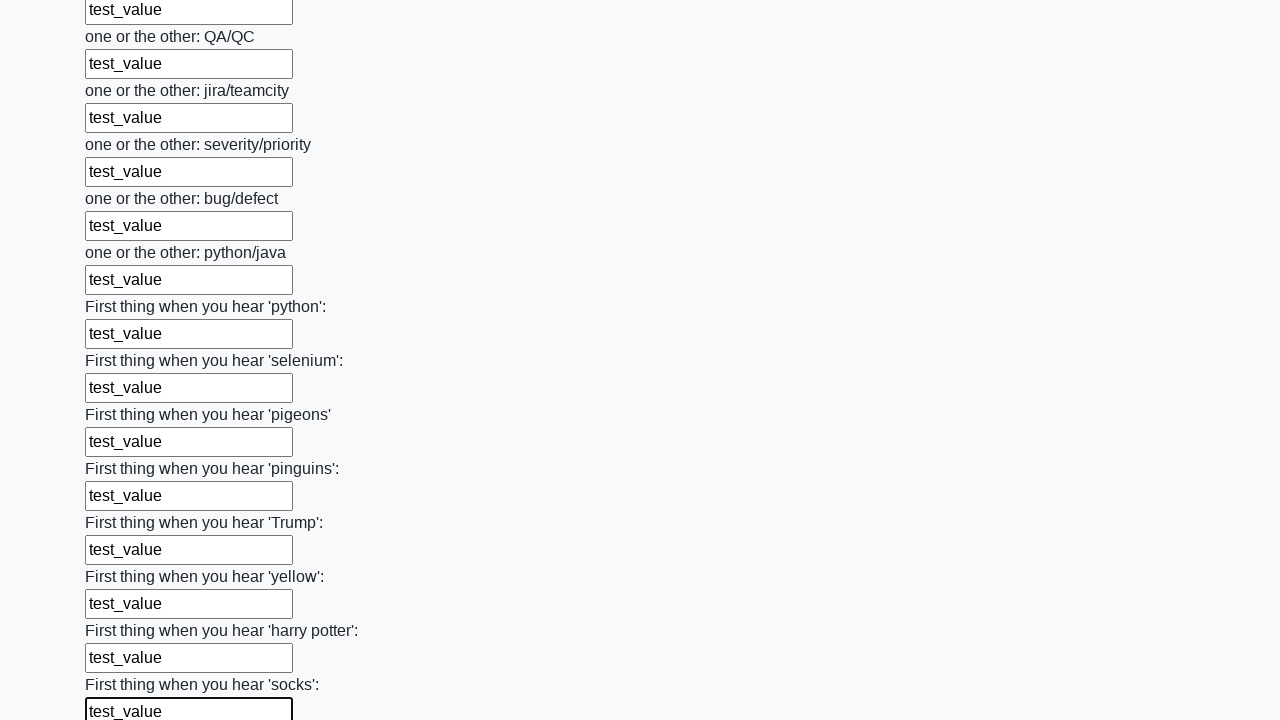

Clicked the submit button at (123, 611) on button.btn
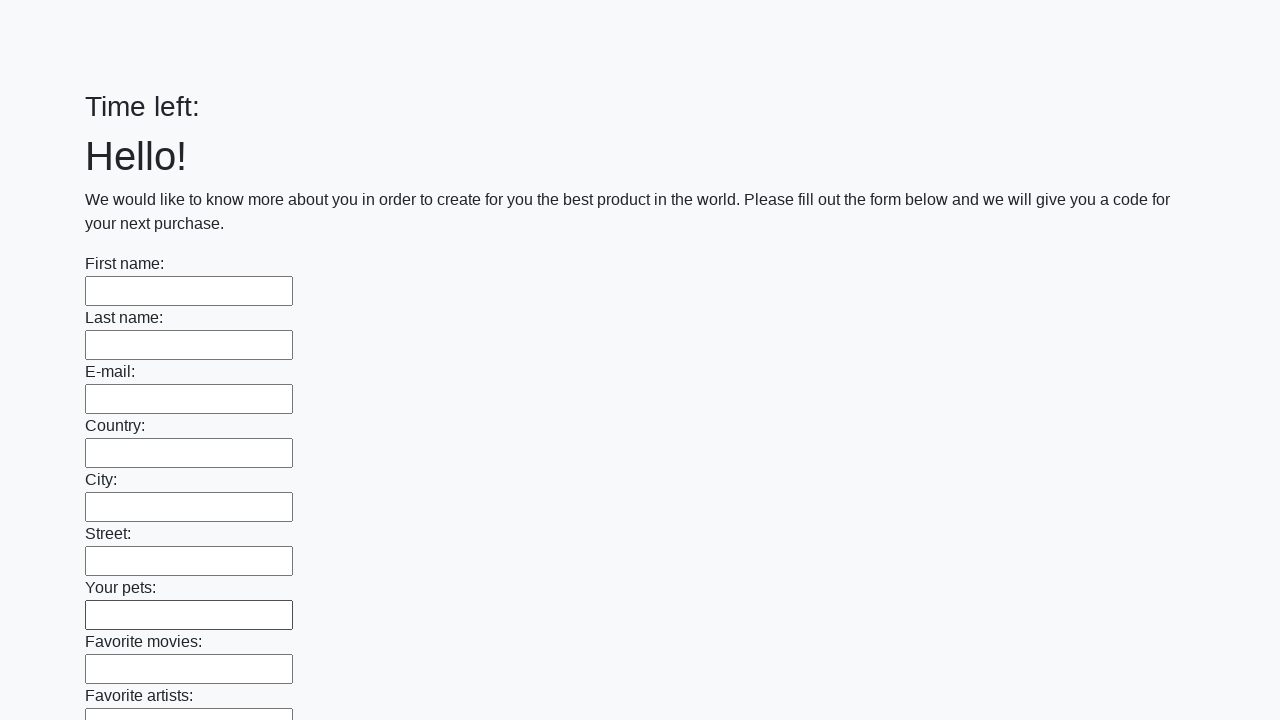

Set up dialog handler to accept alerts
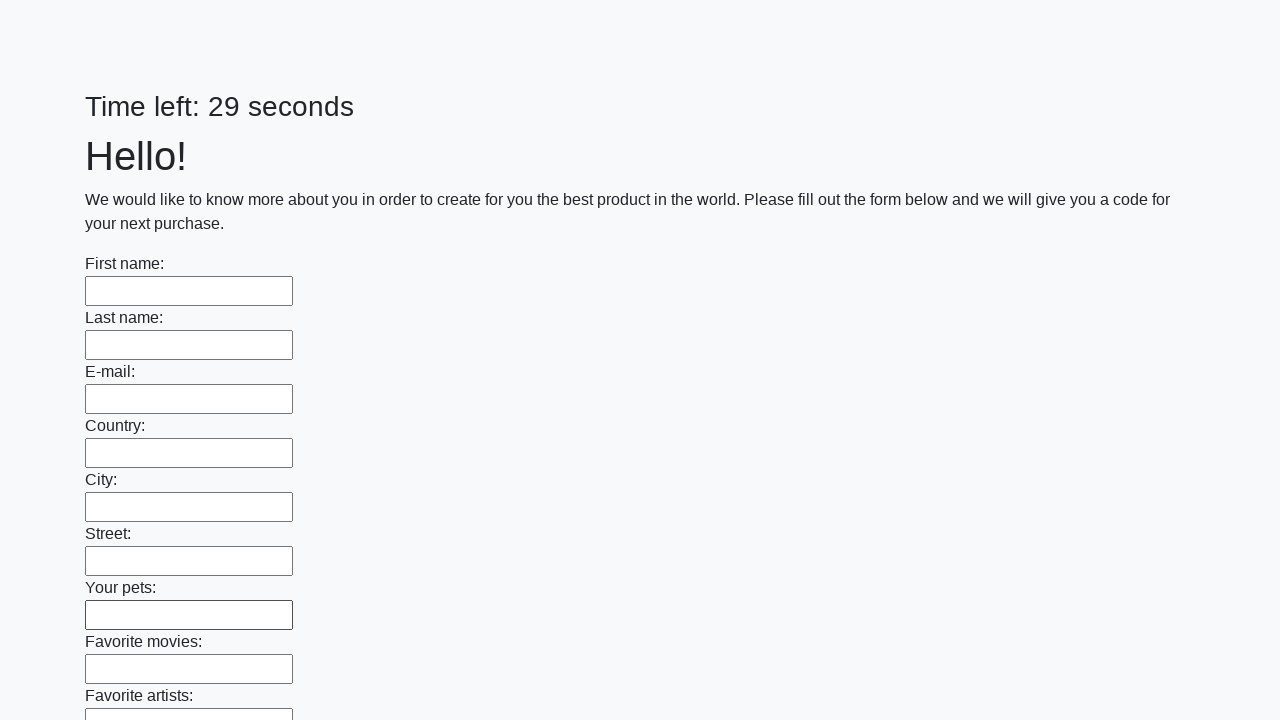

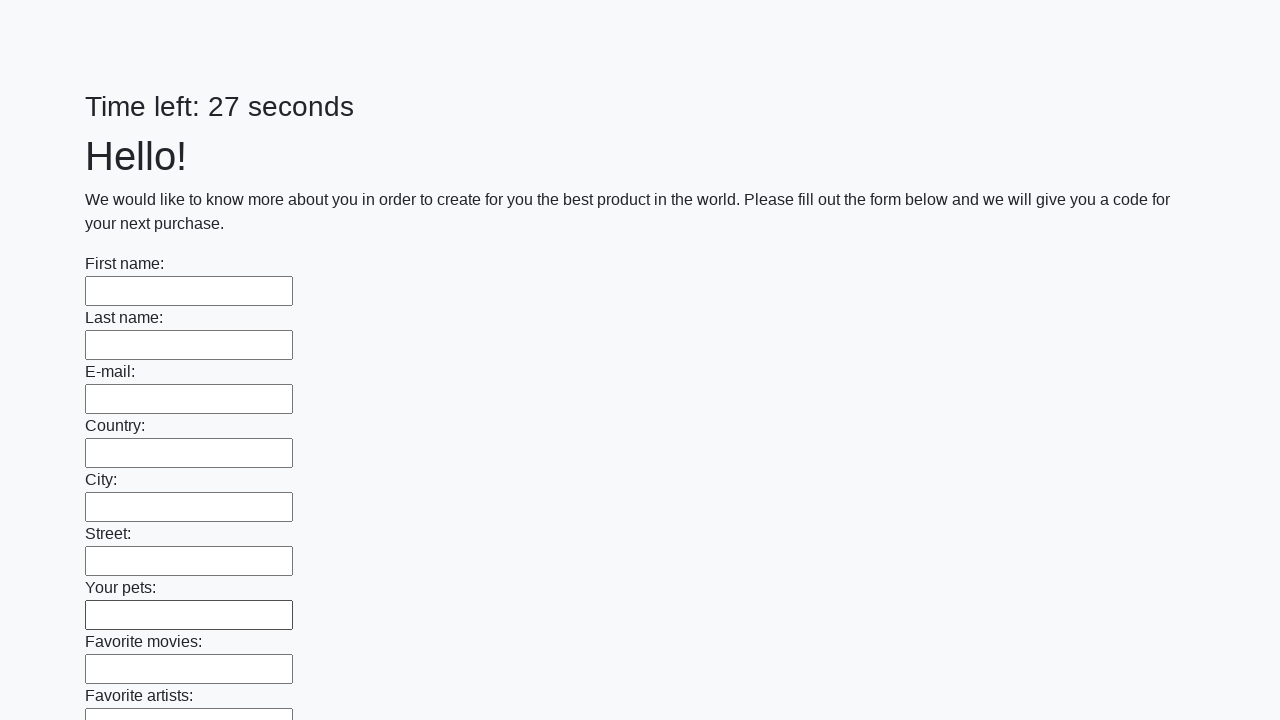